Tests filling out a large form by entering text into all text input fields and submitting the form by clicking the submit button.

Starting URL: http://suninjuly.github.io/huge_form.html

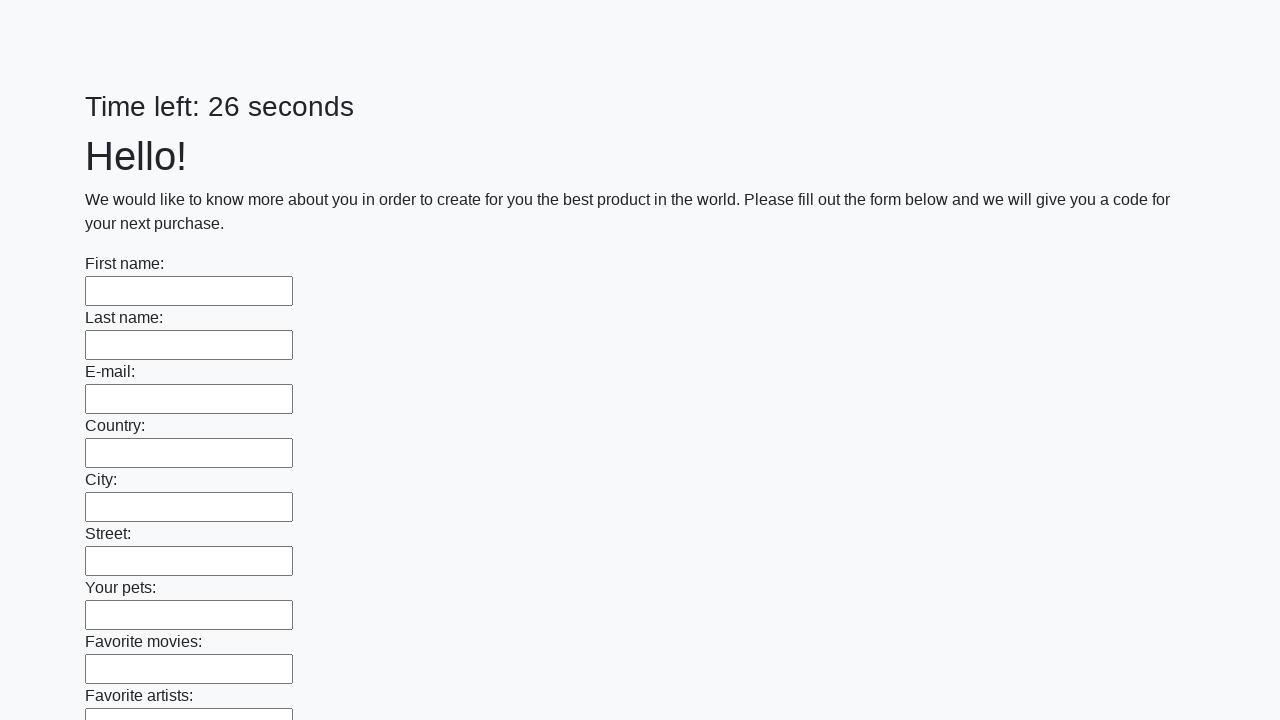

Located all text input fields on the huge form
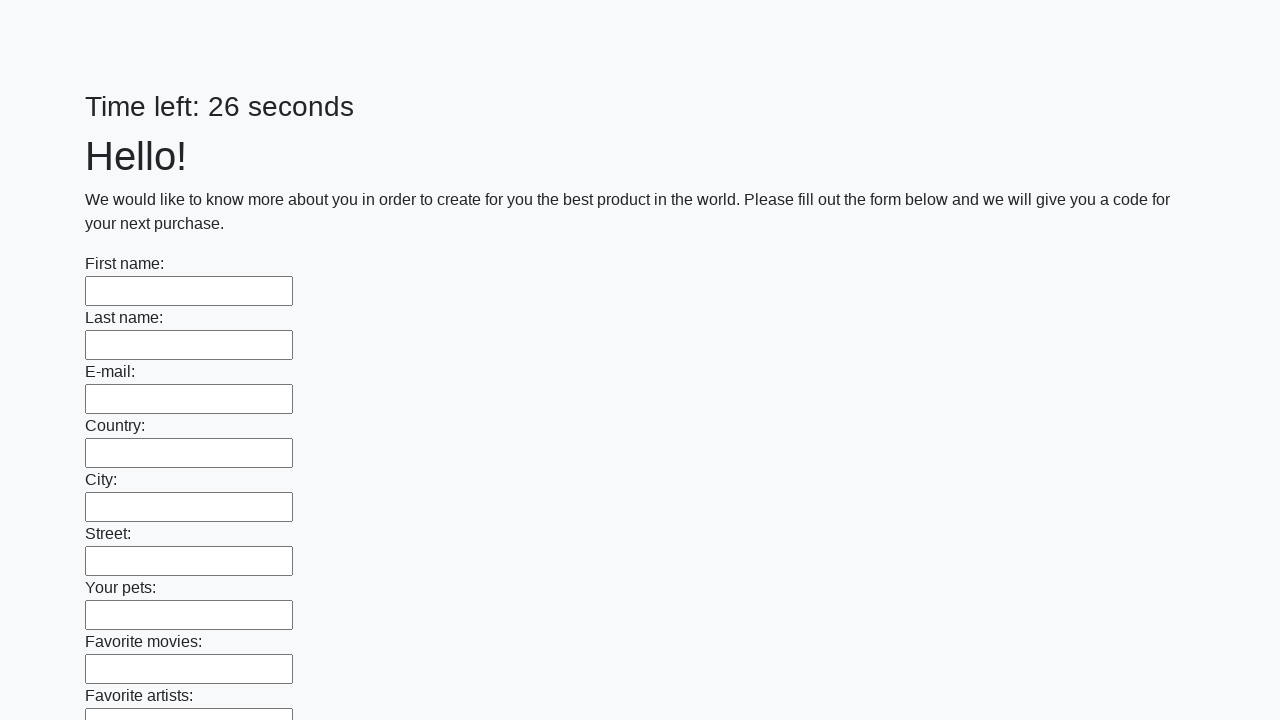

Counted 100 text input fields
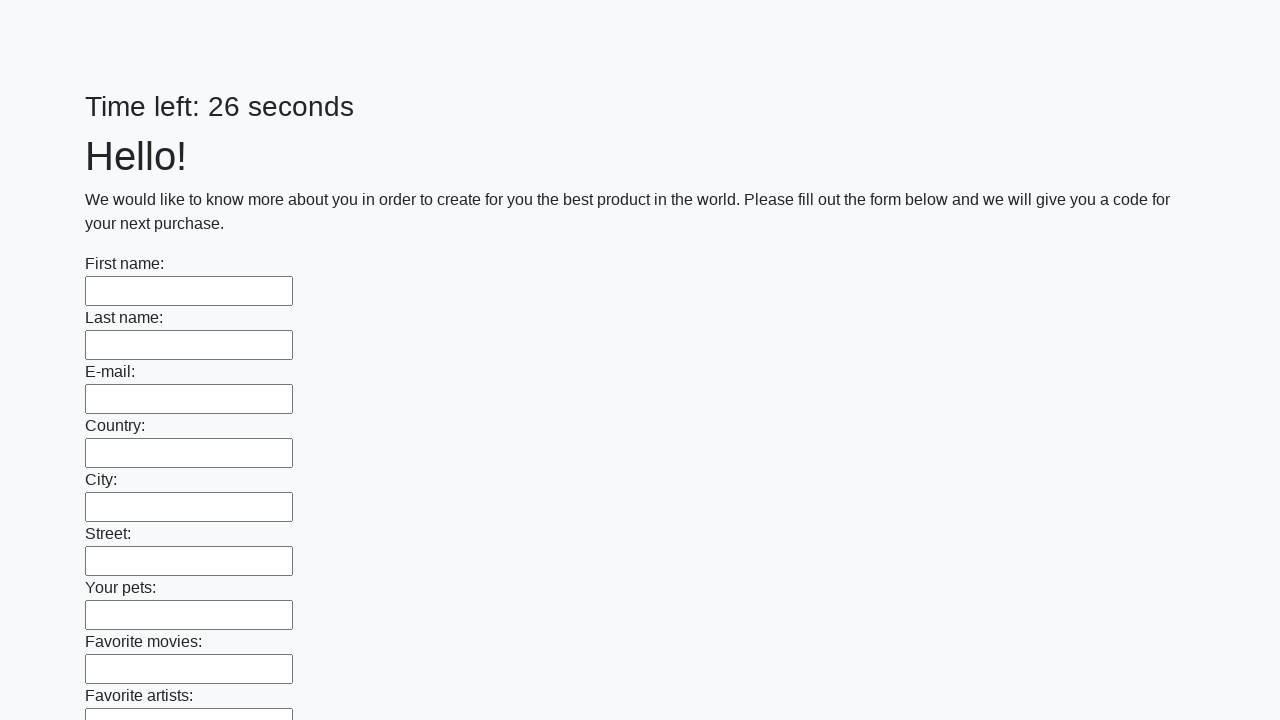

Filled text input field 1 of 100 with 'Мой ответ' on input[type='text'] >> nth=0
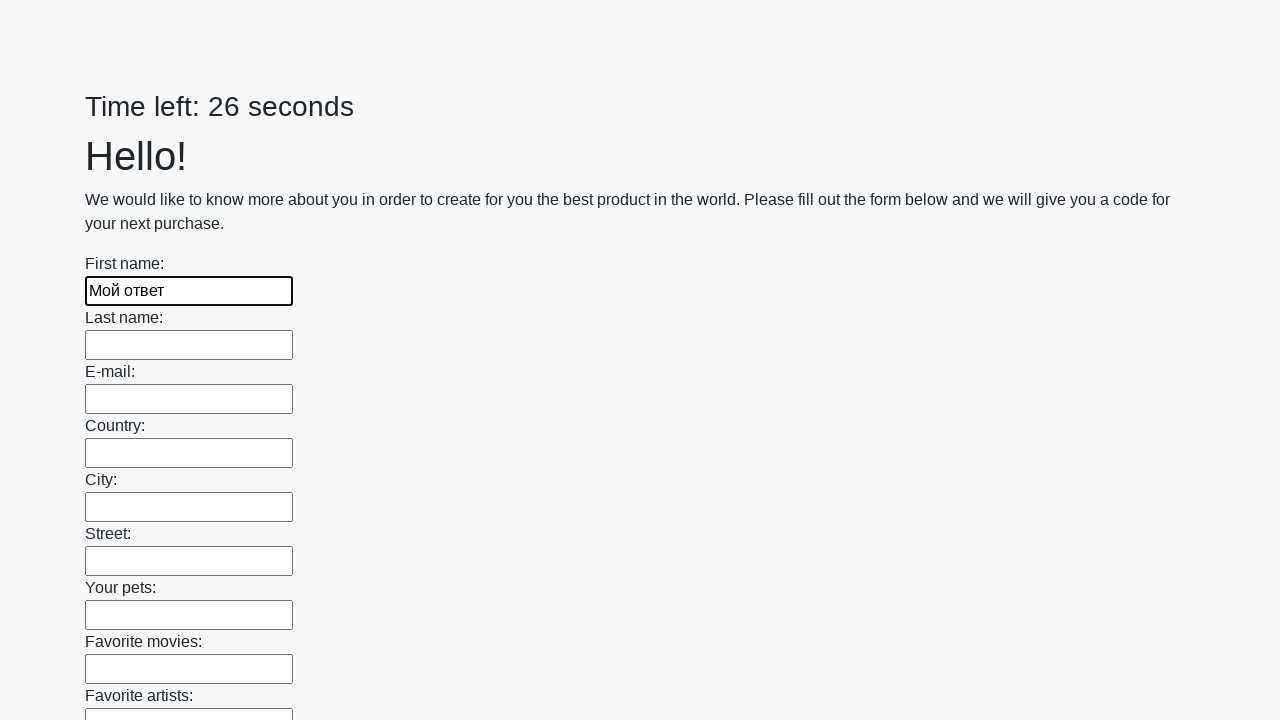

Filled text input field 2 of 100 with 'Мой ответ' on input[type='text'] >> nth=1
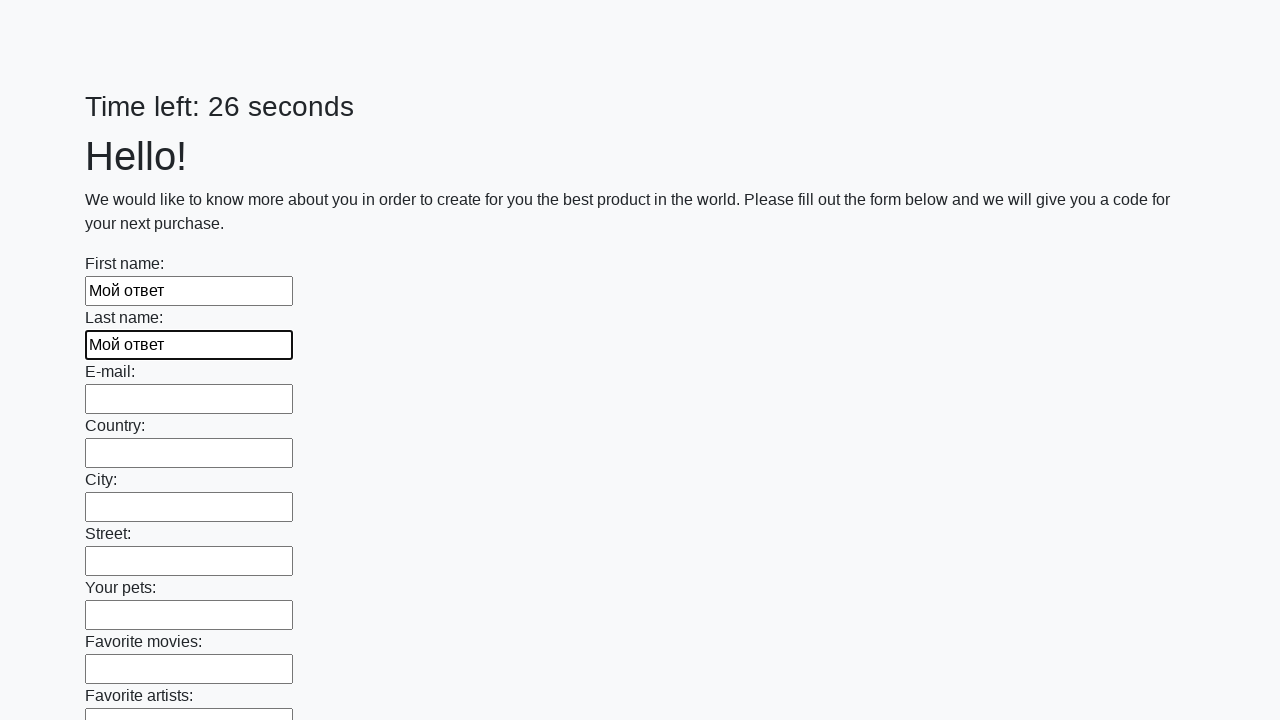

Filled text input field 3 of 100 with 'Мой ответ' on input[type='text'] >> nth=2
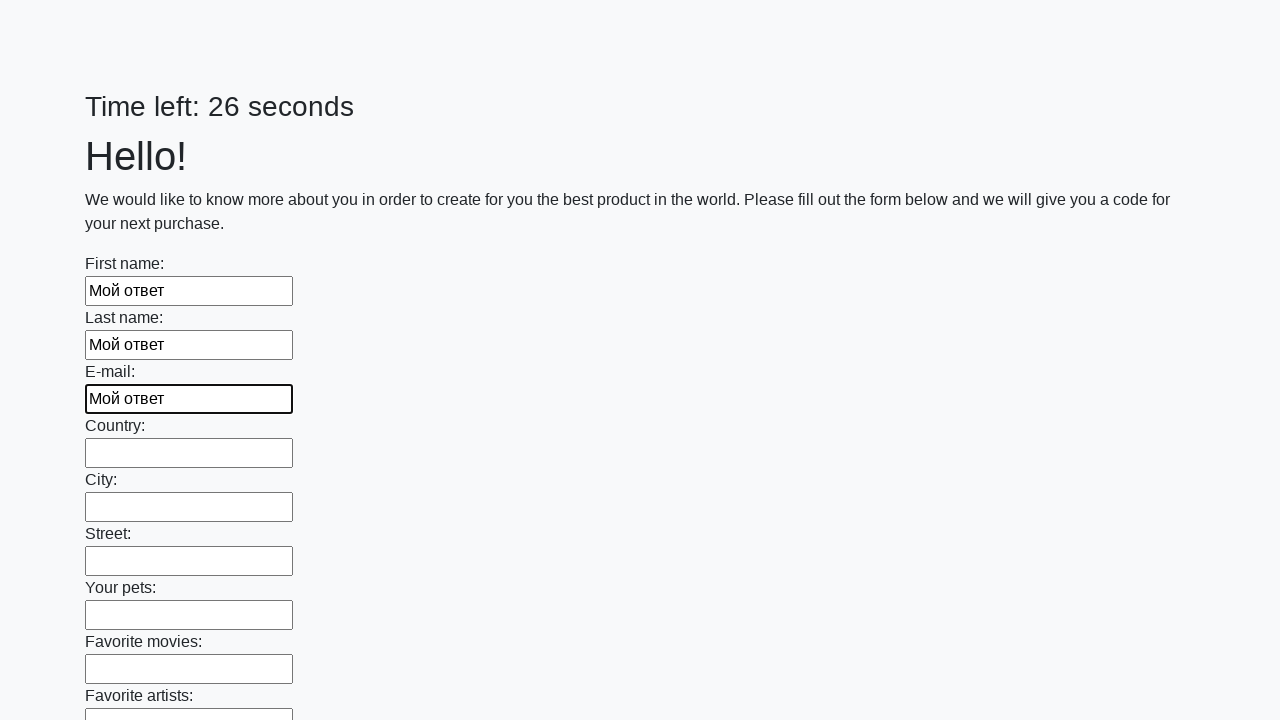

Filled text input field 4 of 100 with 'Мой ответ' on input[type='text'] >> nth=3
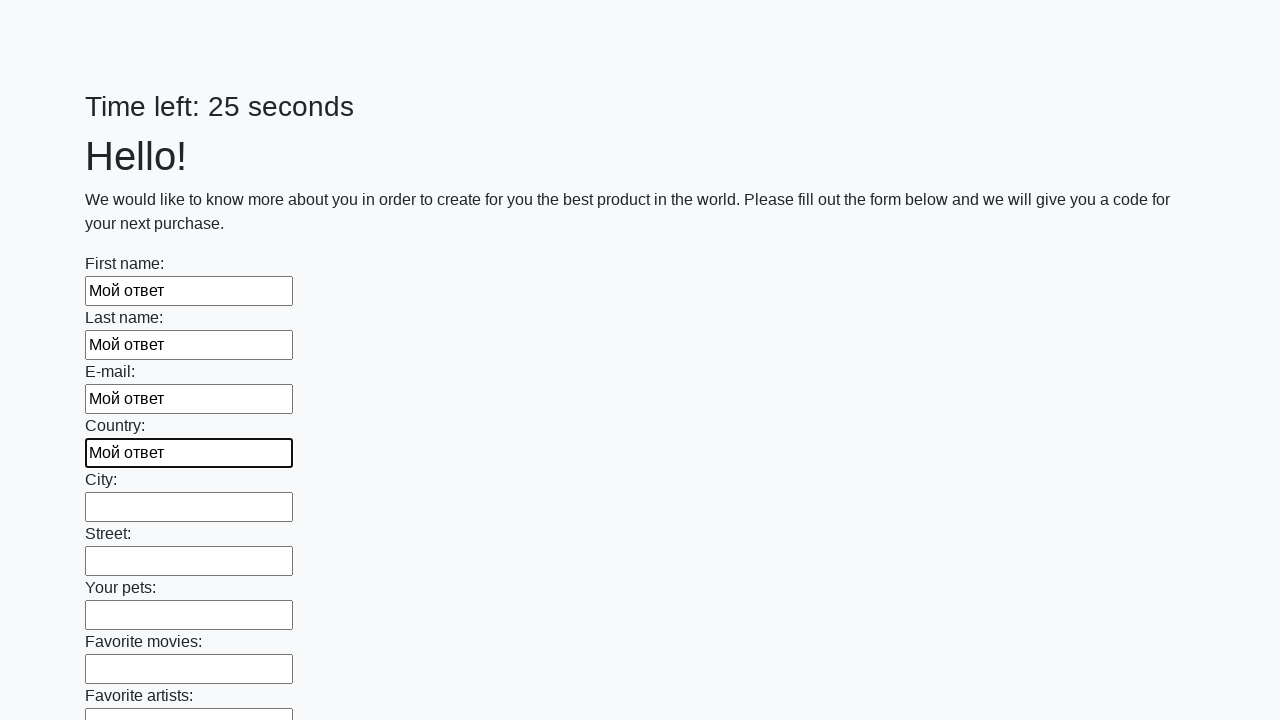

Filled text input field 5 of 100 with 'Мой ответ' on input[type='text'] >> nth=4
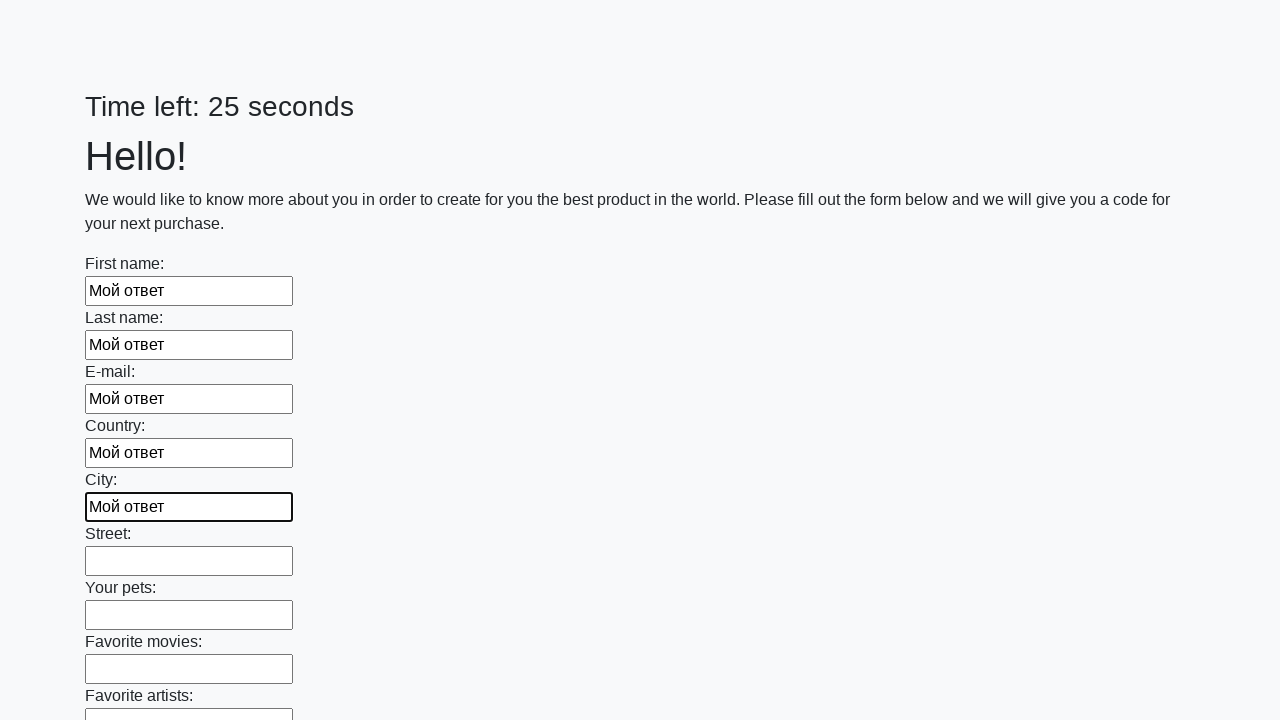

Filled text input field 6 of 100 with 'Мой ответ' on input[type='text'] >> nth=5
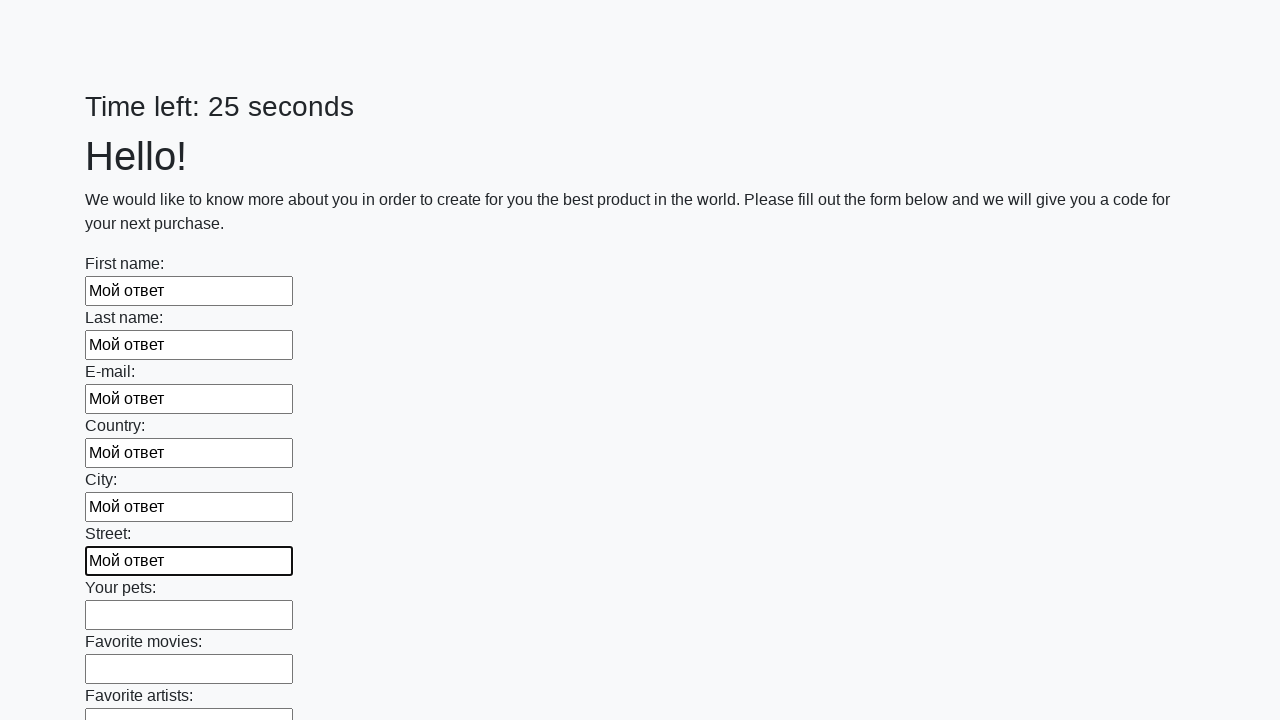

Filled text input field 7 of 100 with 'Мой ответ' on input[type='text'] >> nth=6
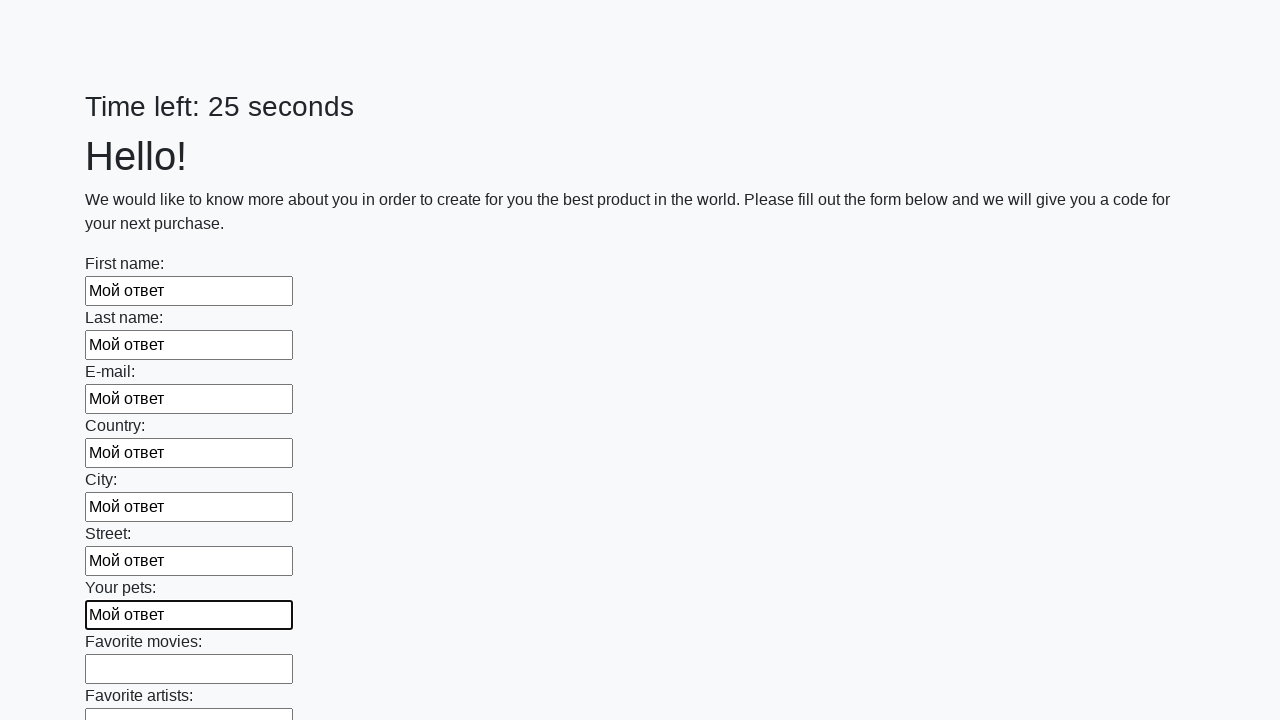

Filled text input field 8 of 100 with 'Мой ответ' on input[type='text'] >> nth=7
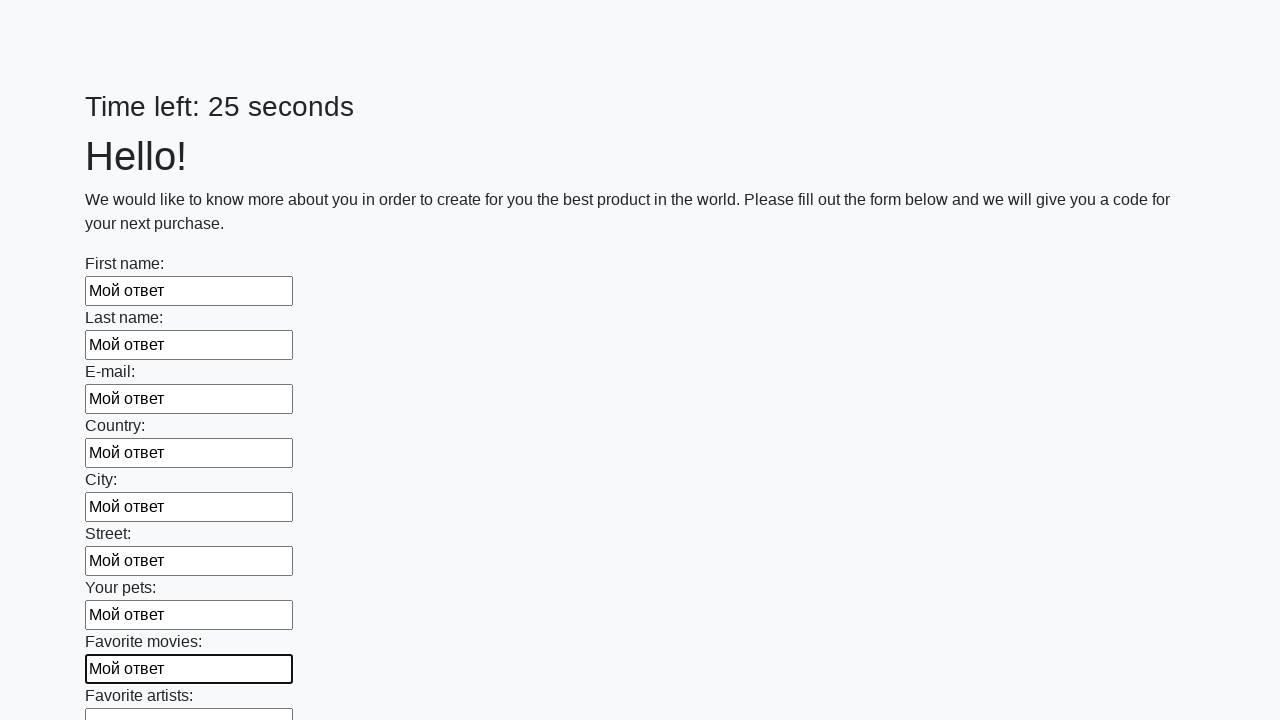

Filled text input field 9 of 100 with 'Мой ответ' on input[type='text'] >> nth=8
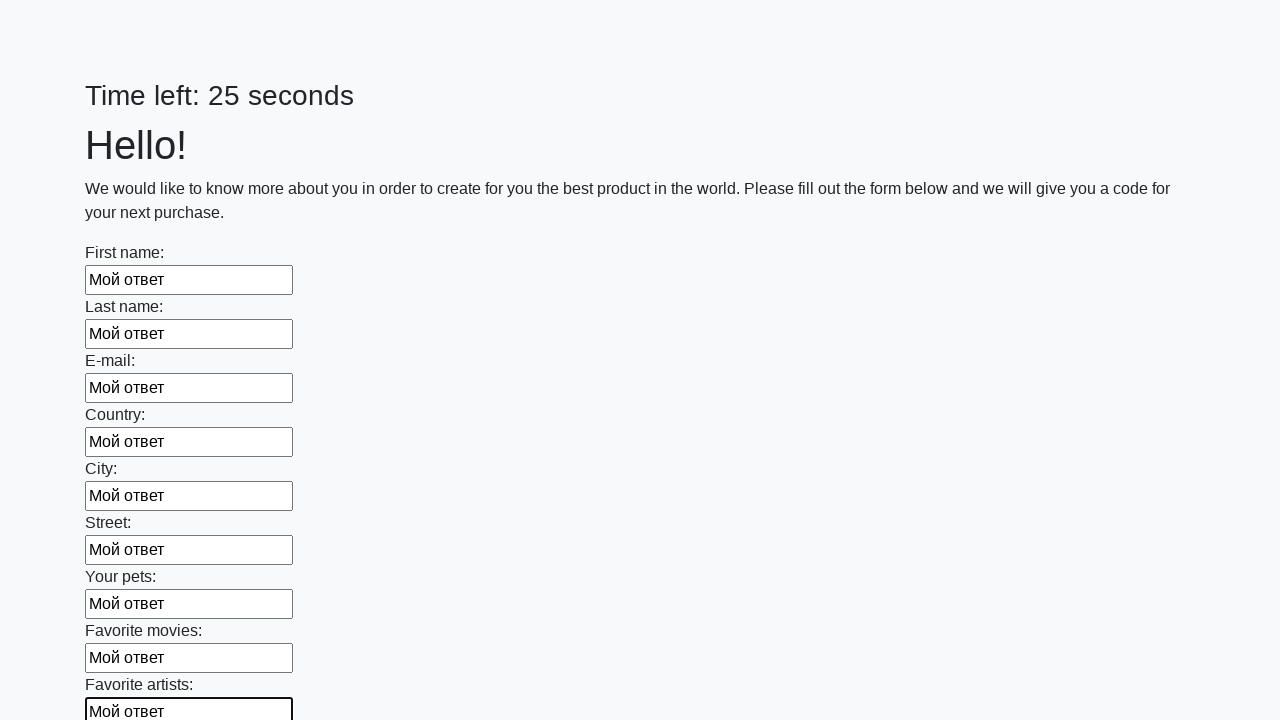

Filled text input field 10 of 100 with 'Мой ответ' on input[type='text'] >> nth=9
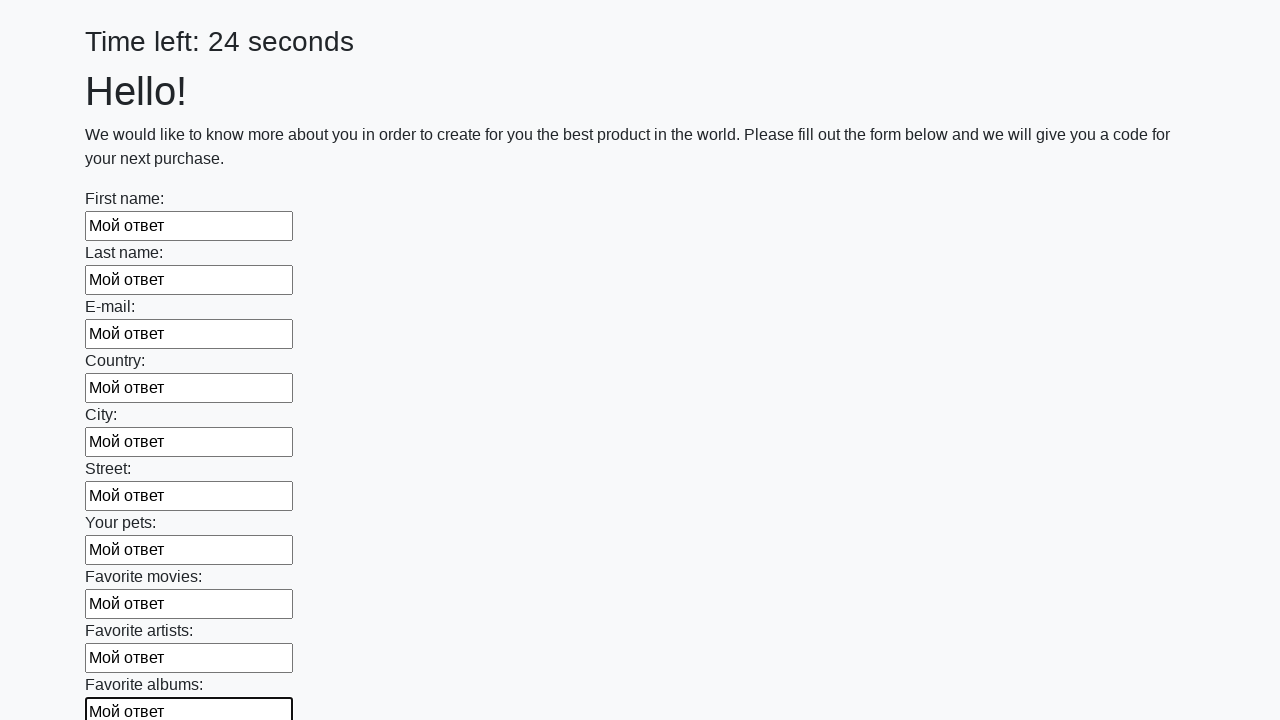

Filled text input field 11 of 100 with 'Мой ответ' on input[type='text'] >> nth=10
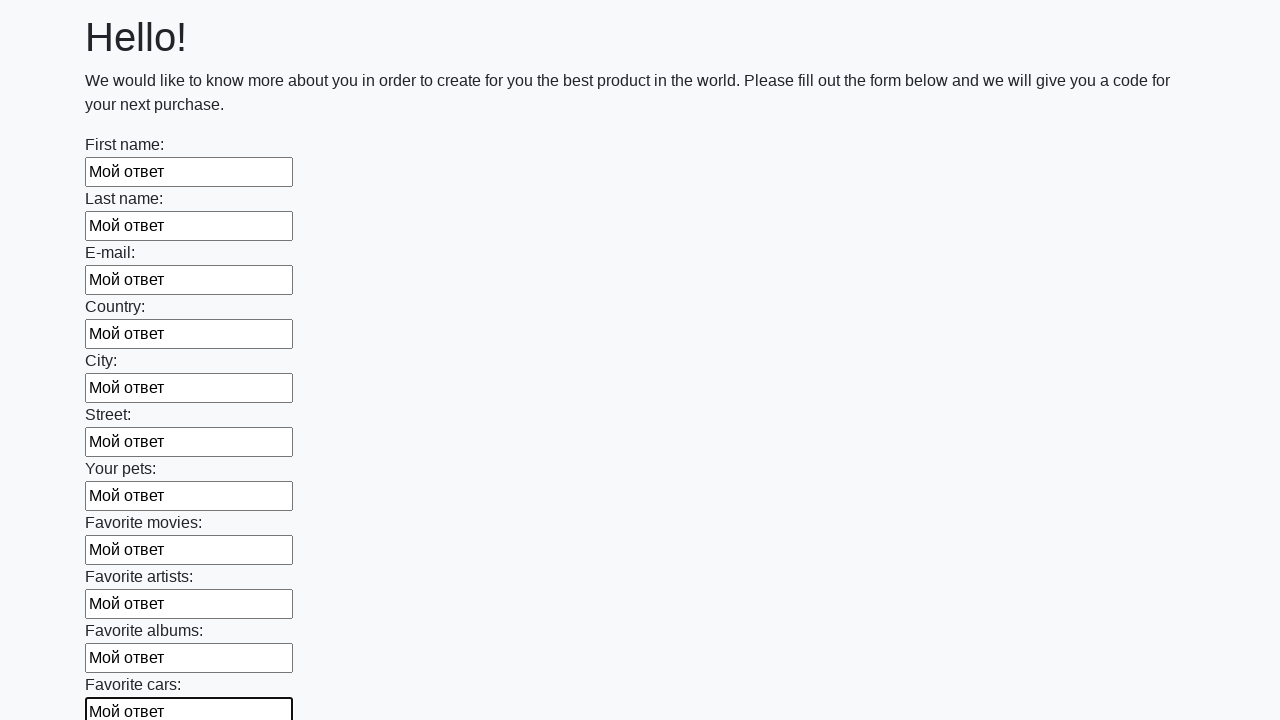

Filled text input field 12 of 100 with 'Мой ответ' on input[type='text'] >> nth=11
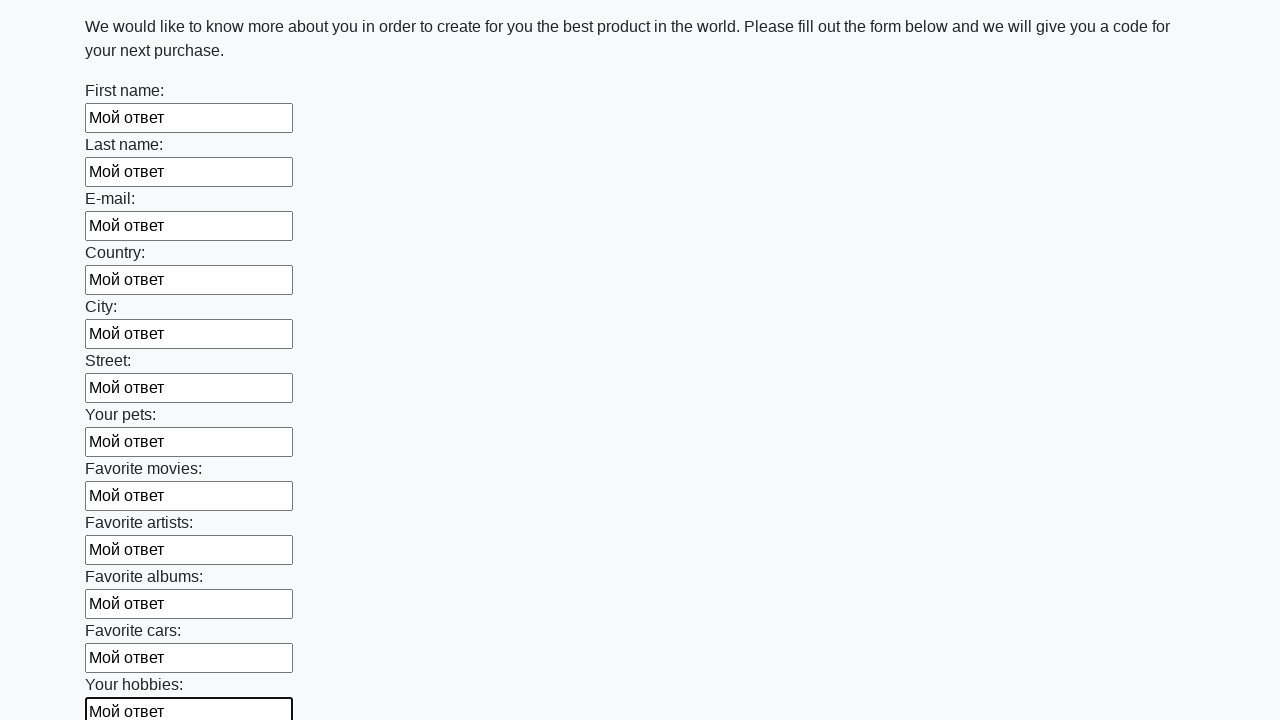

Filled text input field 13 of 100 with 'Мой ответ' on input[type='text'] >> nth=12
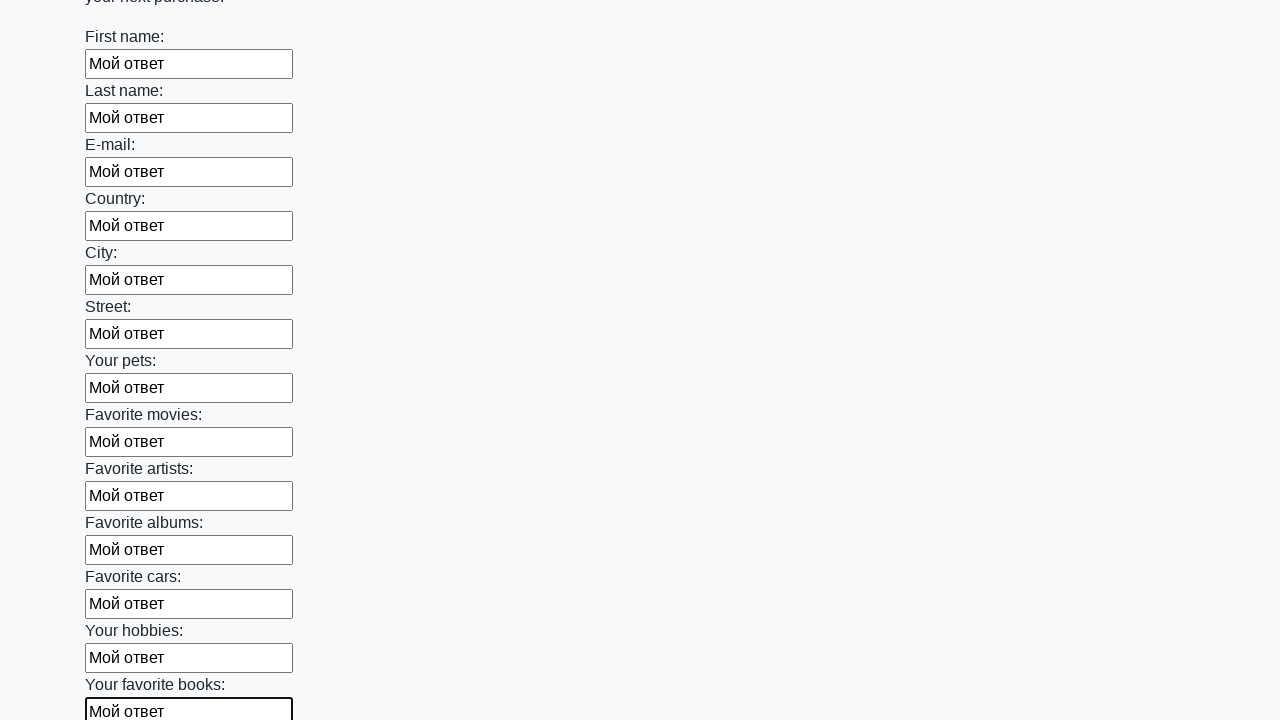

Filled text input field 14 of 100 with 'Мой ответ' on input[type='text'] >> nth=13
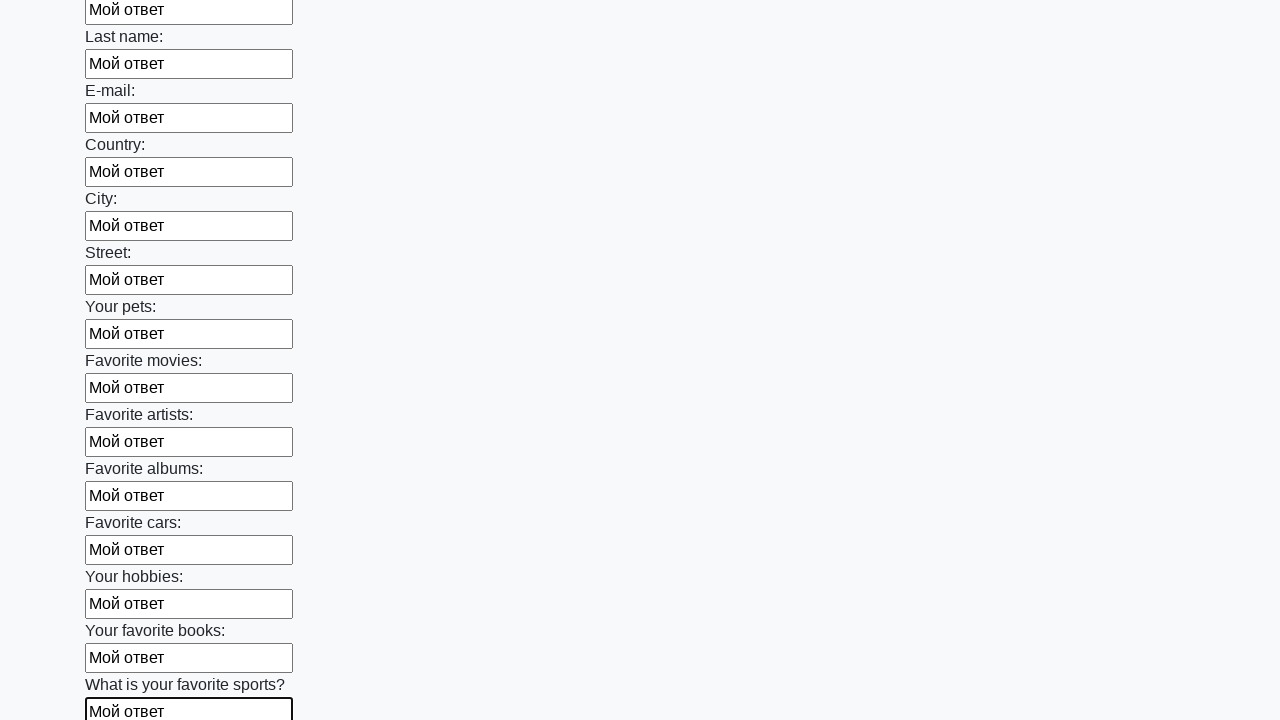

Filled text input field 15 of 100 with 'Мой ответ' on input[type='text'] >> nth=14
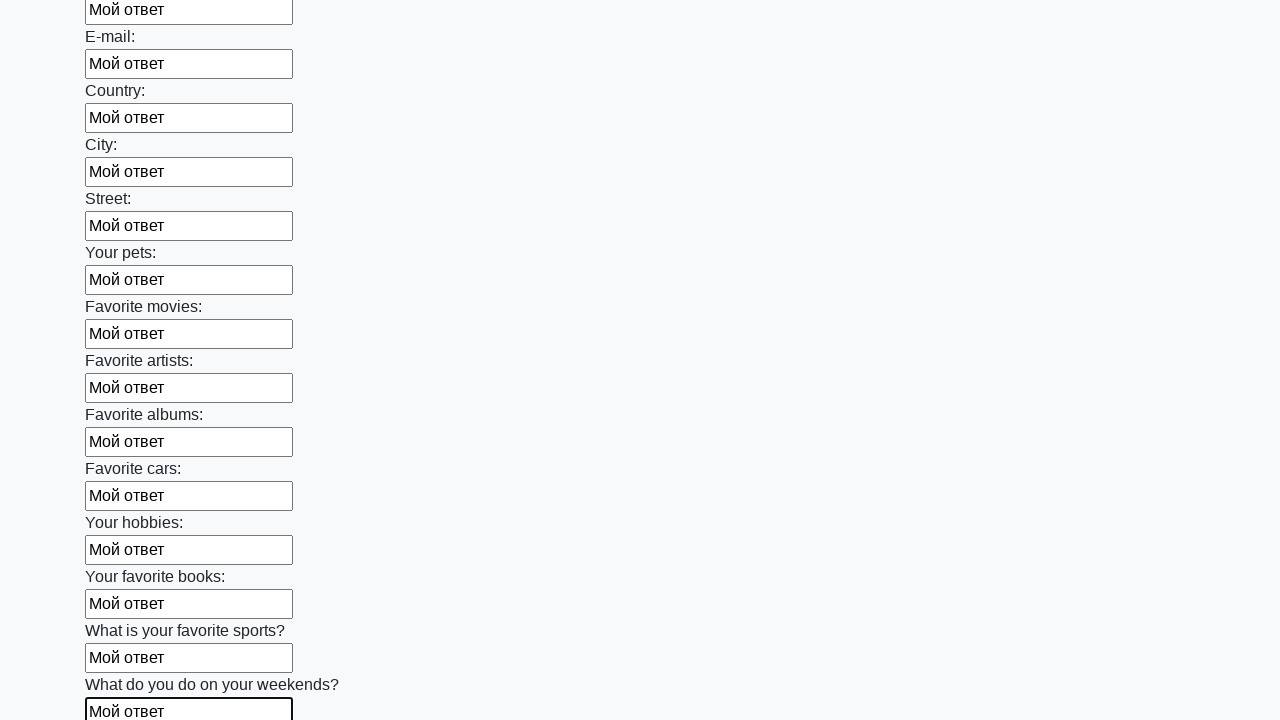

Filled text input field 16 of 100 with 'Мой ответ' on input[type='text'] >> nth=15
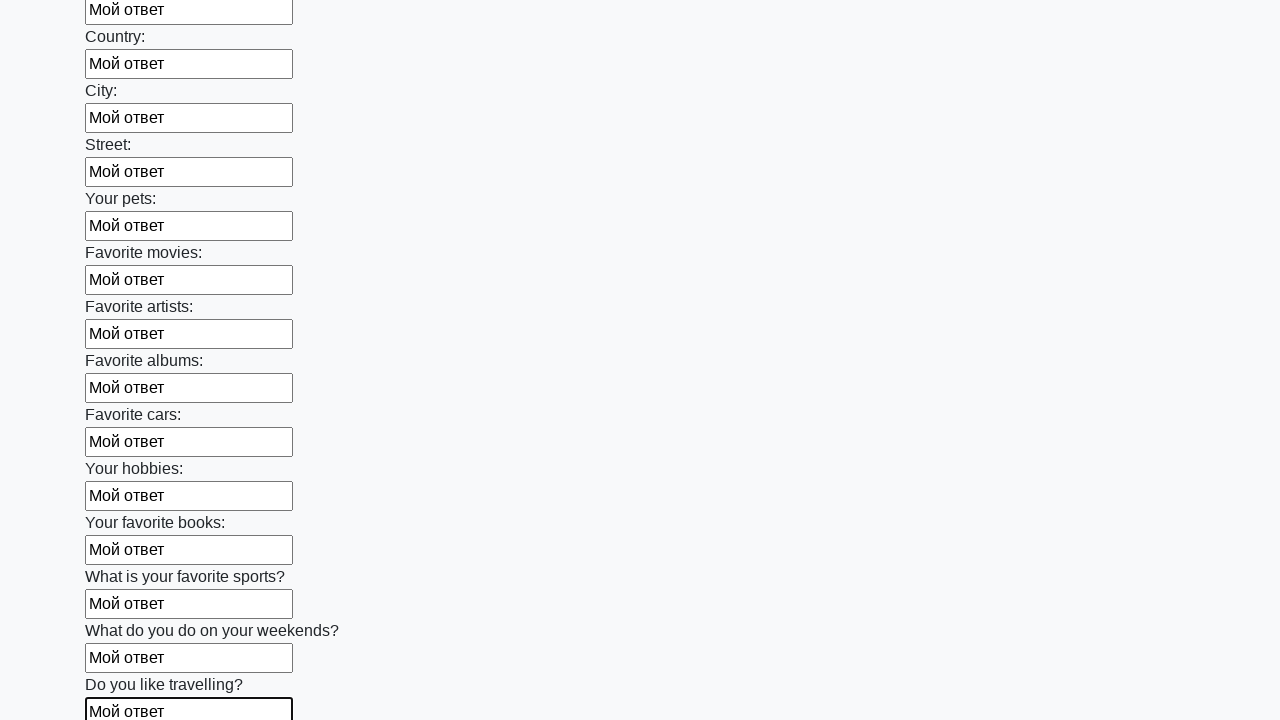

Filled text input field 17 of 100 with 'Мой ответ' on input[type='text'] >> nth=16
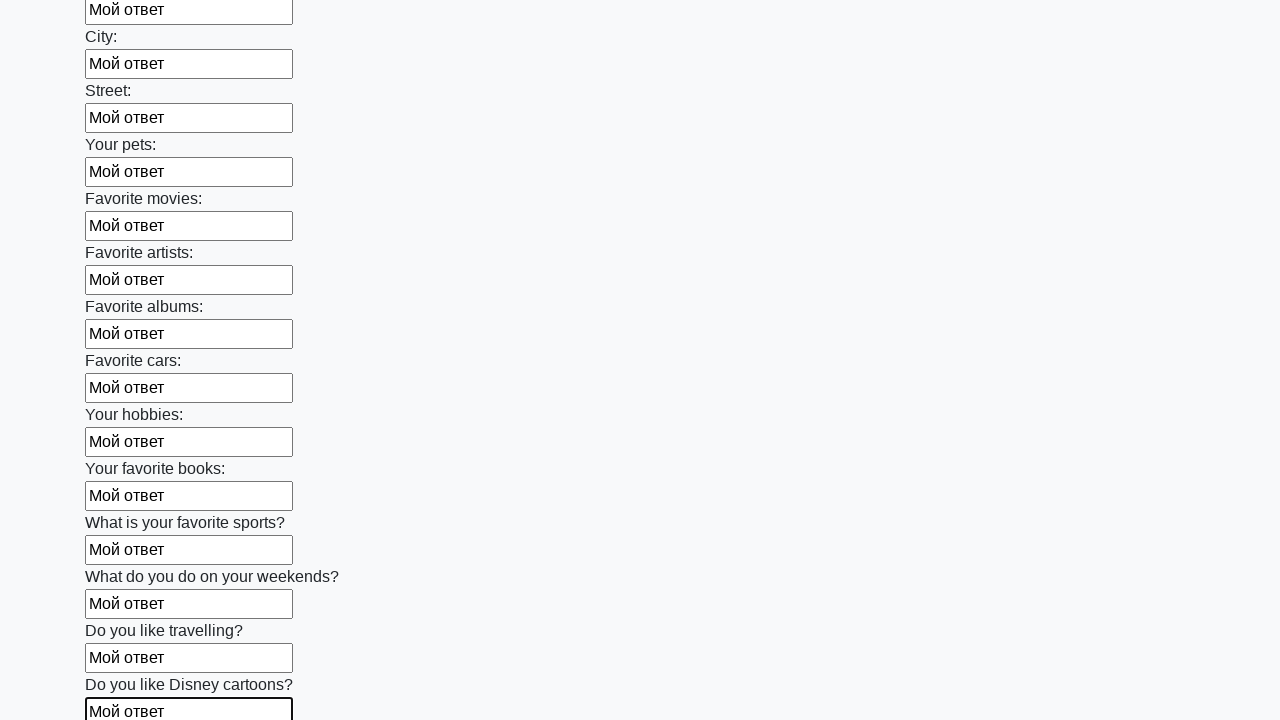

Filled text input field 18 of 100 with 'Мой ответ' on input[type='text'] >> nth=17
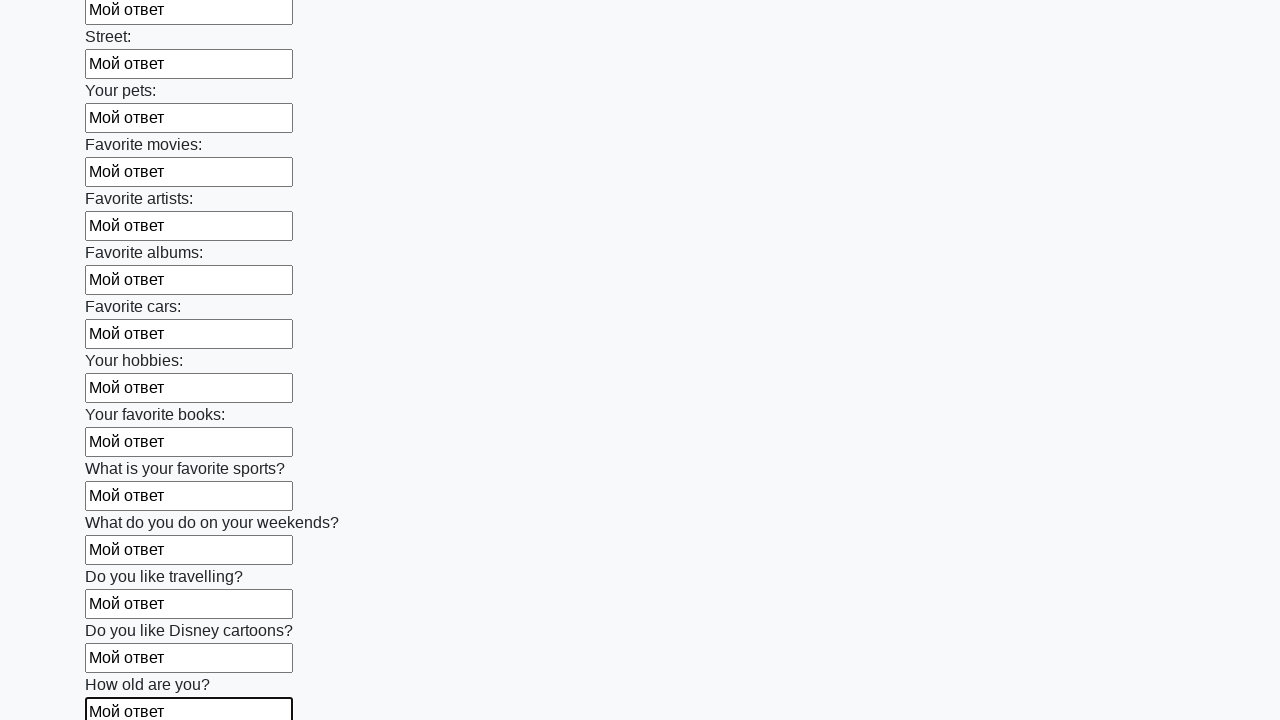

Filled text input field 19 of 100 with 'Мой ответ' on input[type='text'] >> nth=18
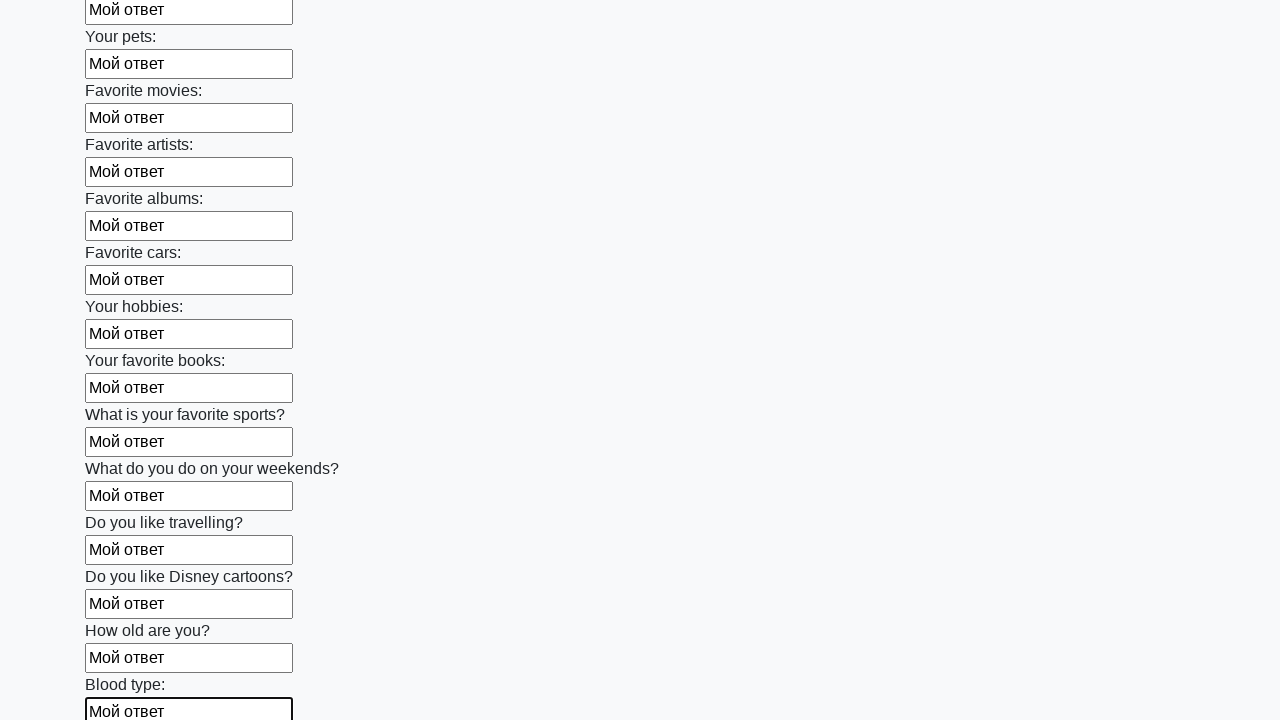

Filled text input field 20 of 100 with 'Мой ответ' on input[type='text'] >> nth=19
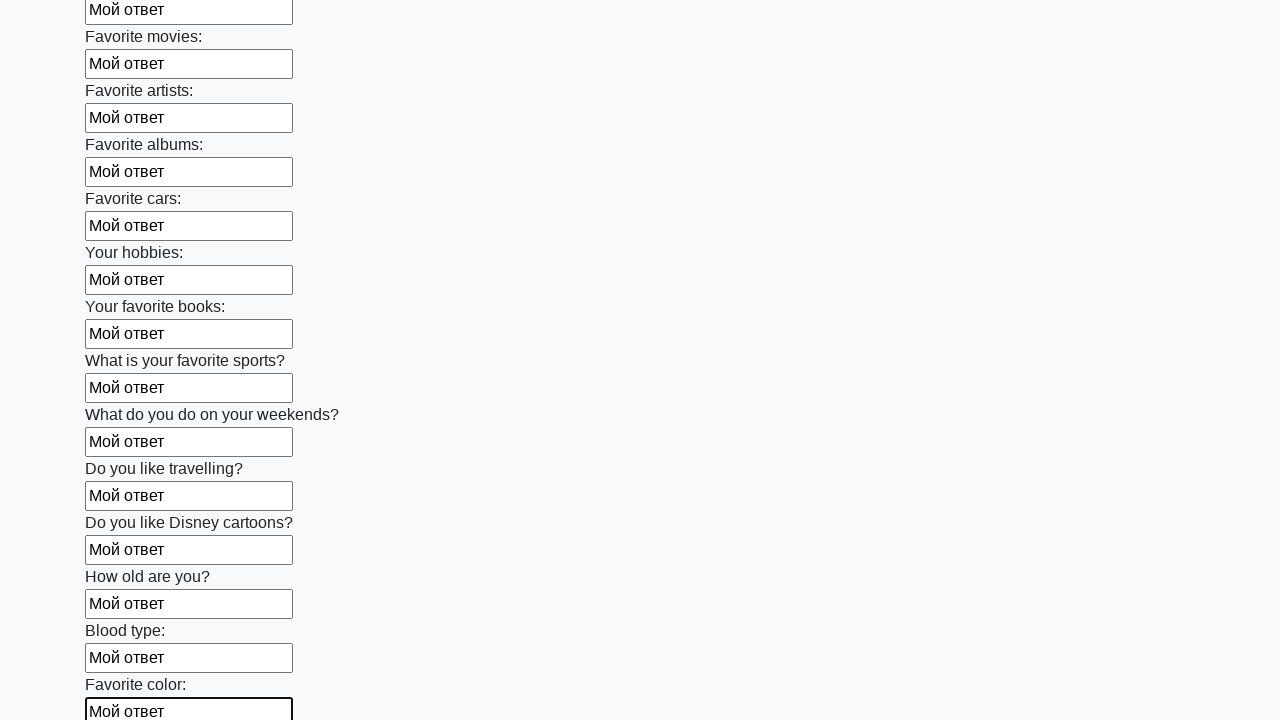

Filled text input field 21 of 100 with 'Мой ответ' on input[type='text'] >> nth=20
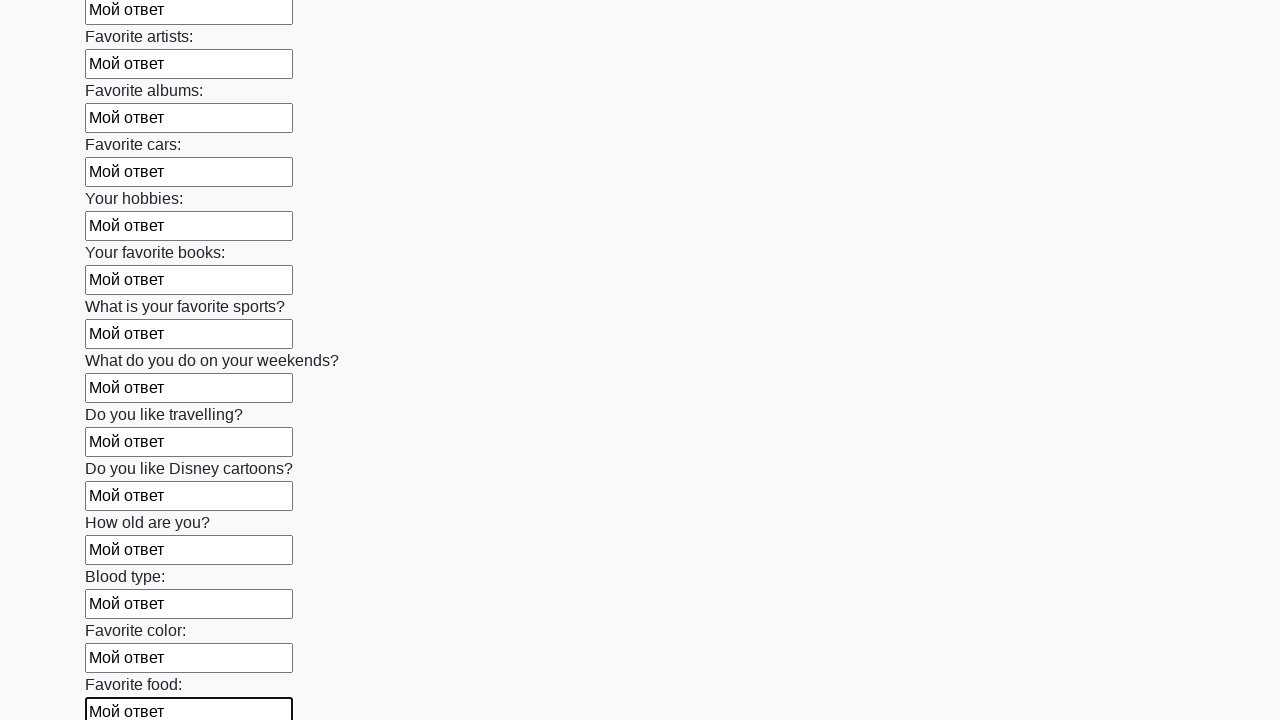

Filled text input field 22 of 100 with 'Мой ответ' on input[type='text'] >> nth=21
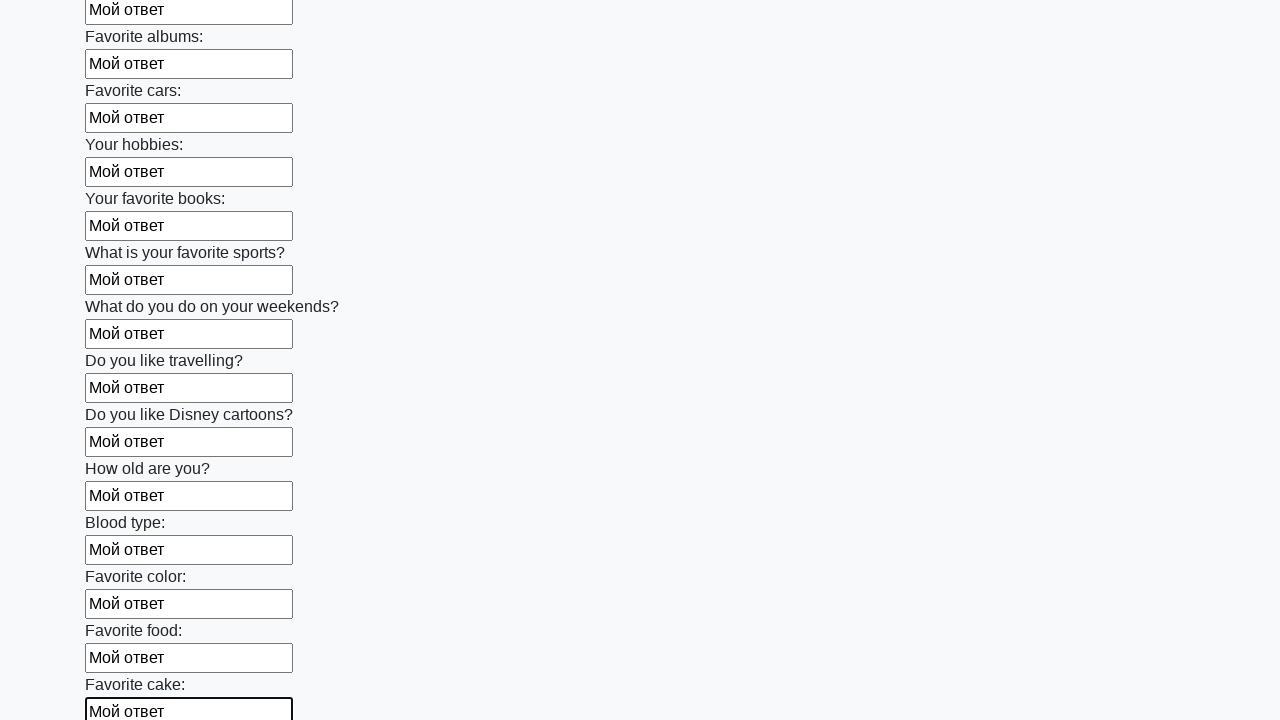

Filled text input field 23 of 100 with 'Мой ответ' on input[type='text'] >> nth=22
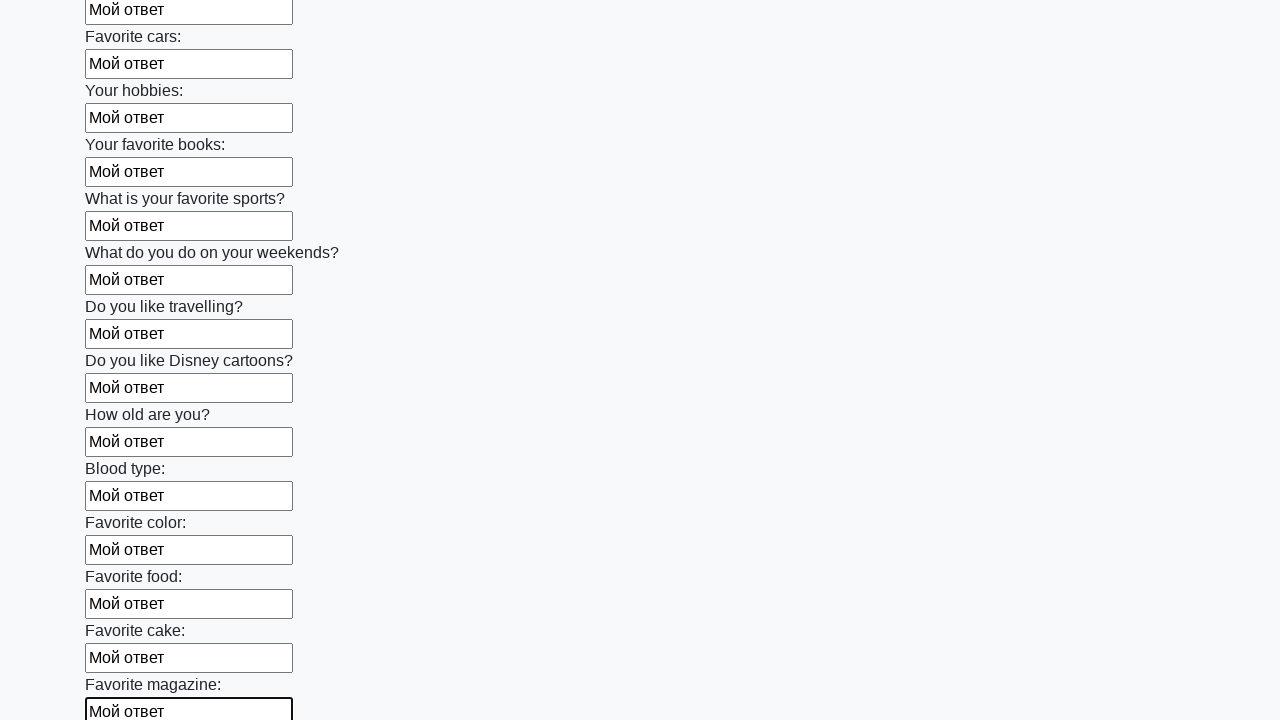

Filled text input field 24 of 100 with 'Мой ответ' on input[type='text'] >> nth=23
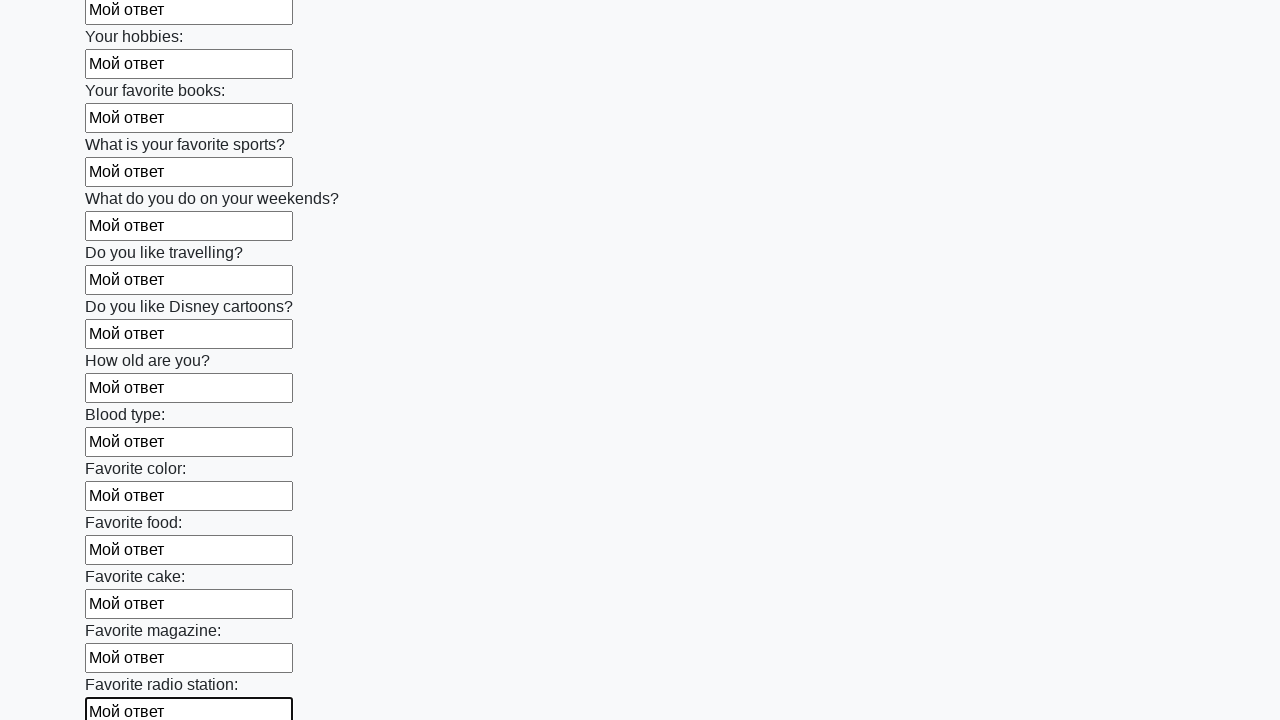

Filled text input field 25 of 100 with 'Мой ответ' on input[type='text'] >> nth=24
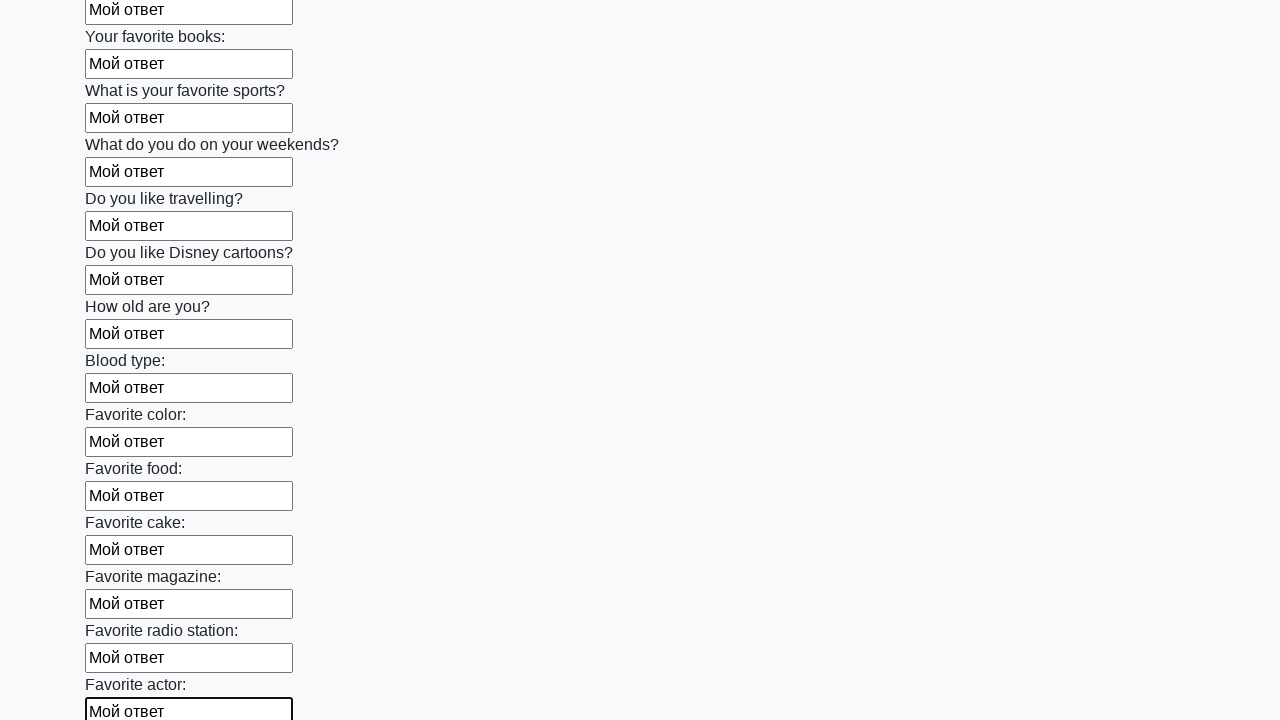

Filled text input field 26 of 100 with 'Мой ответ' on input[type='text'] >> nth=25
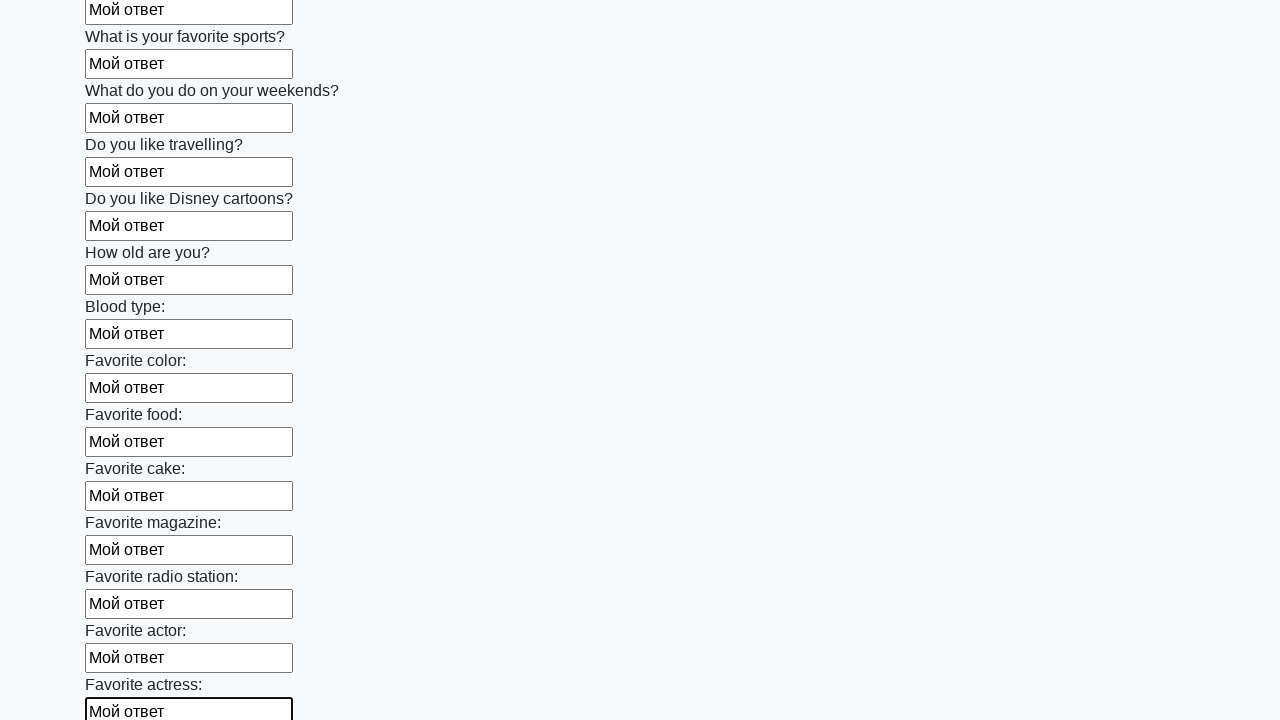

Filled text input field 27 of 100 with 'Мой ответ' on input[type='text'] >> nth=26
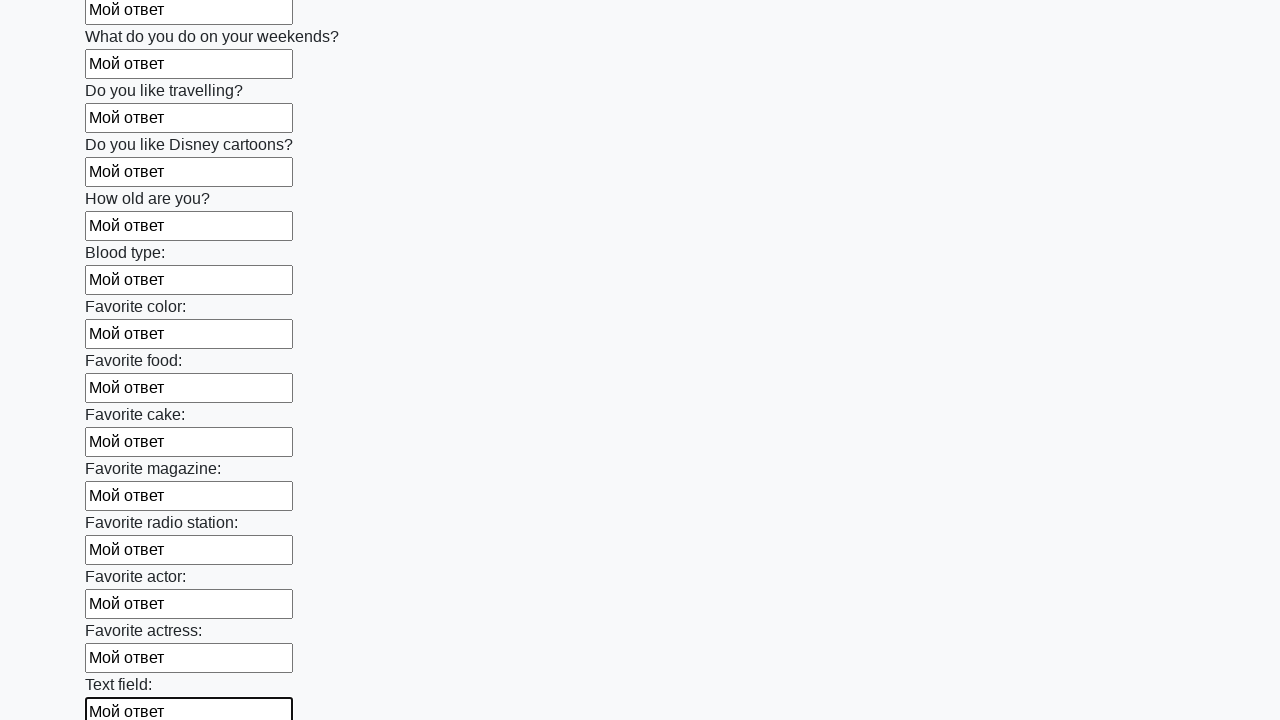

Filled text input field 28 of 100 with 'Мой ответ' on input[type='text'] >> nth=27
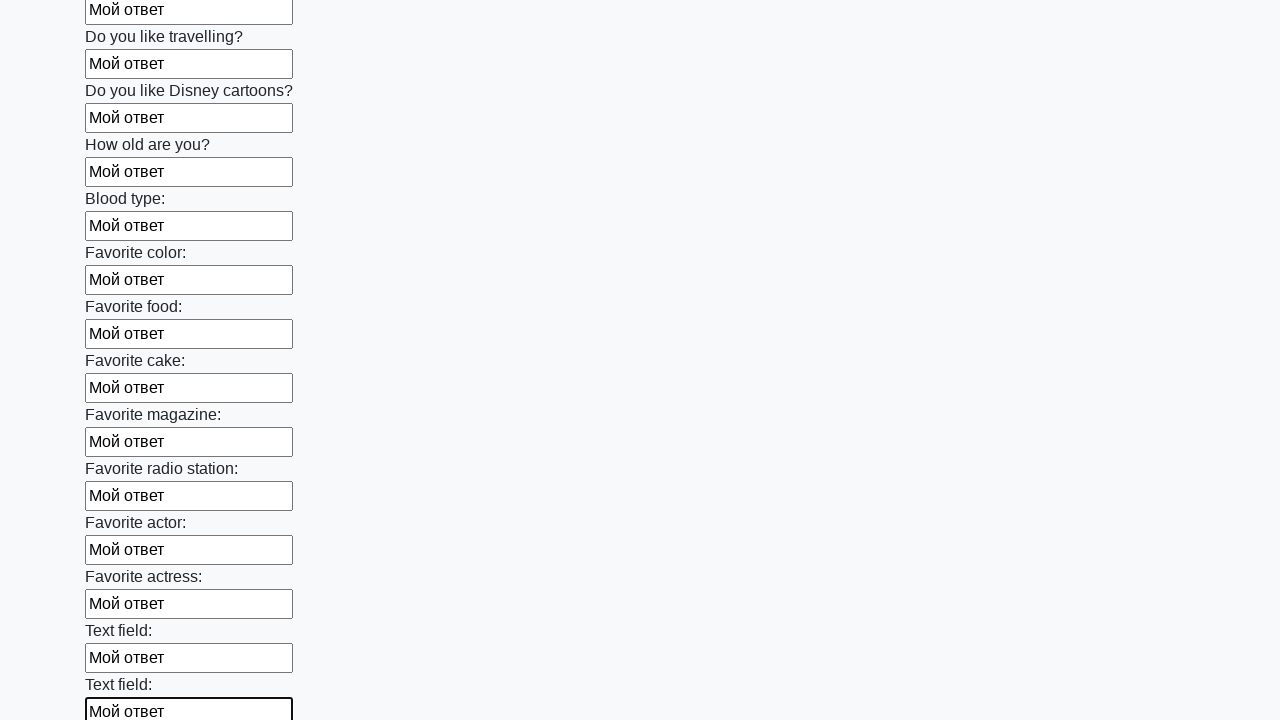

Filled text input field 29 of 100 with 'Мой ответ' on input[type='text'] >> nth=28
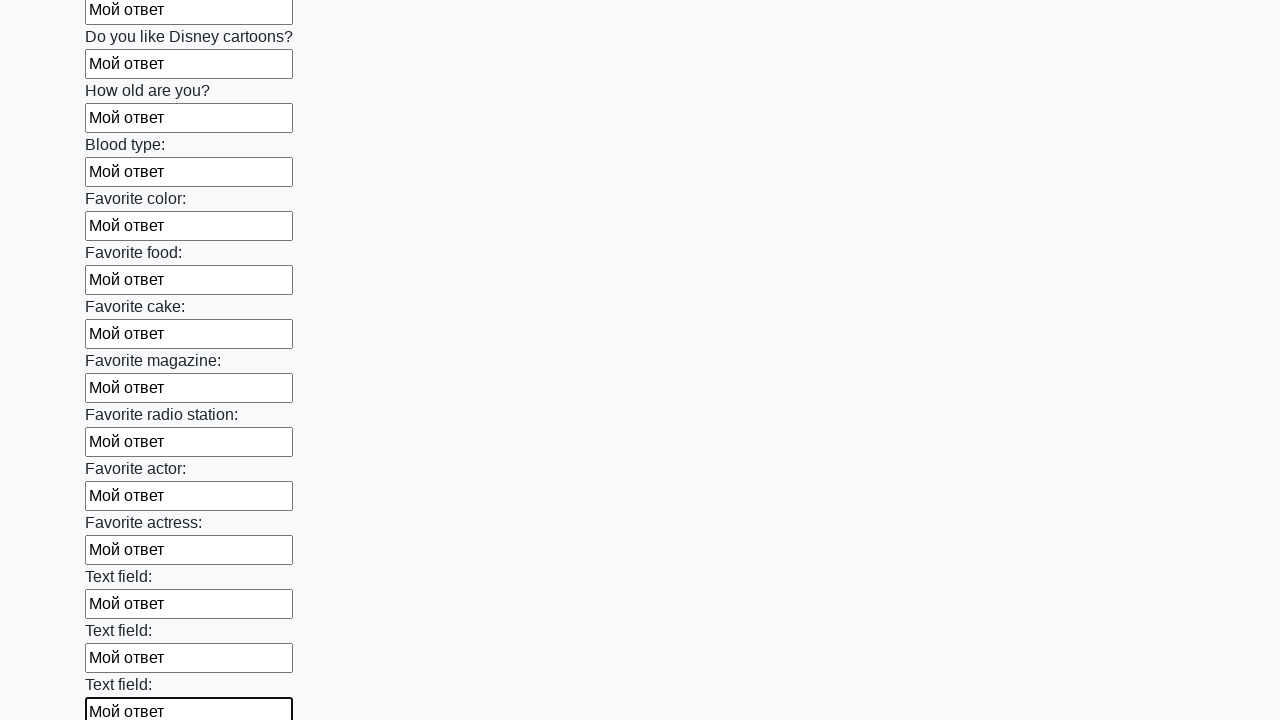

Filled text input field 30 of 100 with 'Мой ответ' on input[type='text'] >> nth=29
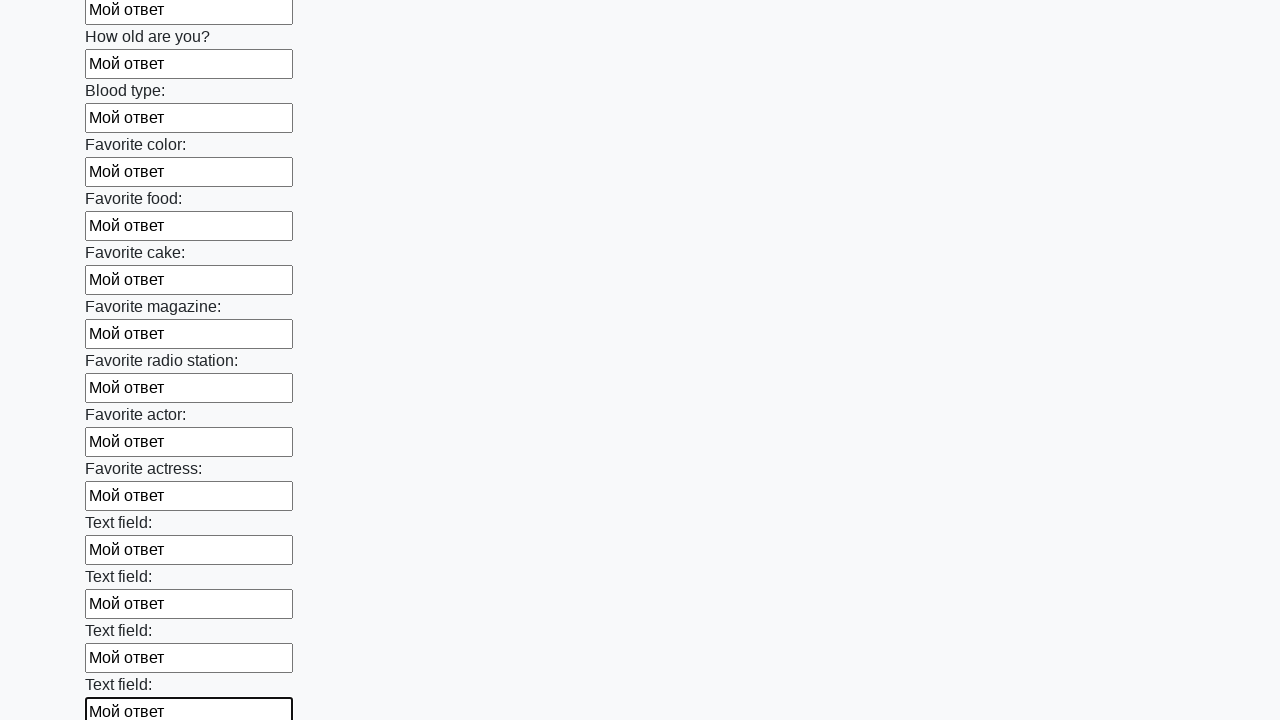

Filled text input field 31 of 100 with 'Мой ответ' on input[type='text'] >> nth=30
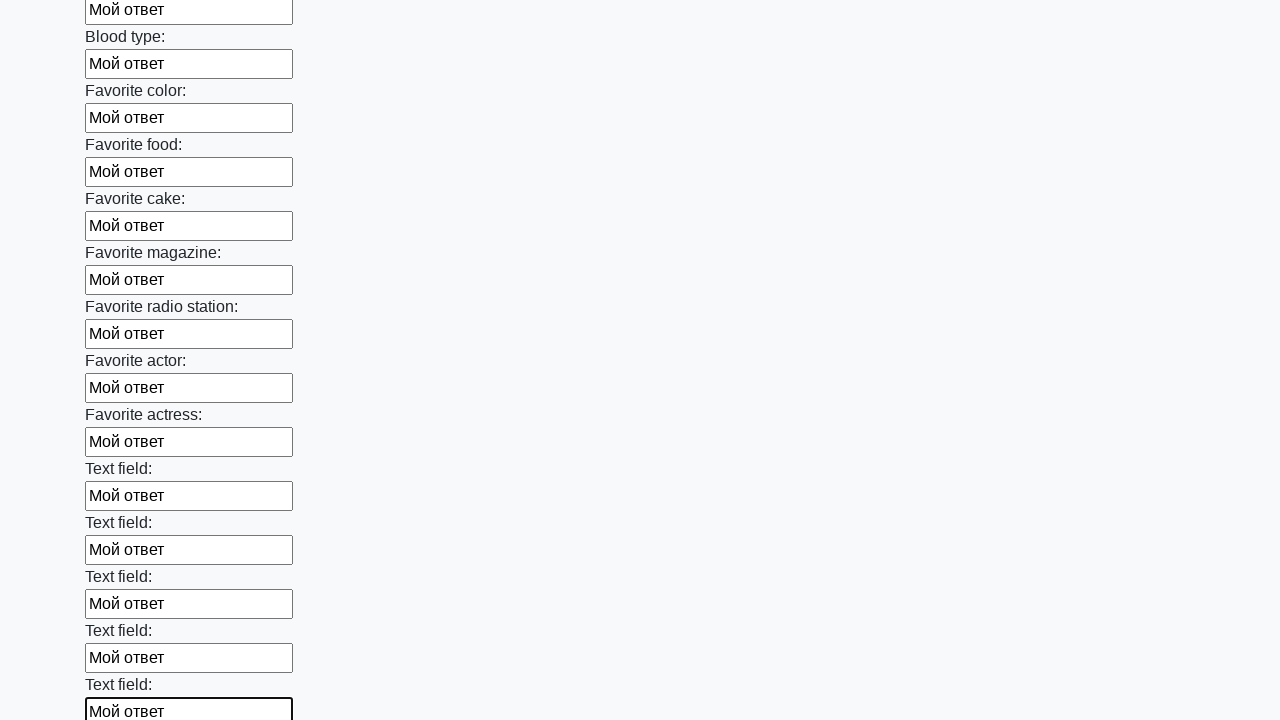

Filled text input field 32 of 100 with 'Мой ответ' on input[type='text'] >> nth=31
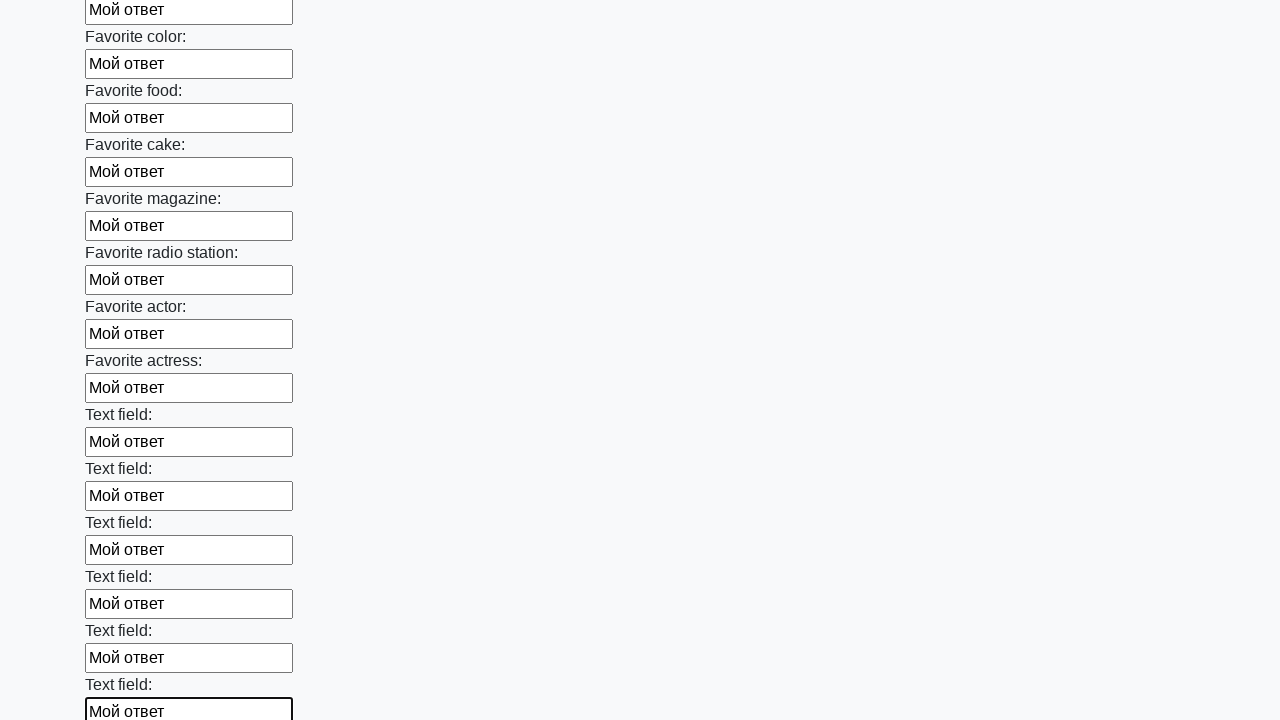

Filled text input field 33 of 100 with 'Мой ответ' on input[type='text'] >> nth=32
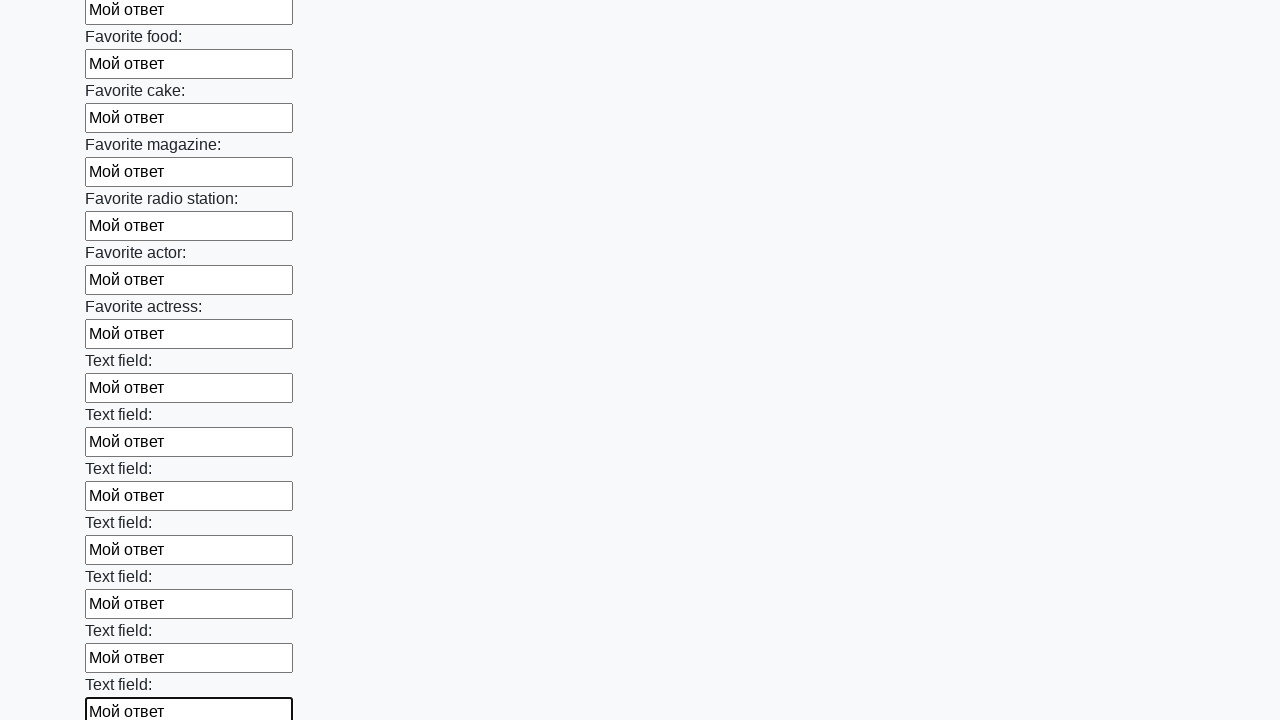

Filled text input field 34 of 100 with 'Мой ответ' on input[type='text'] >> nth=33
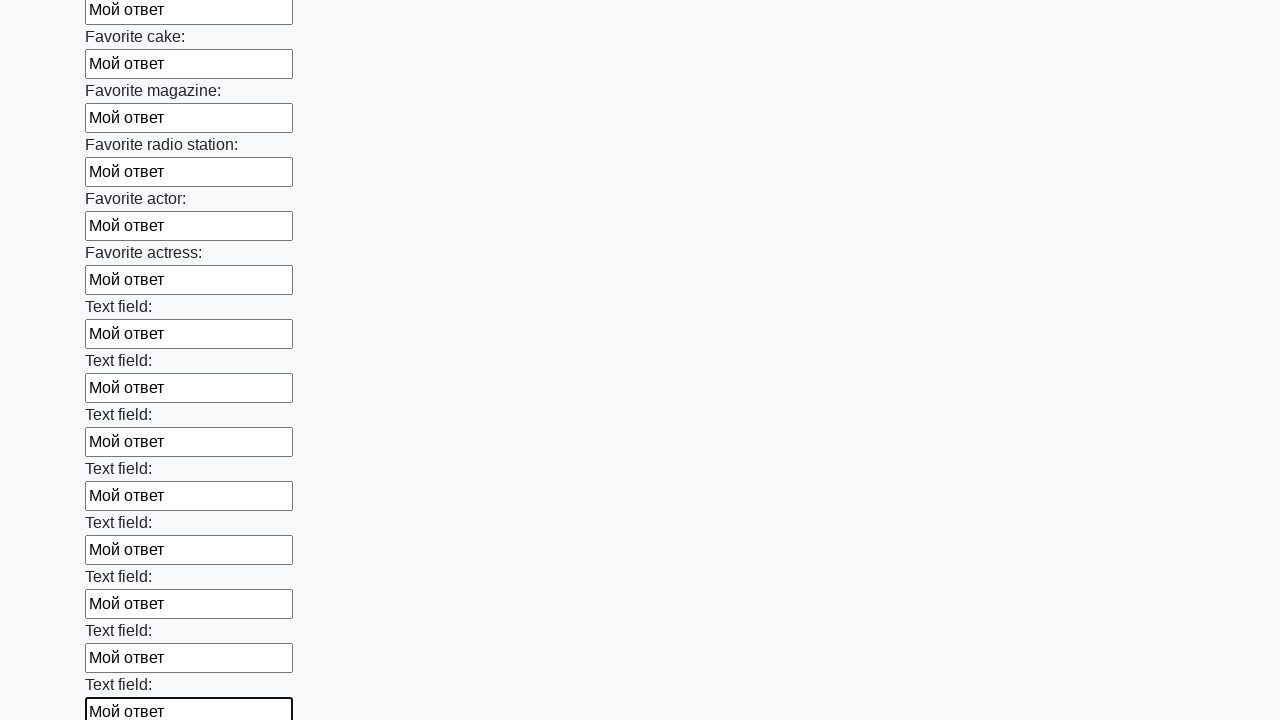

Filled text input field 35 of 100 with 'Мой ответ' on input[type='text'] >> nth=34
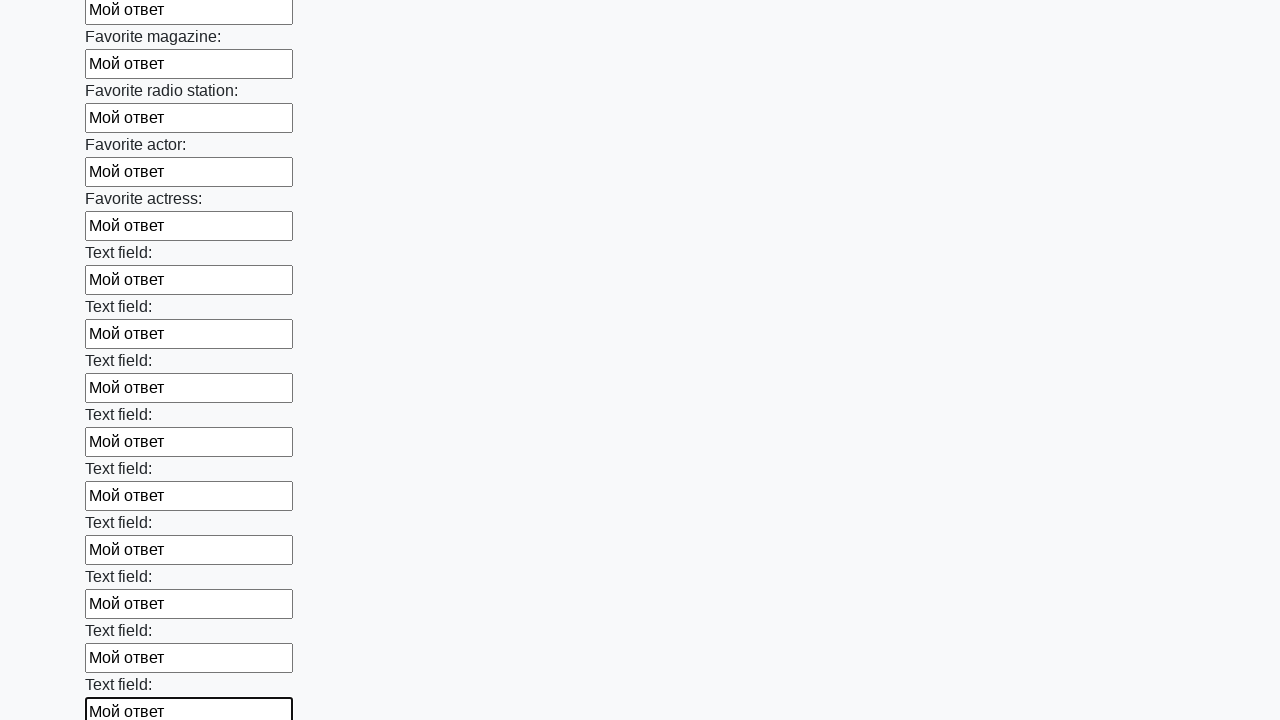

Filled text input field 36 of 100 with 'Мой ответ' on input[type='text'] >> nth=35
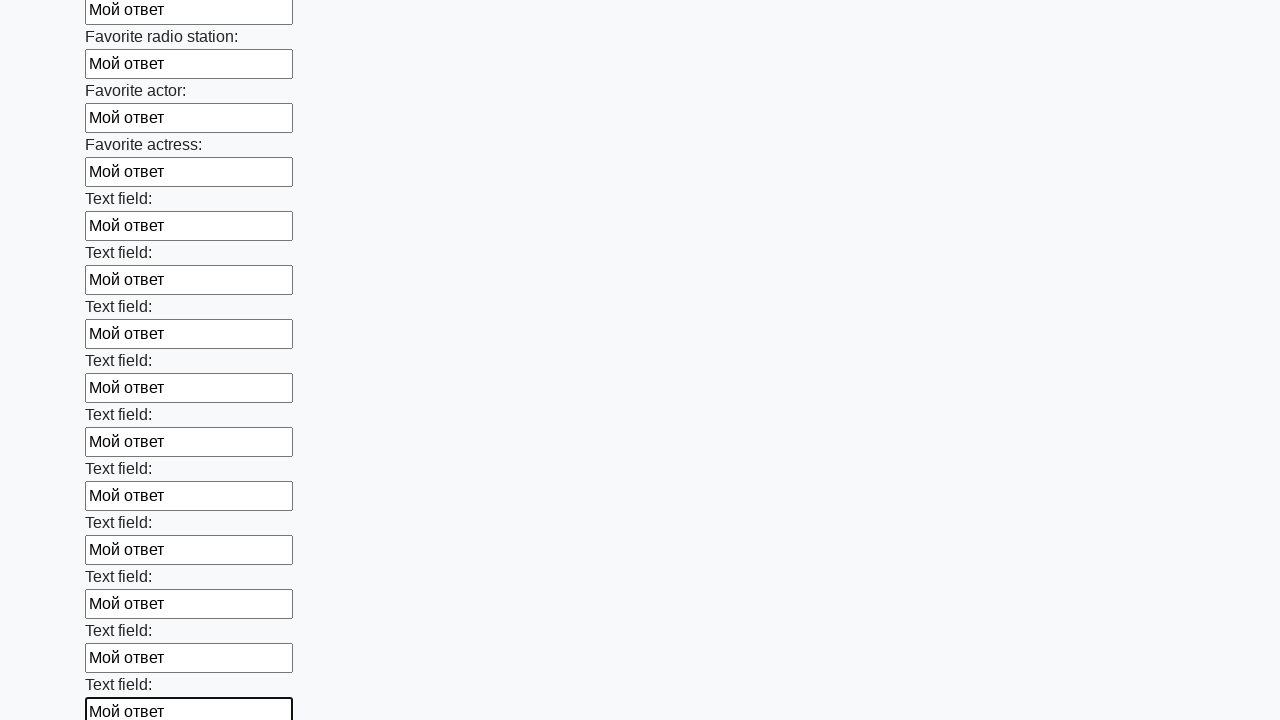

Filled text input field 37 of 100 with 'Мой ответ' on input[type='text'] >> nth=36
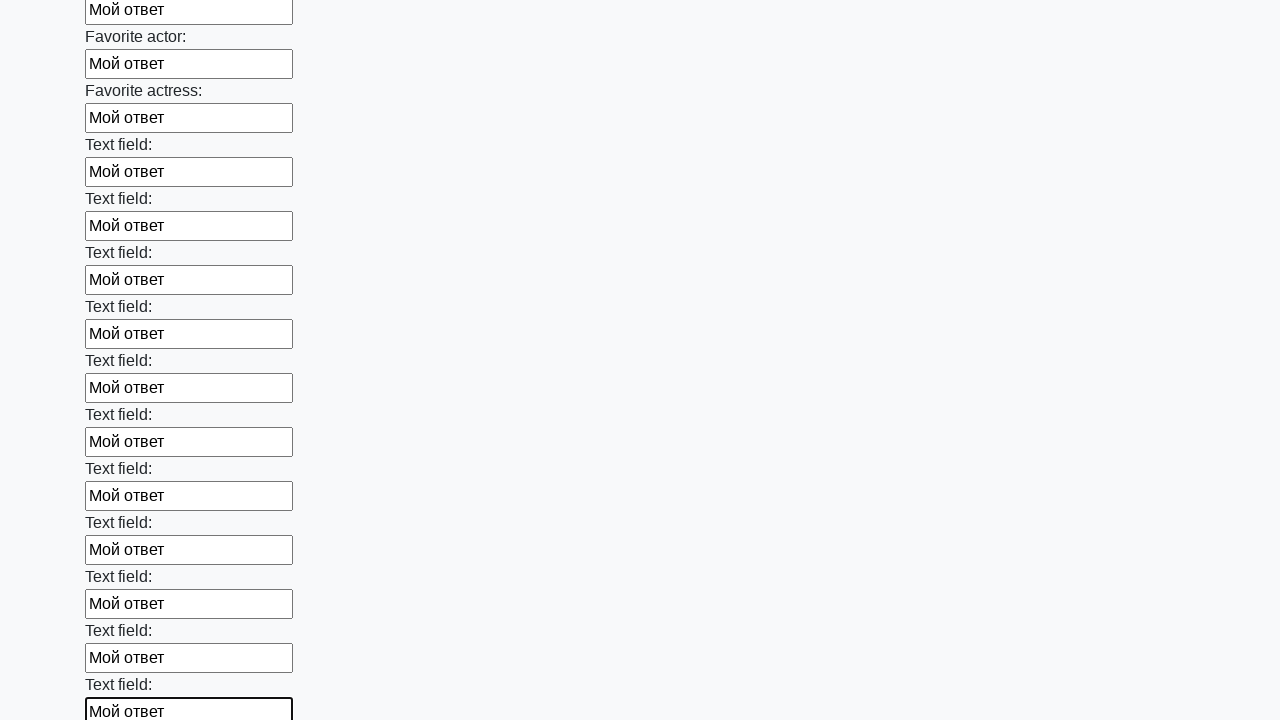

Filled text input field 38 of 100 with 'Мой ответ' on input[type='text'] >> nth=37
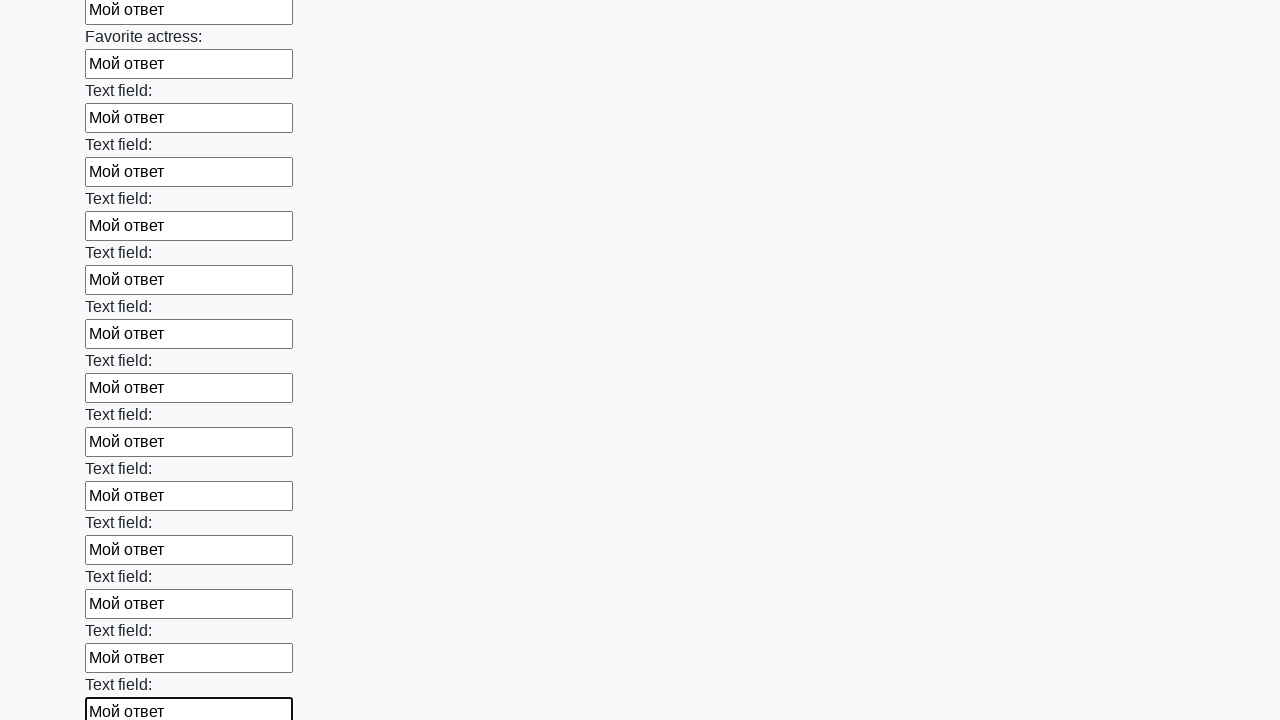

Filled text input field 39 of 100 with 'Мой ответ' on input[type='text'] >> nth=38
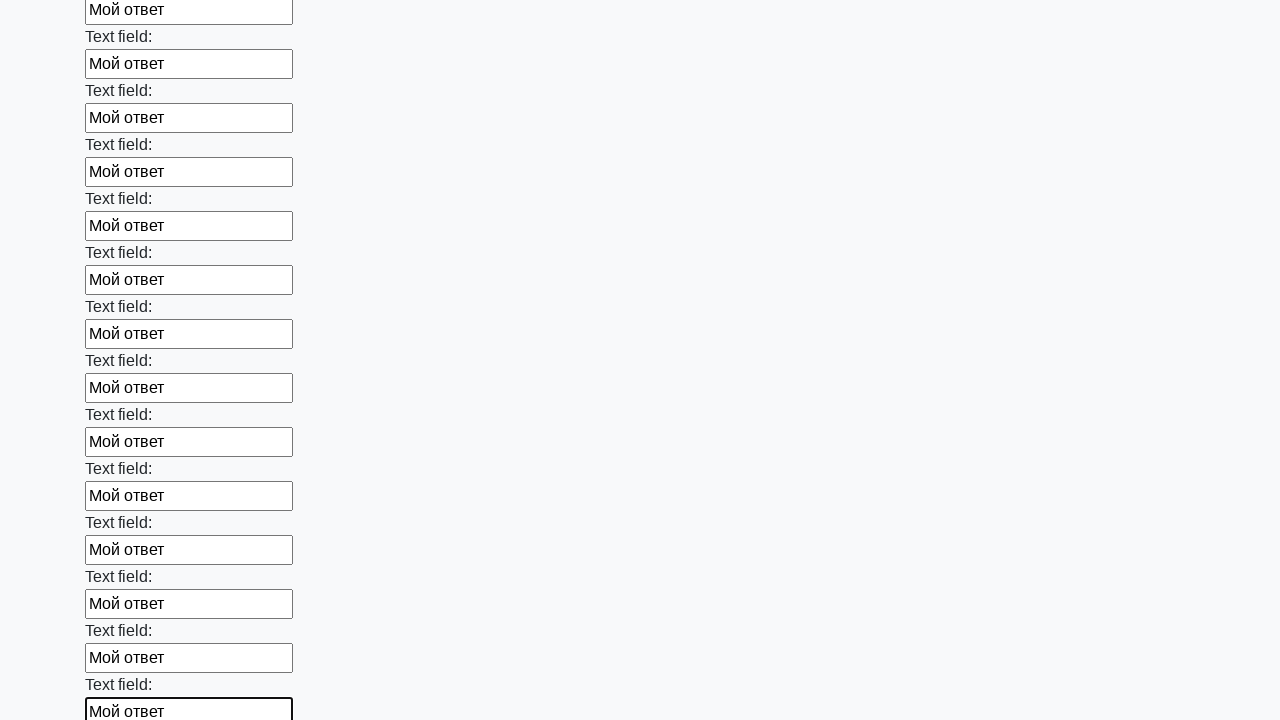

Filled text input field 40 of 100 with 'Мой ответ' on input[type='text'] >> nth=39
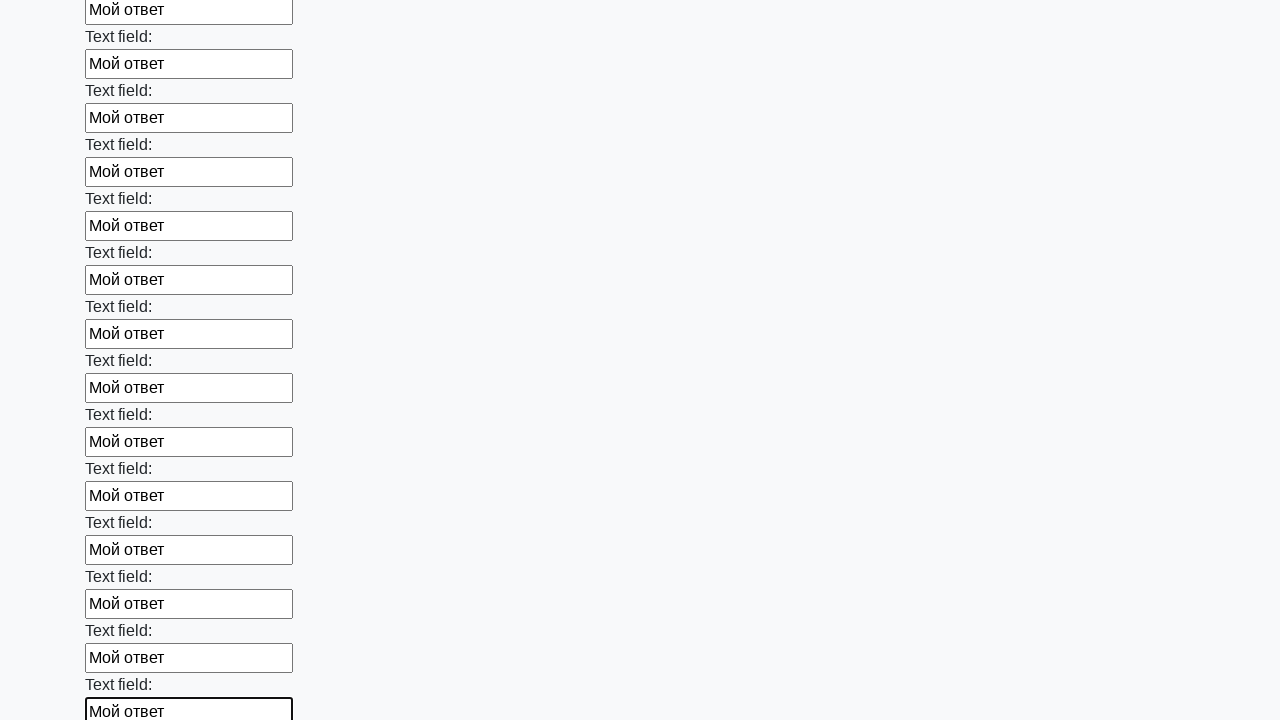

Filled text input field 41 of 100 with 'Мой ответ' on input[type='text'] >> nth=40
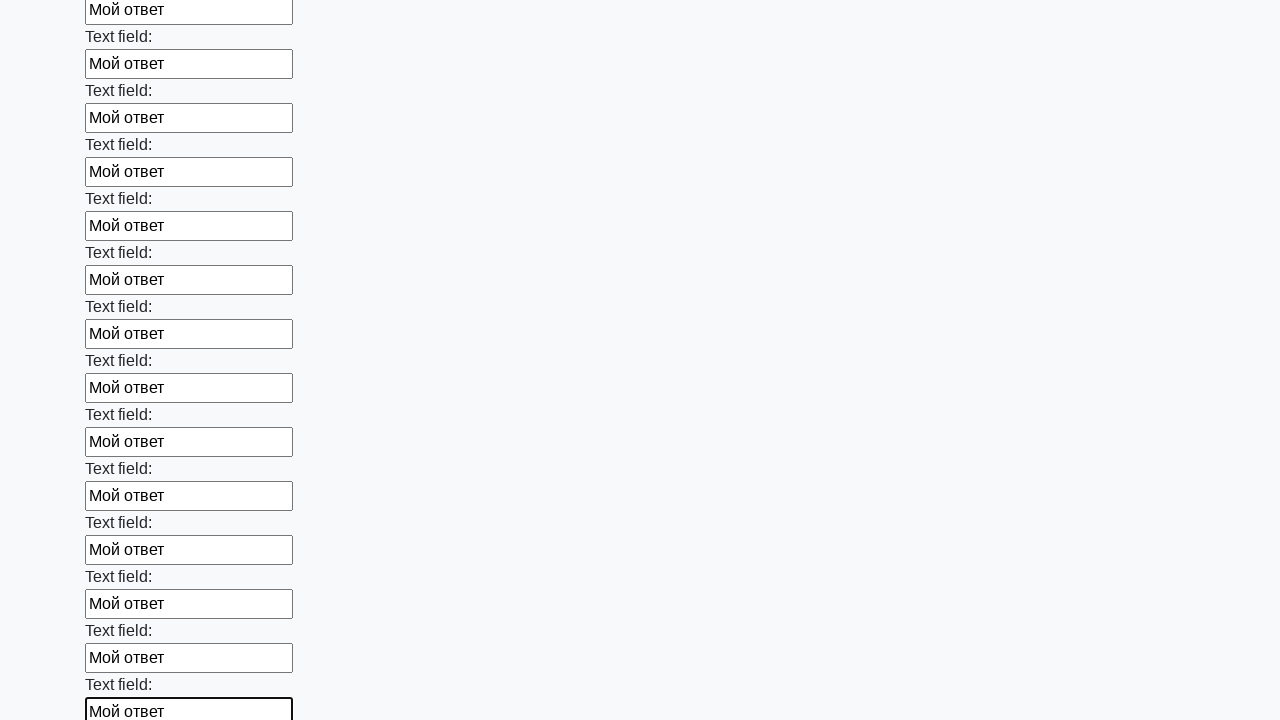

Filled text input field 42 of 100 with 'Мой ответ' on input[type='text'] >> nth=41
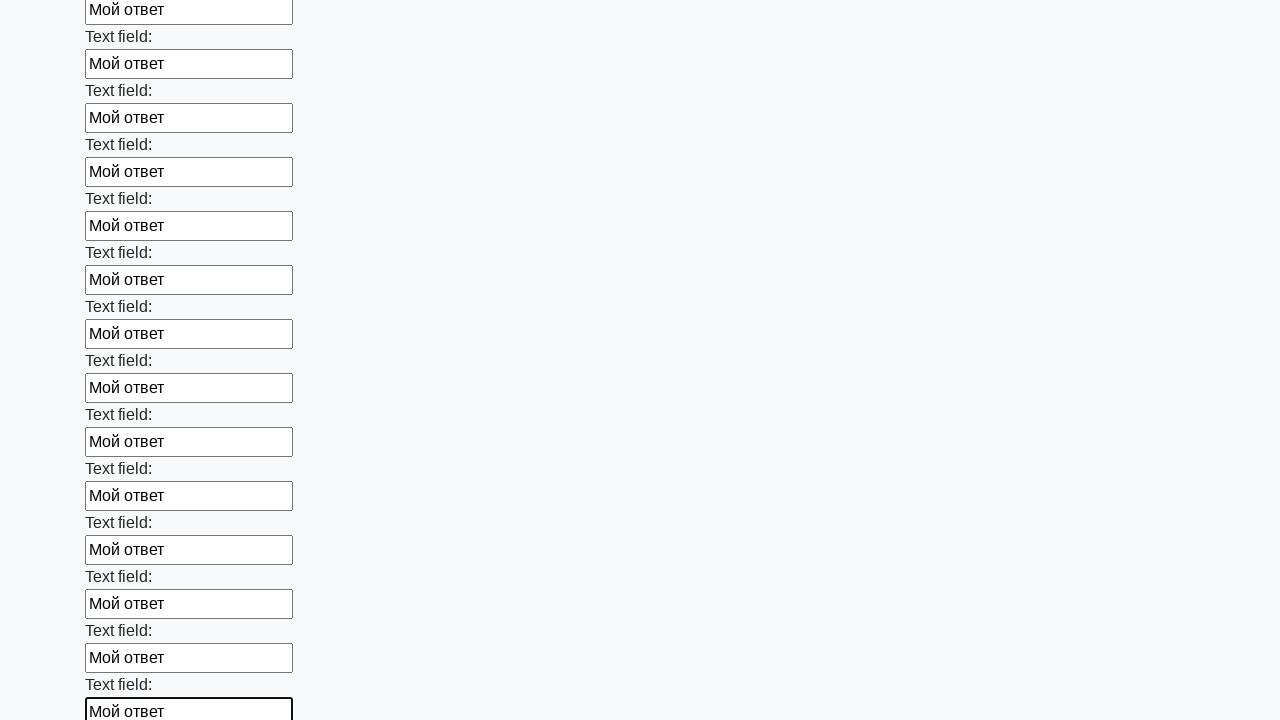

Filled text input field 43 of 100 with 'Мой ответ' on input[type='text'] >> nth=42
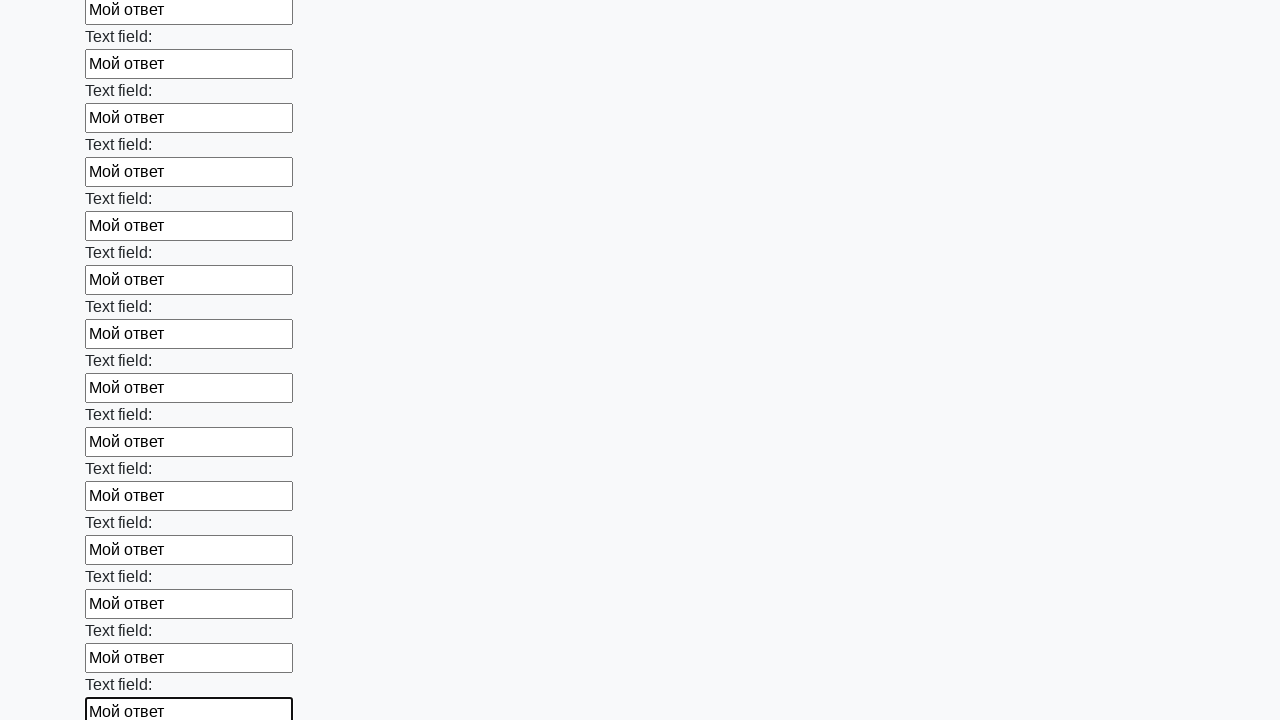

Filled text input field 44 of 100 with 'Мой ответ' on input[type='text'] >> nth=43
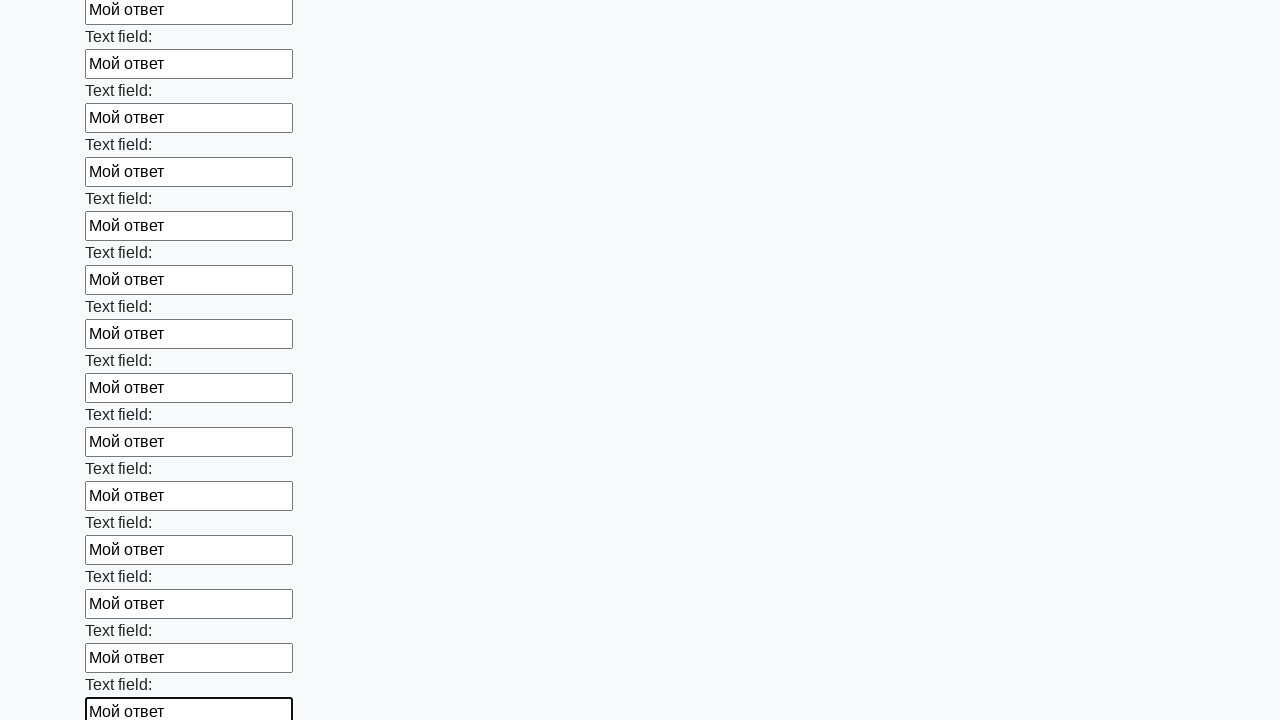

Filled text input field 45 of 100 with 'Мой ответ' on input[type='text'] >> nth=44
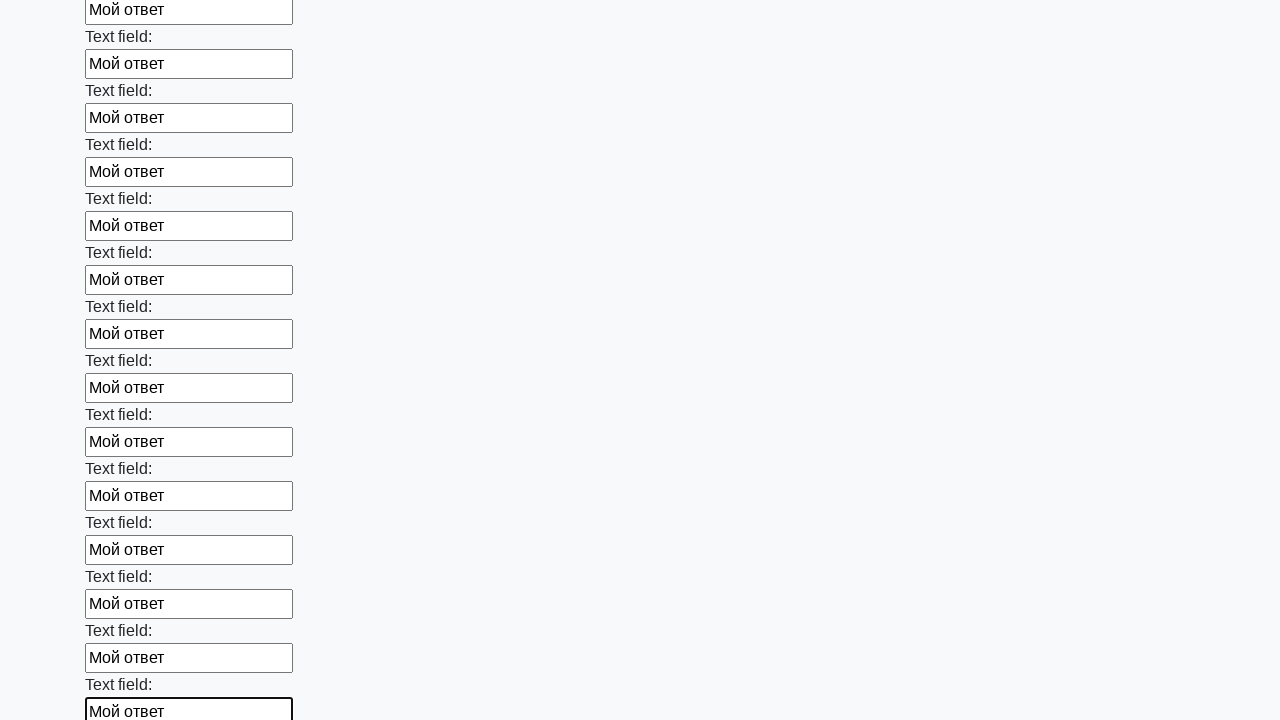

Filled text input field 46 of 100 with 'Мой ответ' on input[type='text'] >> nth=45
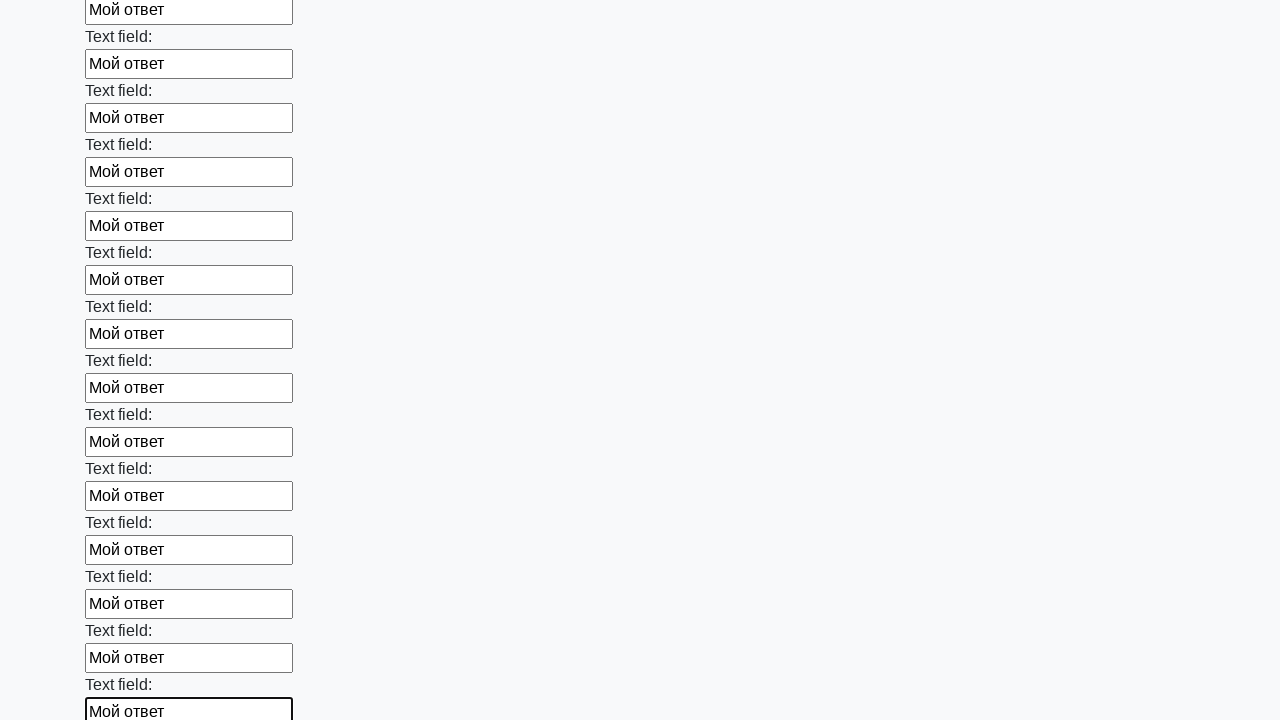

Filled text input field 47 of 100 with 'Мой ответ' on input[type='text'] >> nth=46
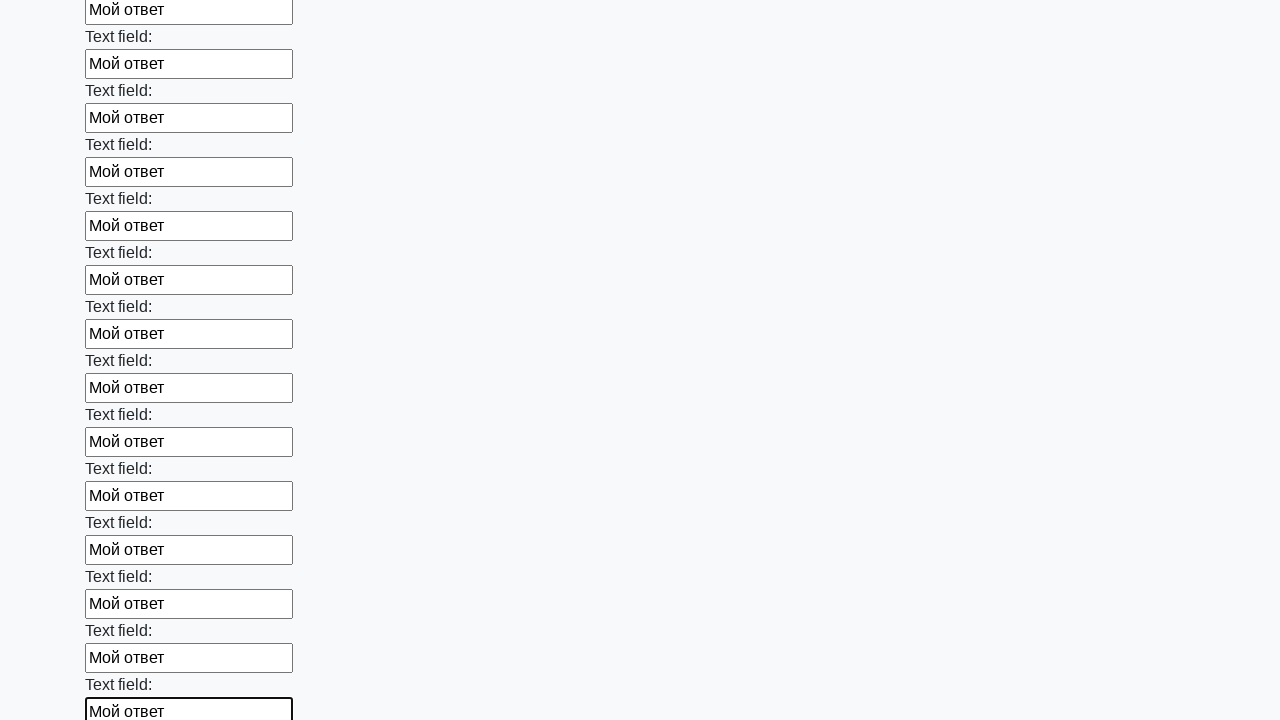

Filled text input field 48 of 100 with 'Мой ответ' on input[type='text'] >> nth=47
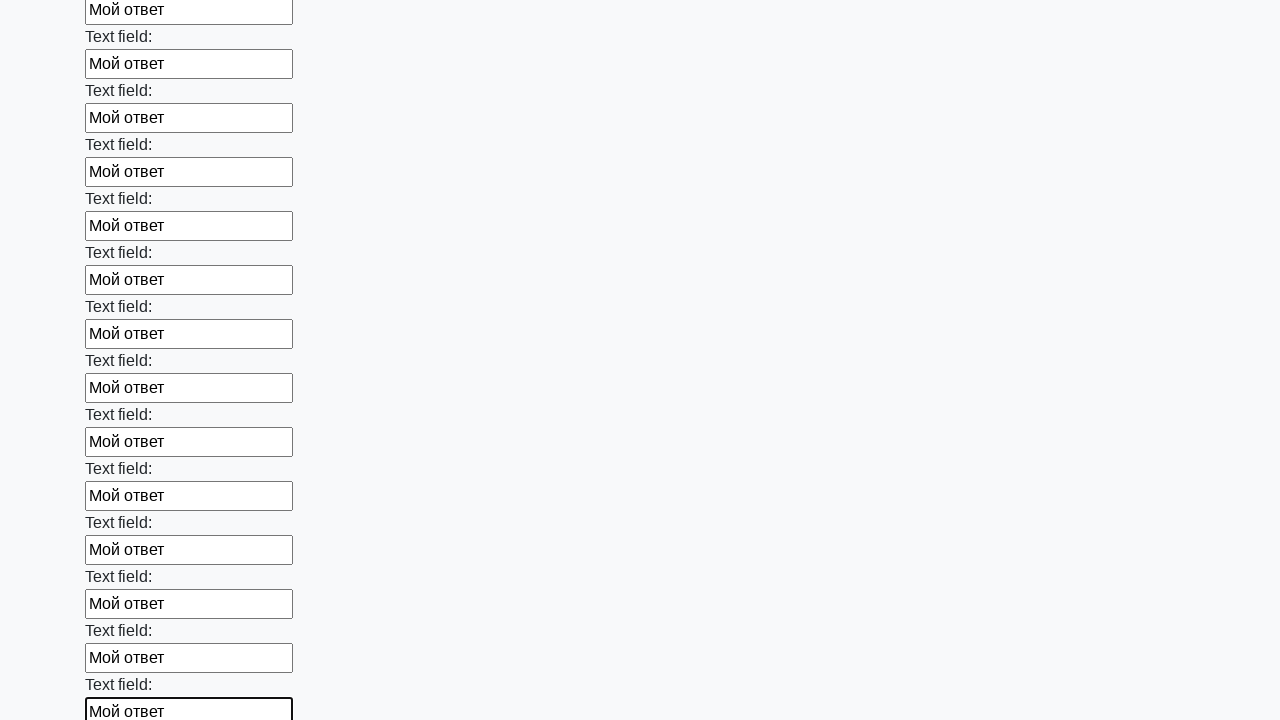

Filled text input field 49 of 100 with 'Мой ответ' on input[type='text'] >> nth=48
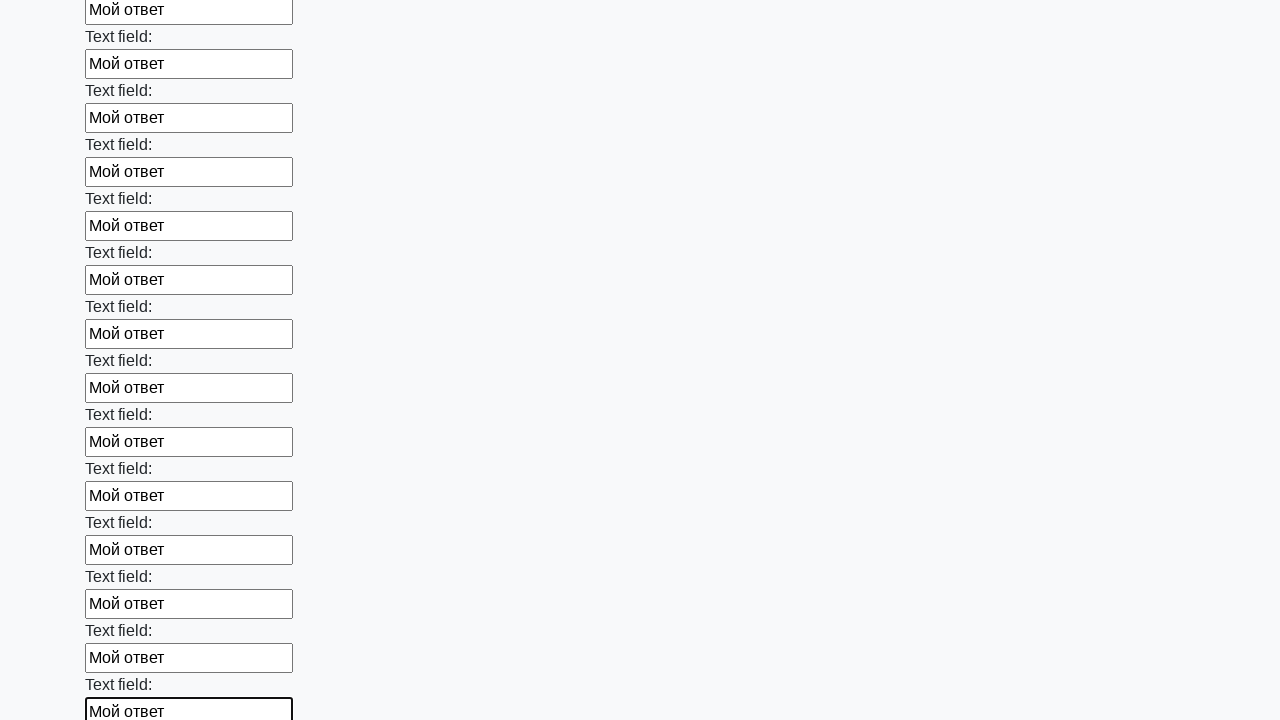

Filled text input field 50 of 100 with 'Мой ответ' on input[type='text'] >> nth=49
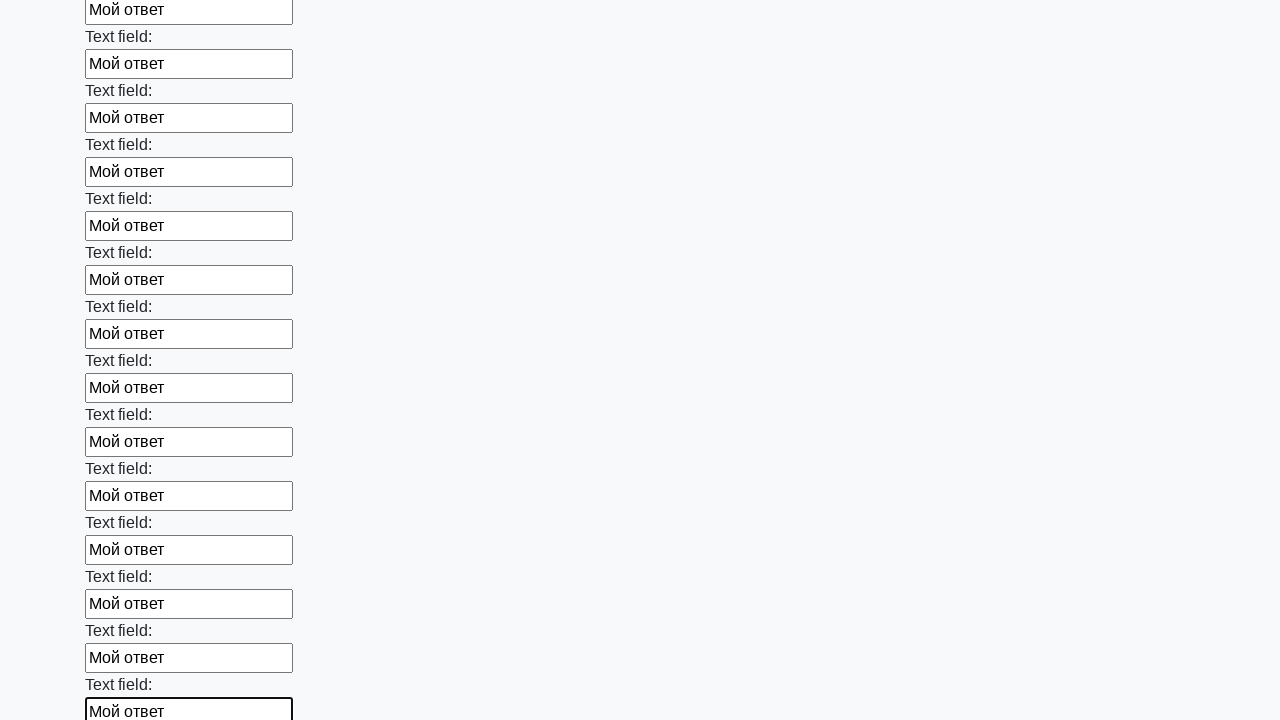

Filled text input field 51 of 100 with 'Мой ответ' on input[type='text'] >> nth=50
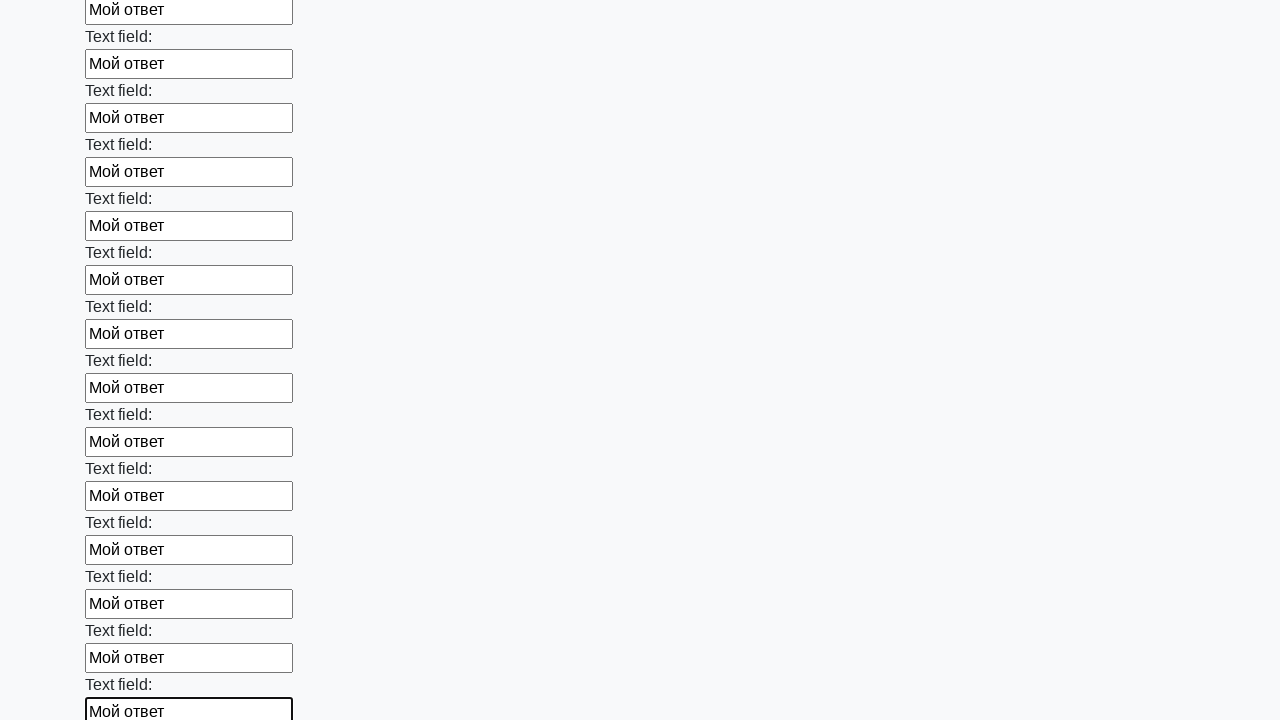

Filled text input field 52 of 100 with 'Мой ответ' on input[type='text'] >> nth=51
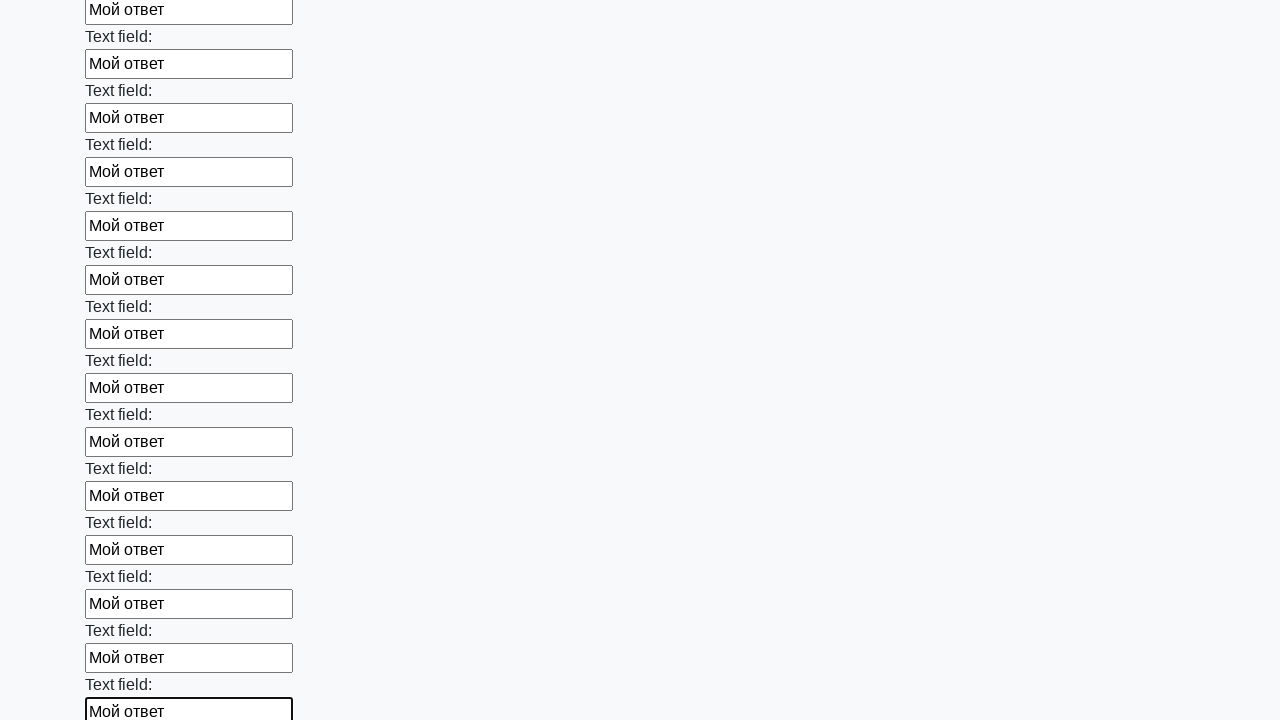

Filled text input field 53 of 100 with 'Мой ответ' on input[type='text'] >> nth=52
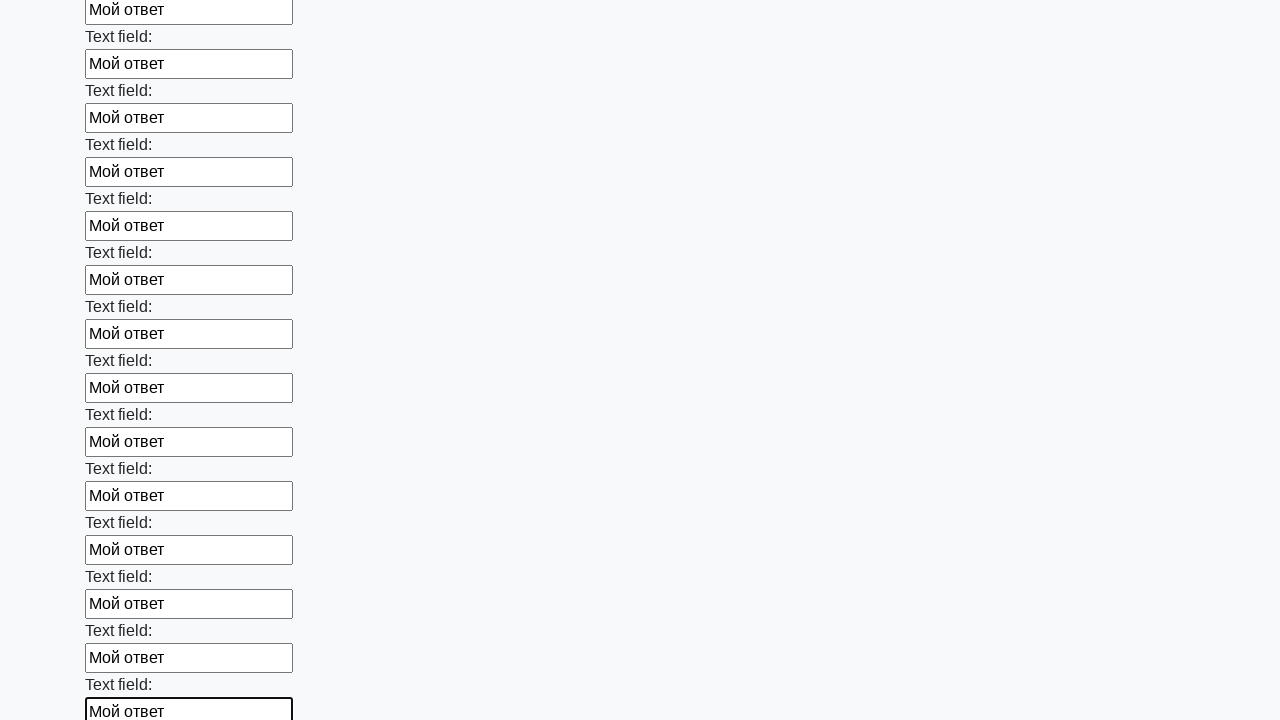

Filled text input field 54 of 100 with 'Мой ответ' on input[type='text'] >> nth=53
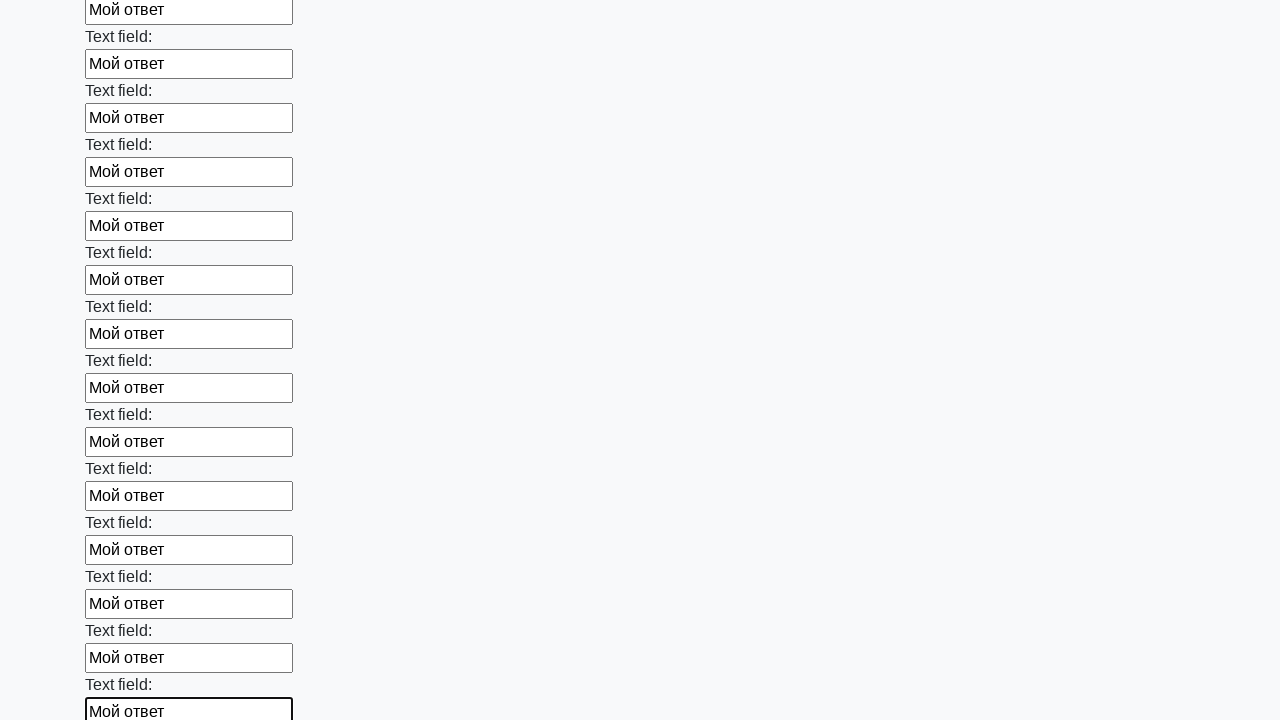

Filled text input field 55 of 100 with 'Мой ответ' on input[type='text'] >> nth=54
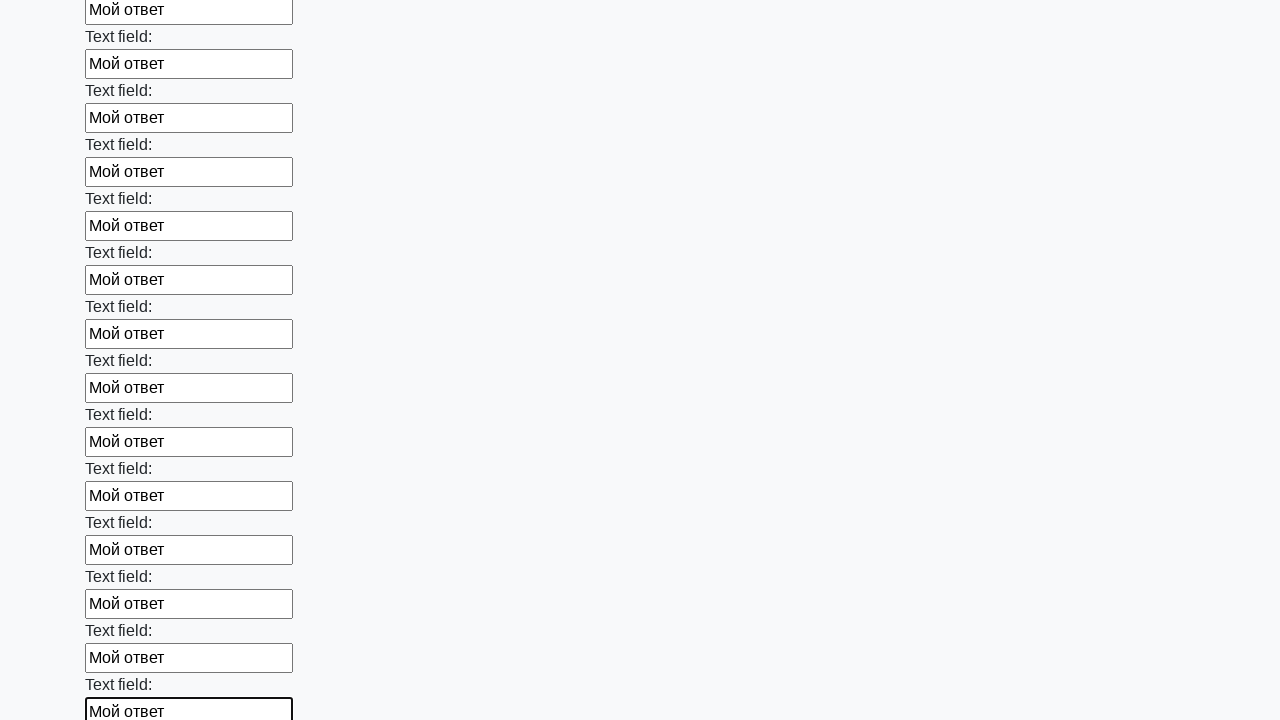

Filled text input field 56 of 100 with 'Мой ответ' on input[type='text'] >> nth=55
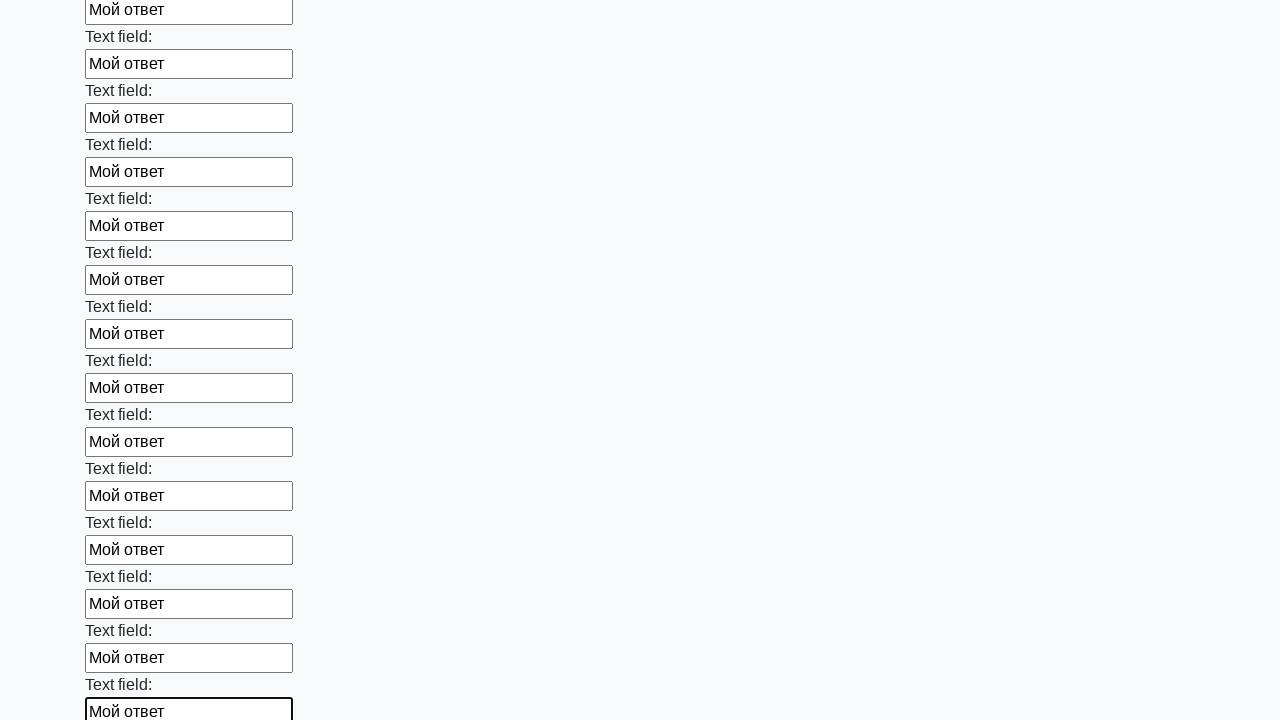

Filled text input field 57 of 100 with 'Мой ответ' on input[type='text'] >> nth=56
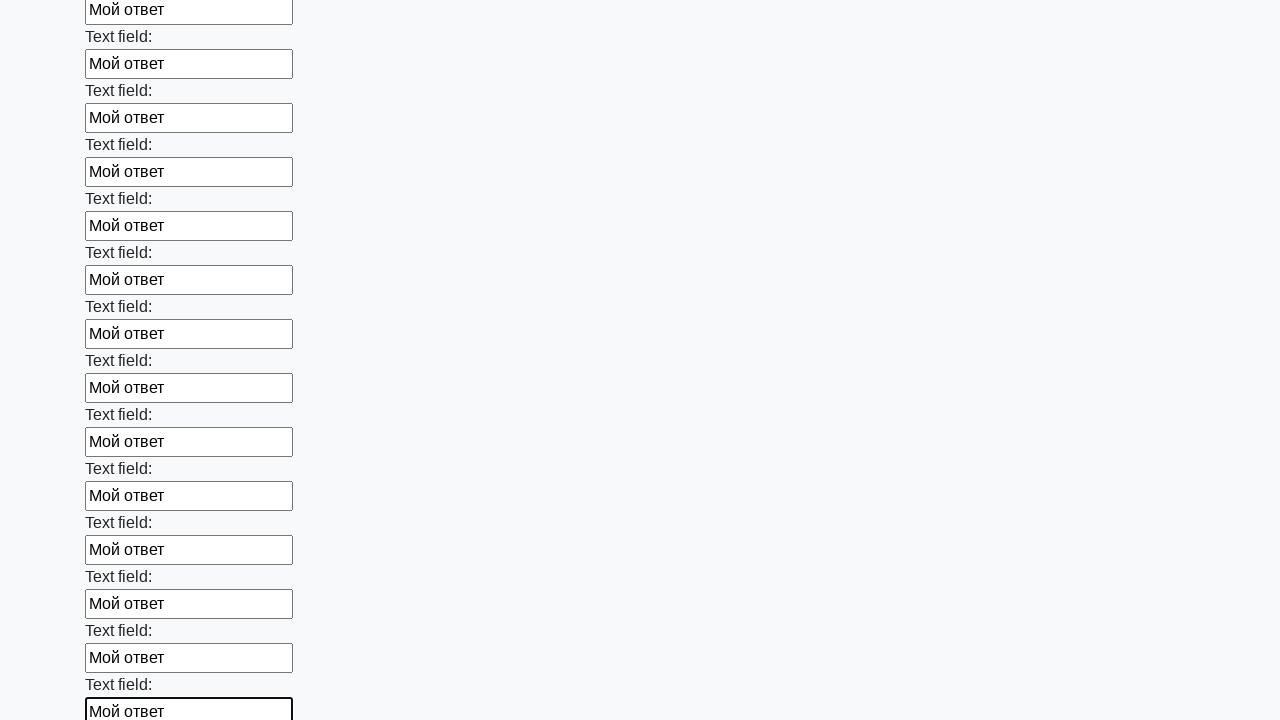

Filled text input field 58 of 100 with 'Мой ответ' on input[type='text'] >> nth=57
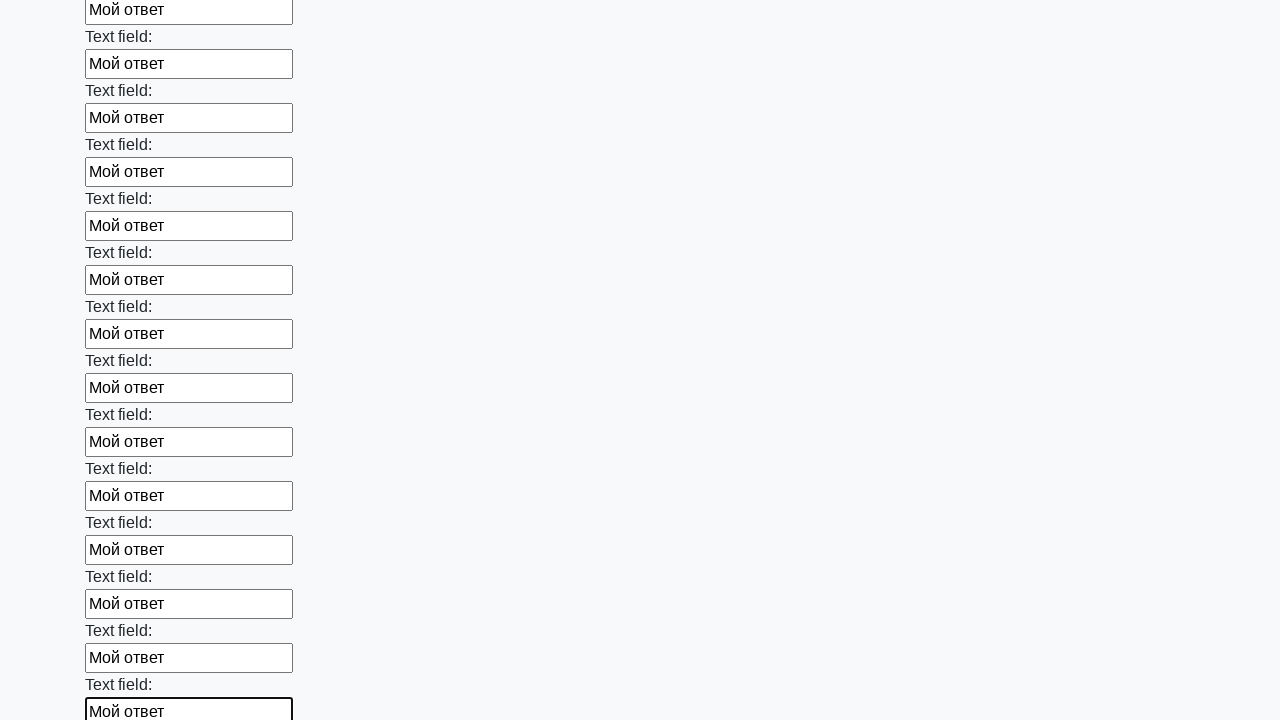

Filled text input field 59 of 100 with 'Мой ответ' on input[type='text'] >> nth=58
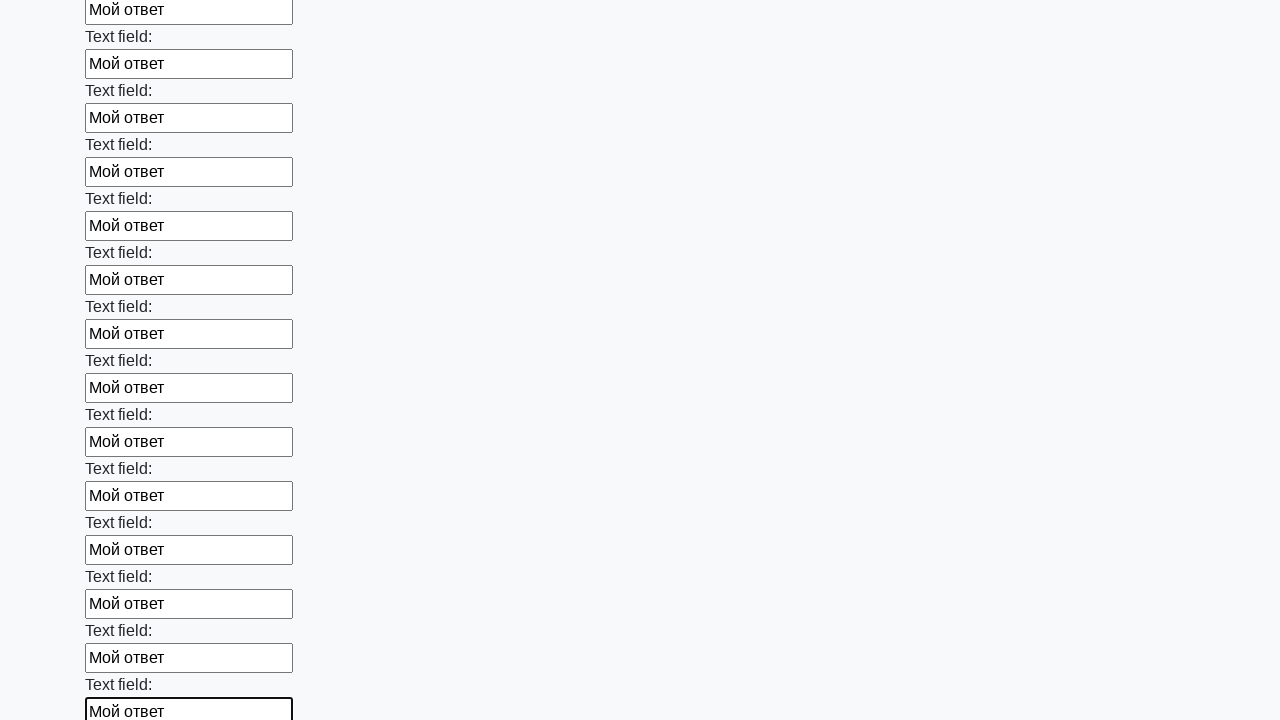

Filled text input field 60 of 100 with 'Мой ответ' on input[type='text'] >> nth=59
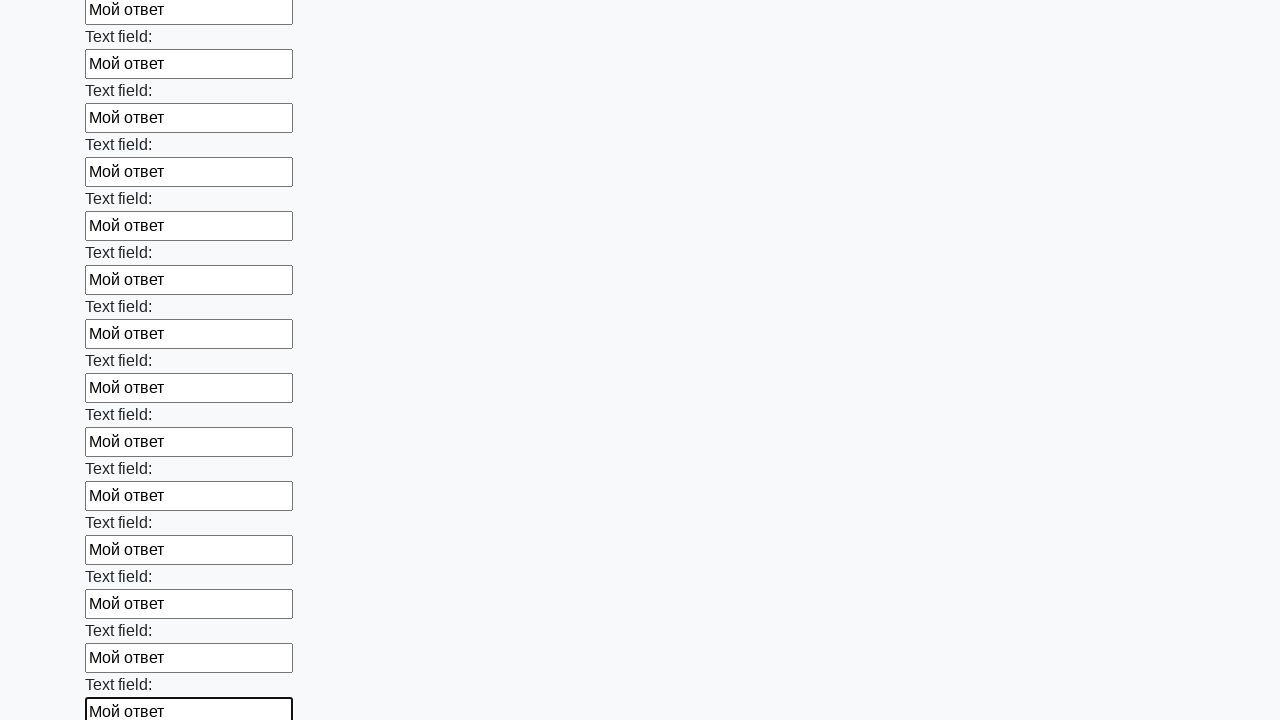

Filled text input field 61 of 100 with 'Мой ответ' on input[type='text'] >> nth=60
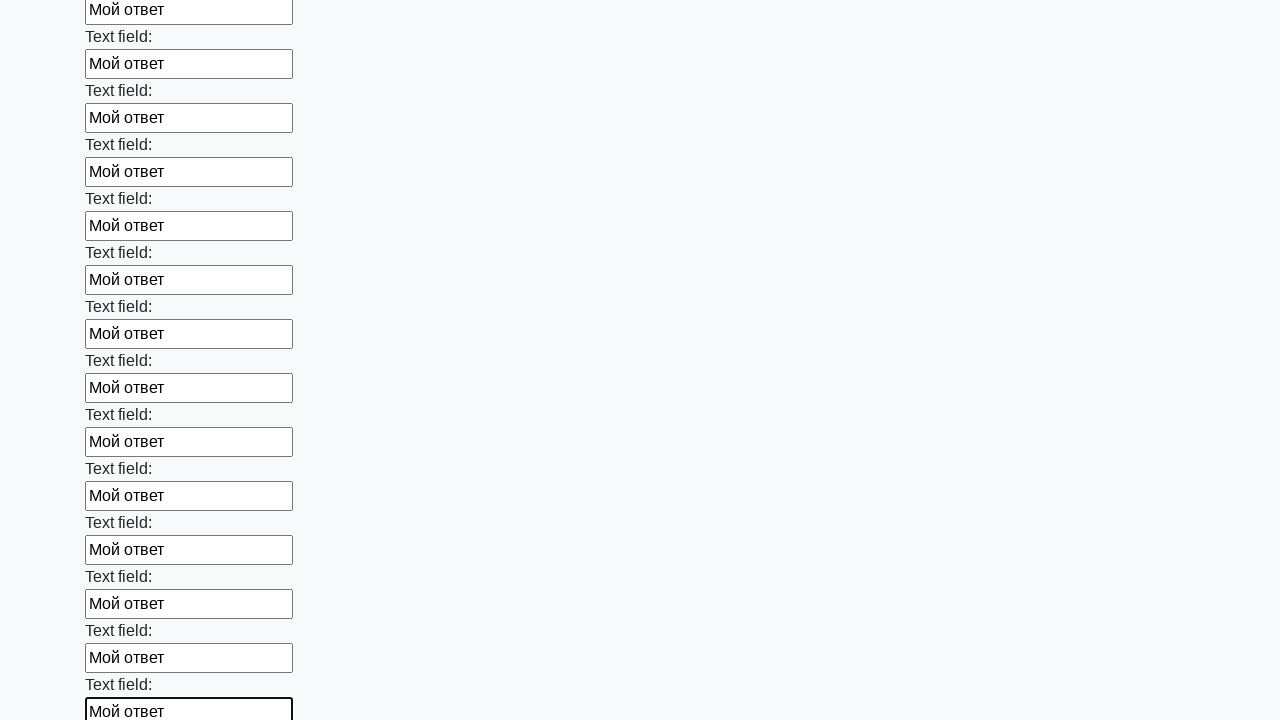

Filled text input field 62 of 100 with 'Мой ответ' on input[type='text'] >> nth=61
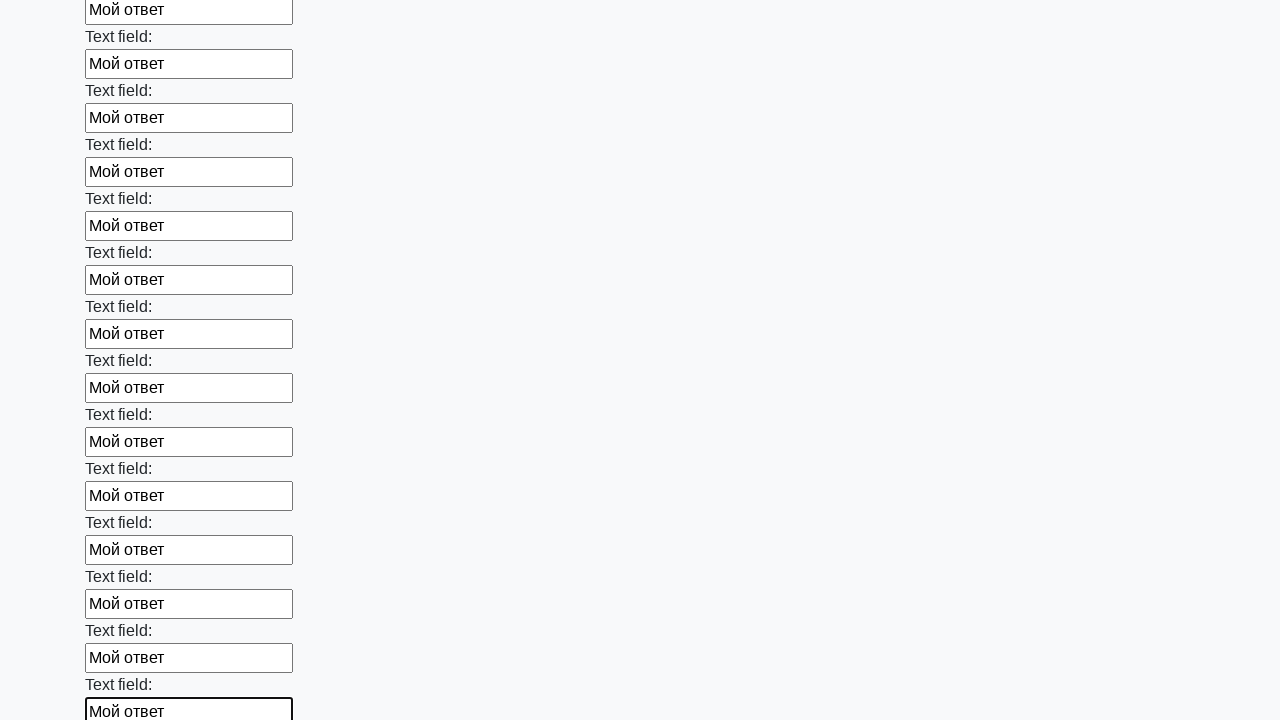

Filled text input field 63 of 100 with 'Мой ответ' on input[type='text'] >> nth=62
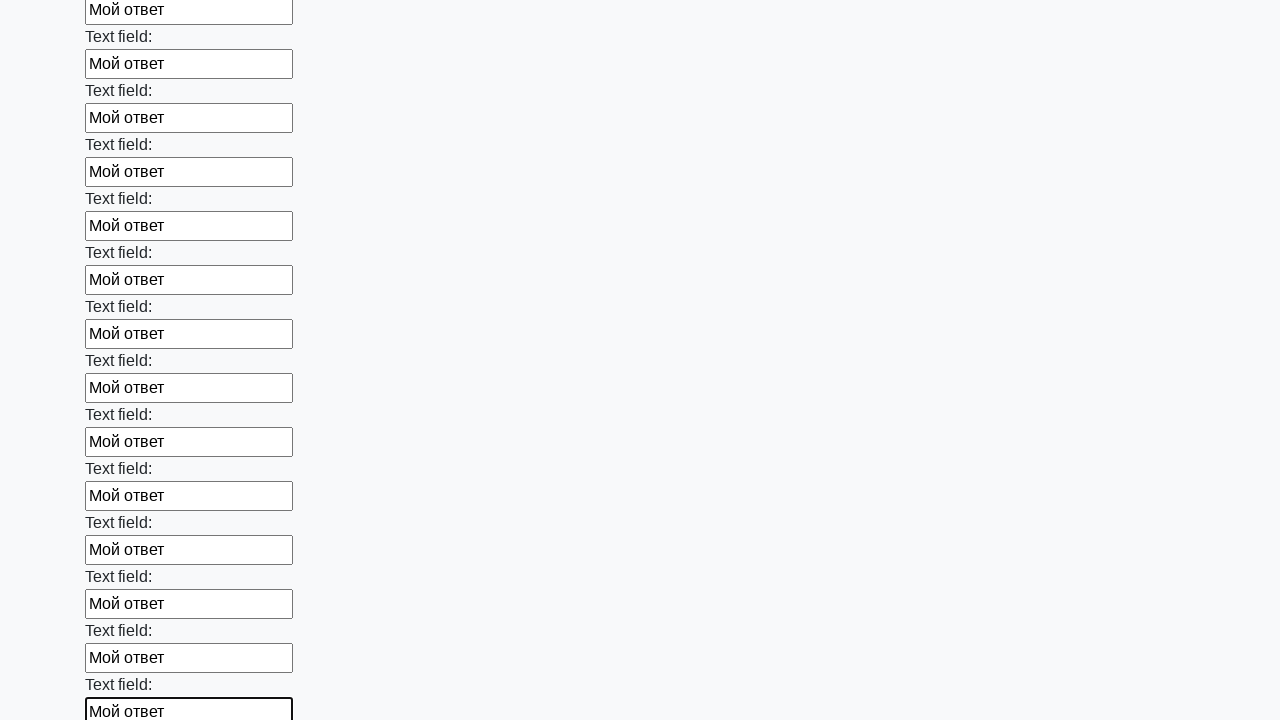

Filled text input field 64 of 100 with 'Мой ответ' on input[type='text'] >> nth=63
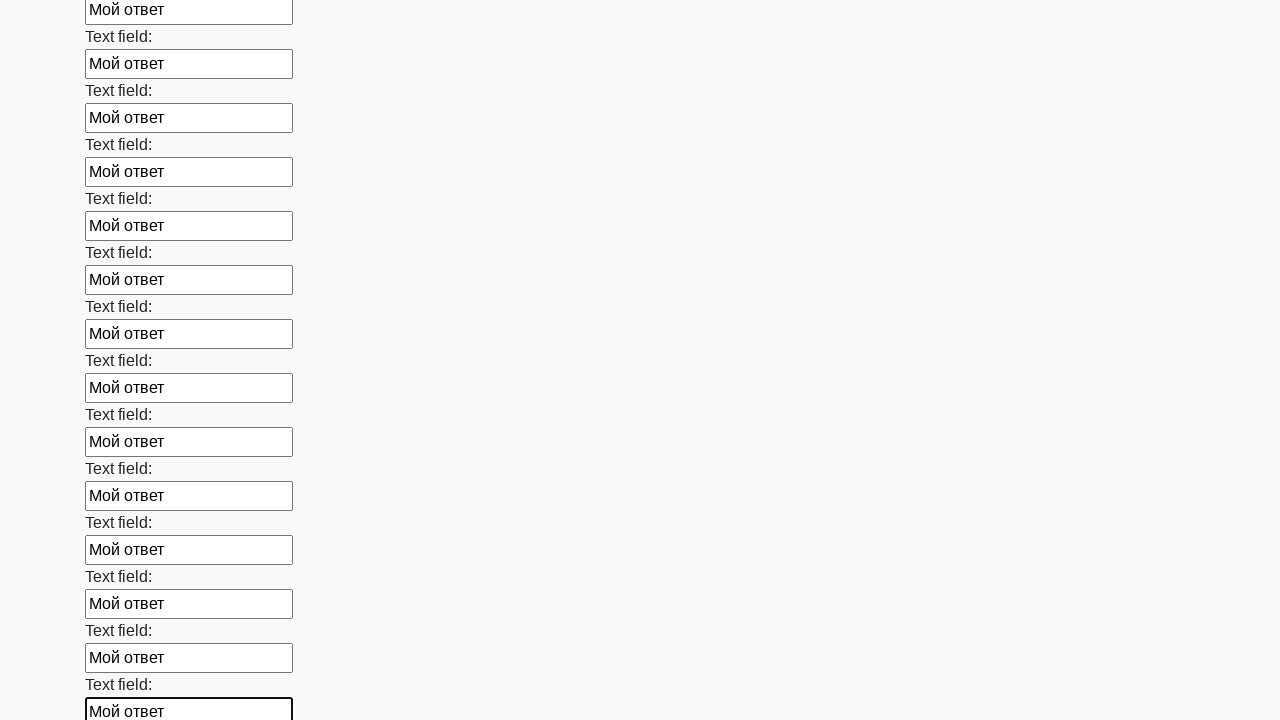

Filled text input field 65 of 100 with 'Мой ответ' on input[type='text'] >> nth=64
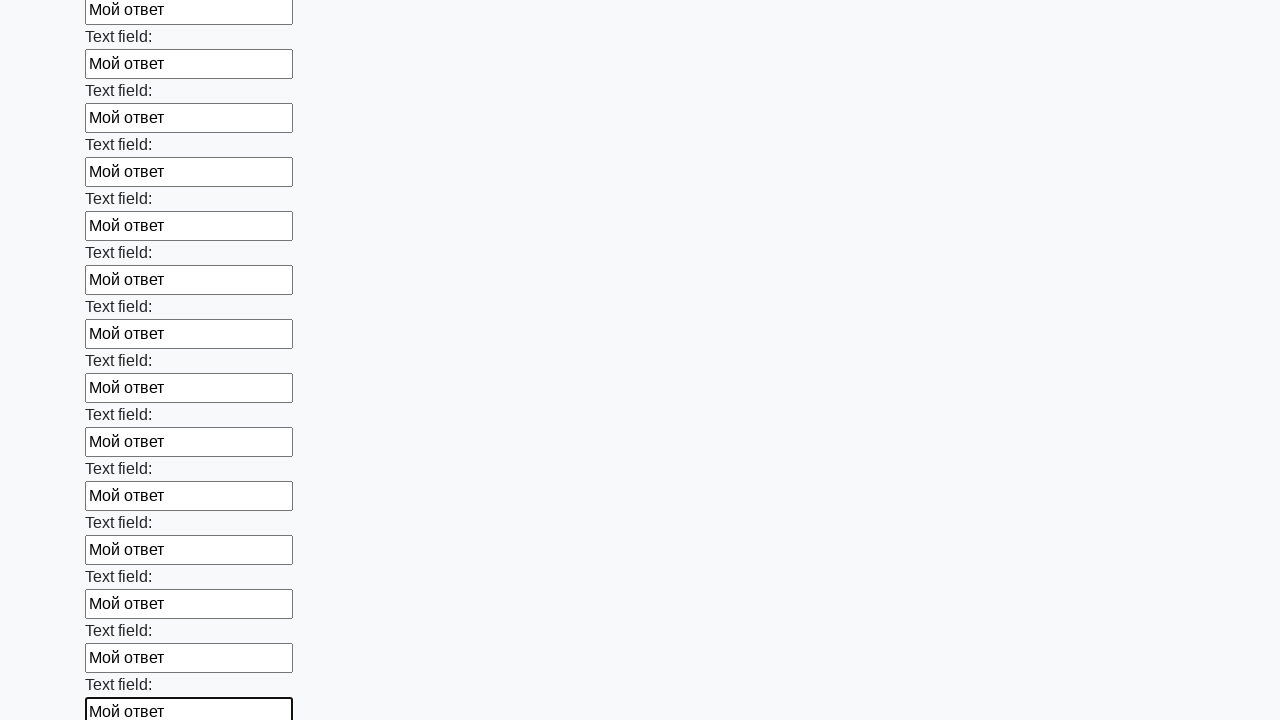

Filled text input field 66 of 100 with 'Мой ответ' on input[type='text'] >> nth=65
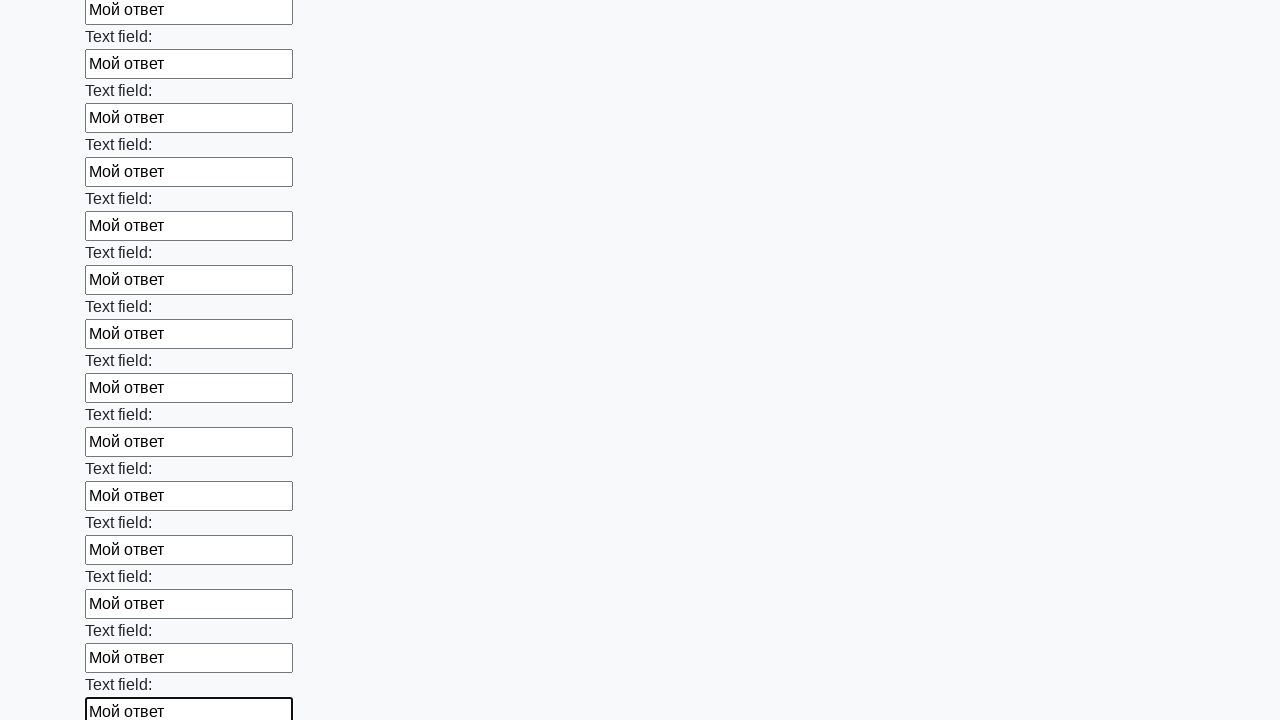

Filled text input field 67 of 100 with 'Мой ответ' on input[type='text'] >> nth=66
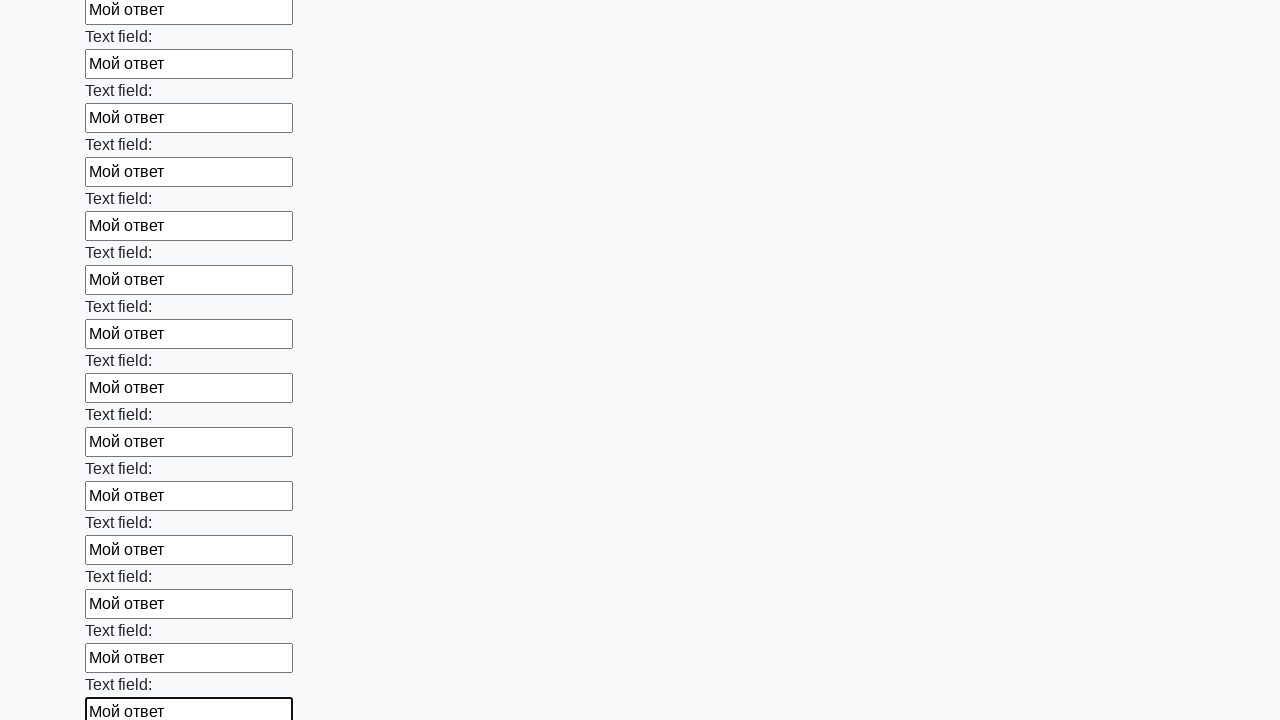

Filled text input field 68 of 100 with 'Мой ответ' on input[type='text'] >> nth=67
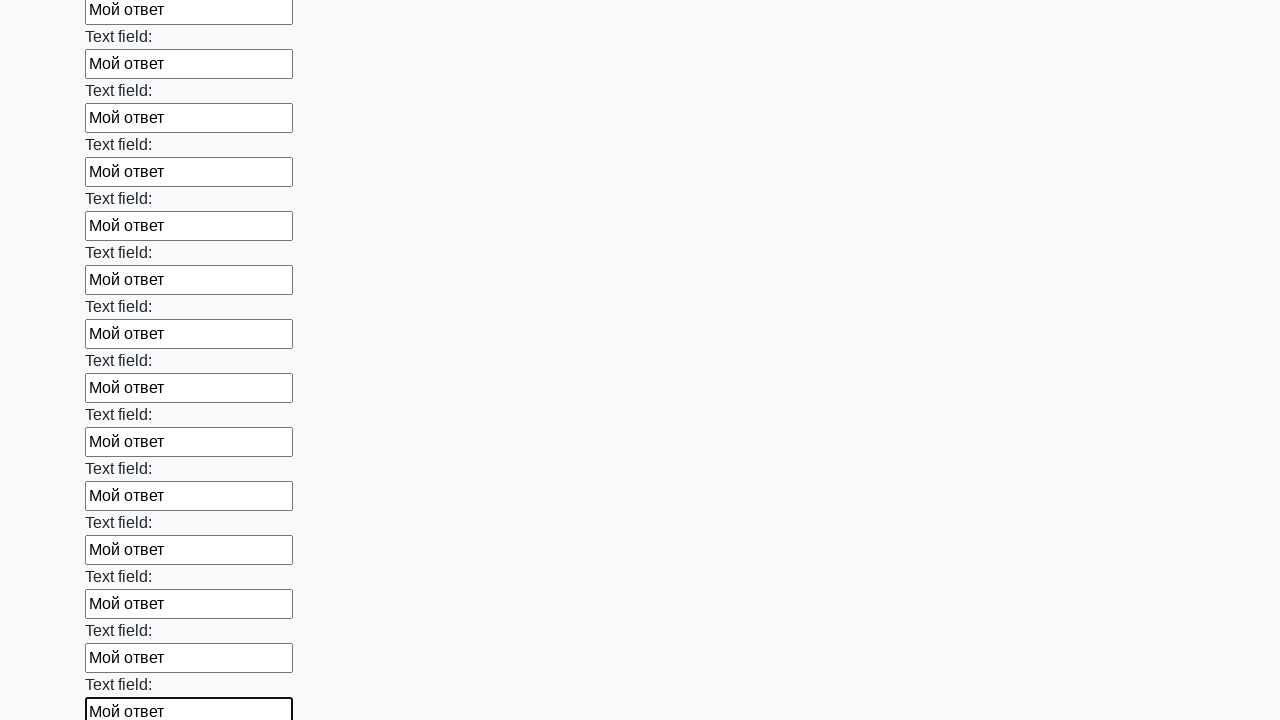

Filled text input field 69 of 100 with 'Мой ответ' on input[type='text'] >> nth=68
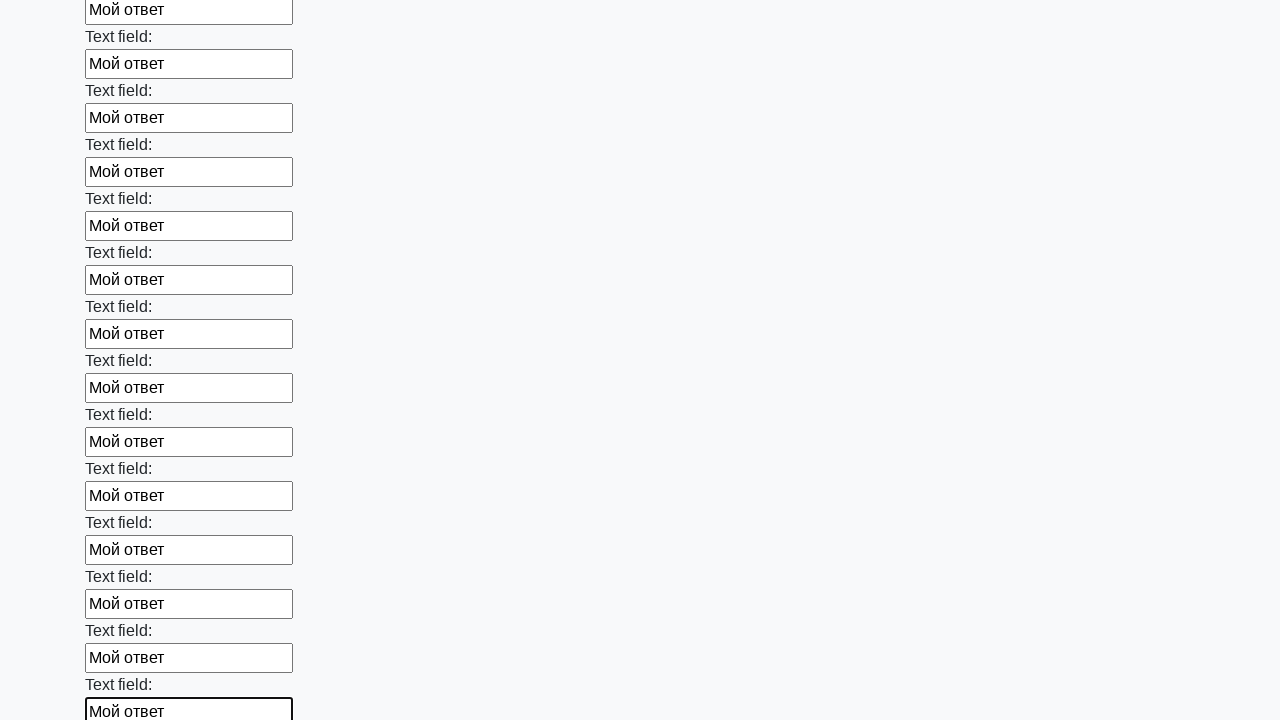

Filled text input field 70 of 100 with 'Мой ответ' on input[type='text'] >> nth=69
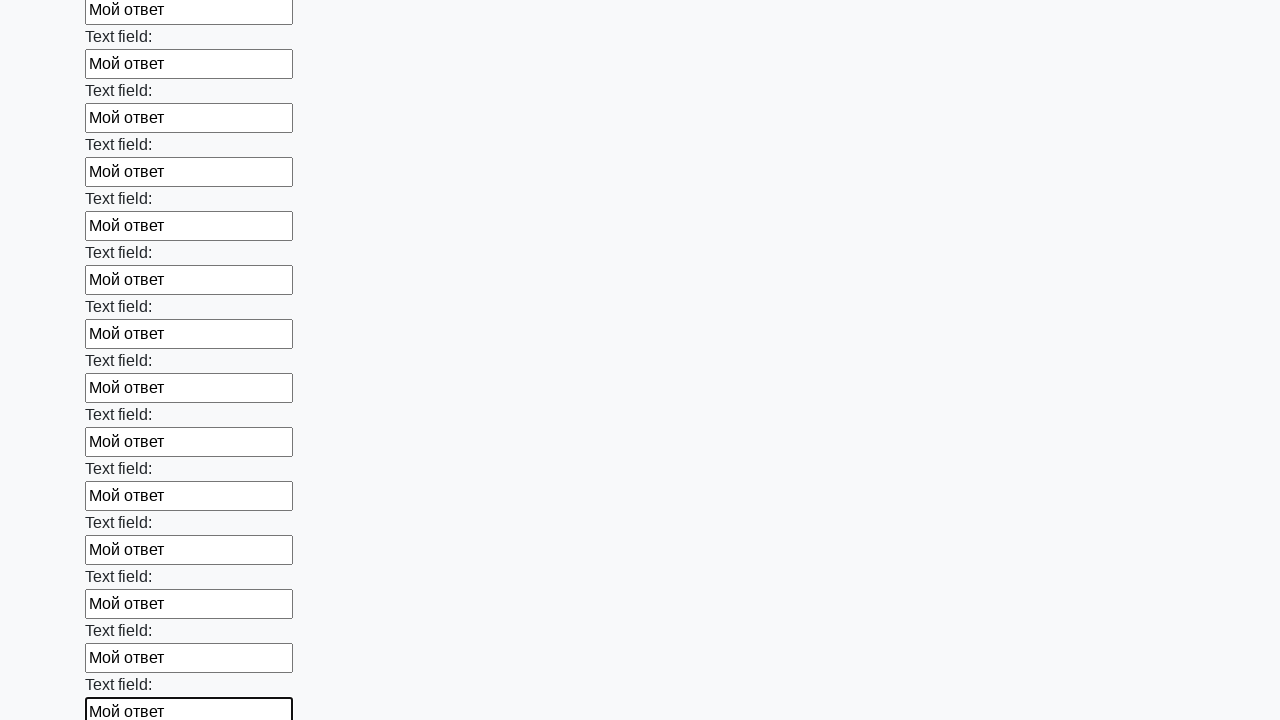

Filled text input field 71 of 100 with 'Мой ответ' on input[type='text'] >> nth=70
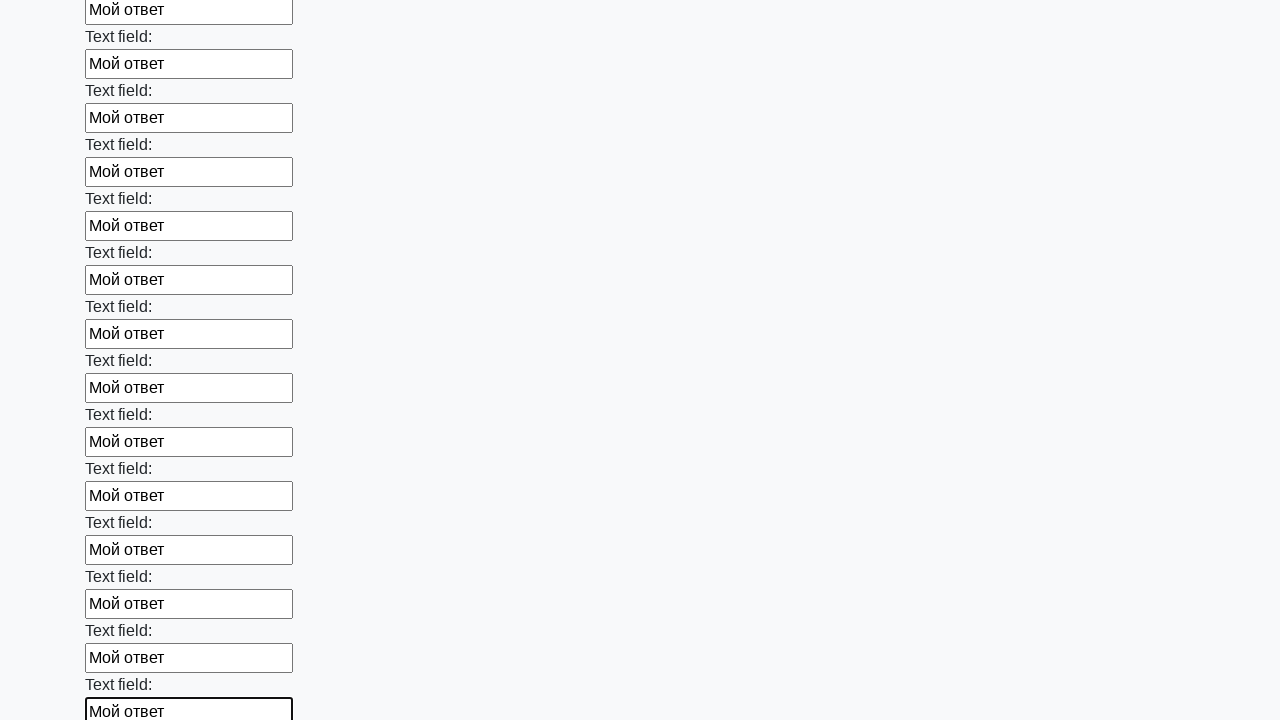

Filled text input field 72 of 100 with 'Мой ответ' on input[type='text'] >> nth=71
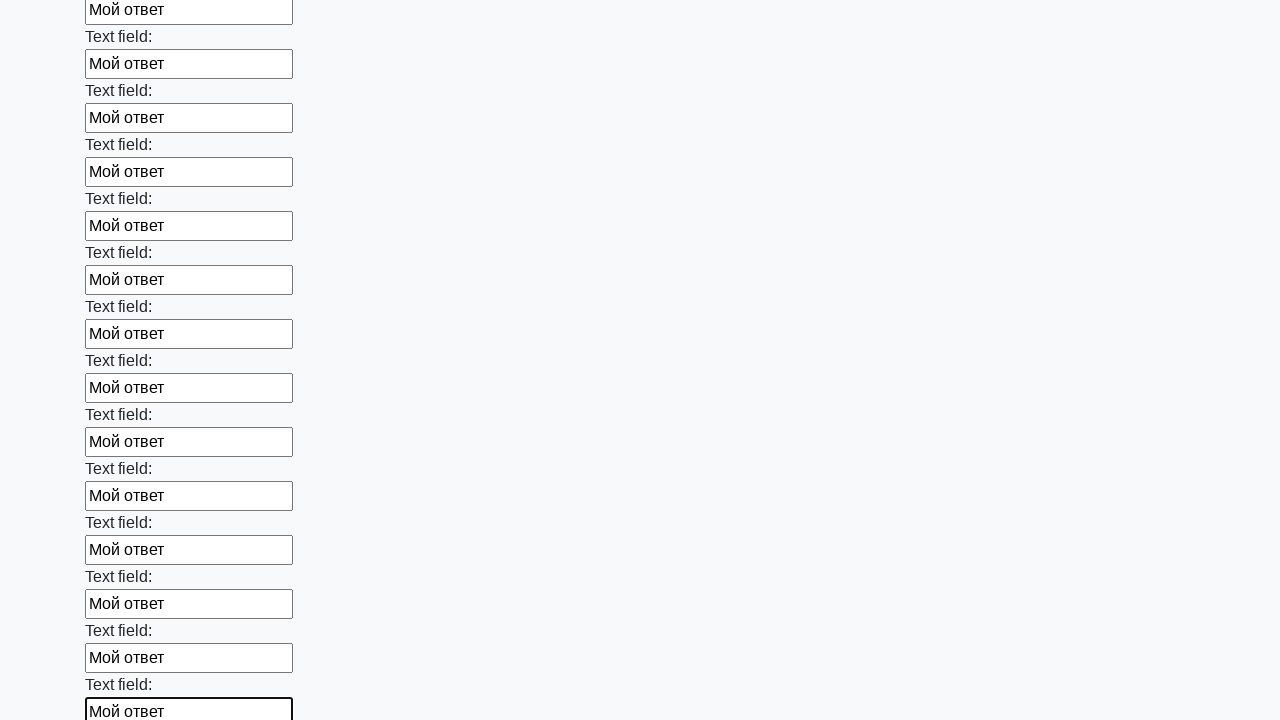

Filled text input field 73 of 100 with 'Мой ответ' on input[type='text'] >> nth=72
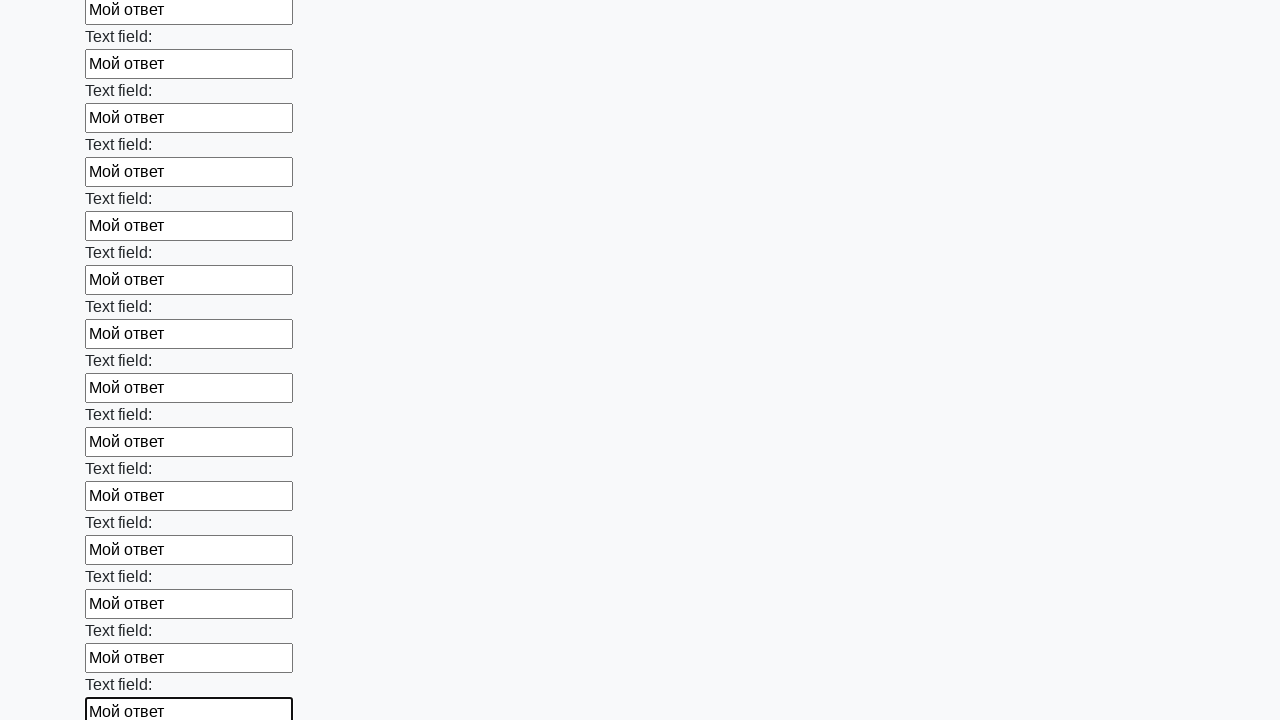

Filled text input field 74 of 100 with 'Мой ответ' on input[type='text'] >> nth=73
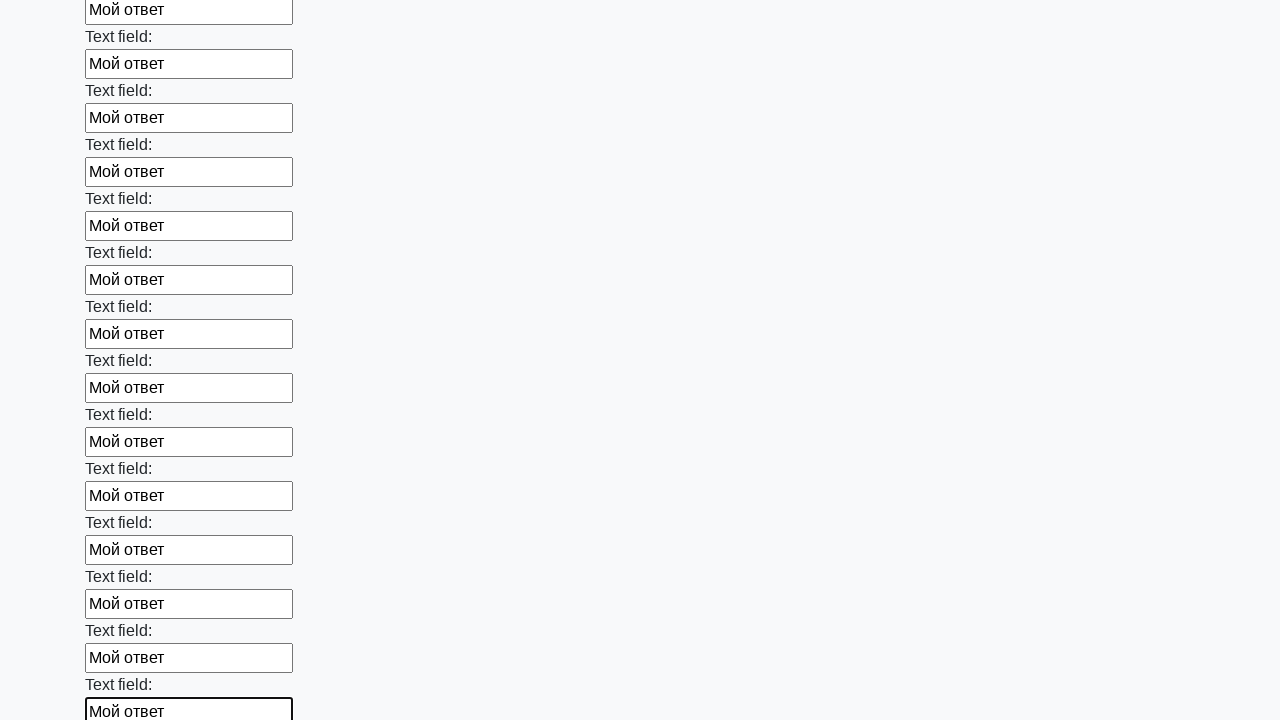

Filled text input field 75 of 100 with 'Мой ответ' on input[type='text'] >> nth=74
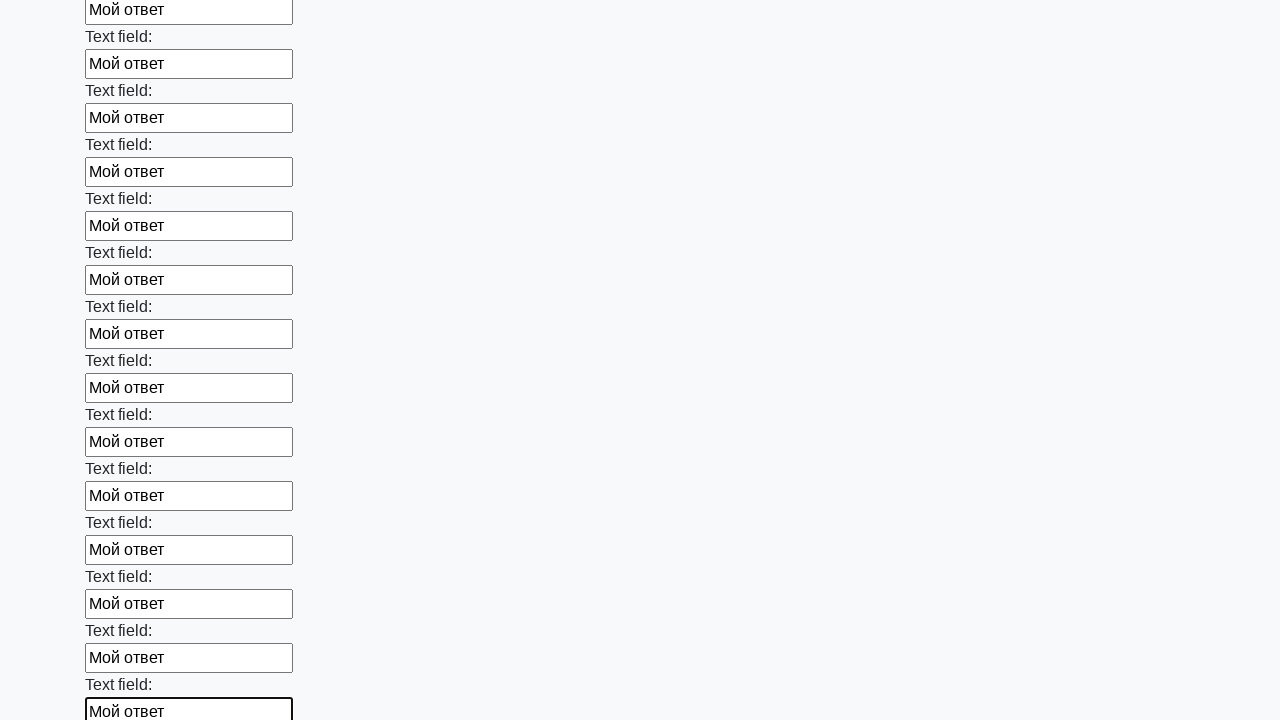

Filled text input field 76 of 100 with 'Мой ответ' on input[type='text'] >> nth=75
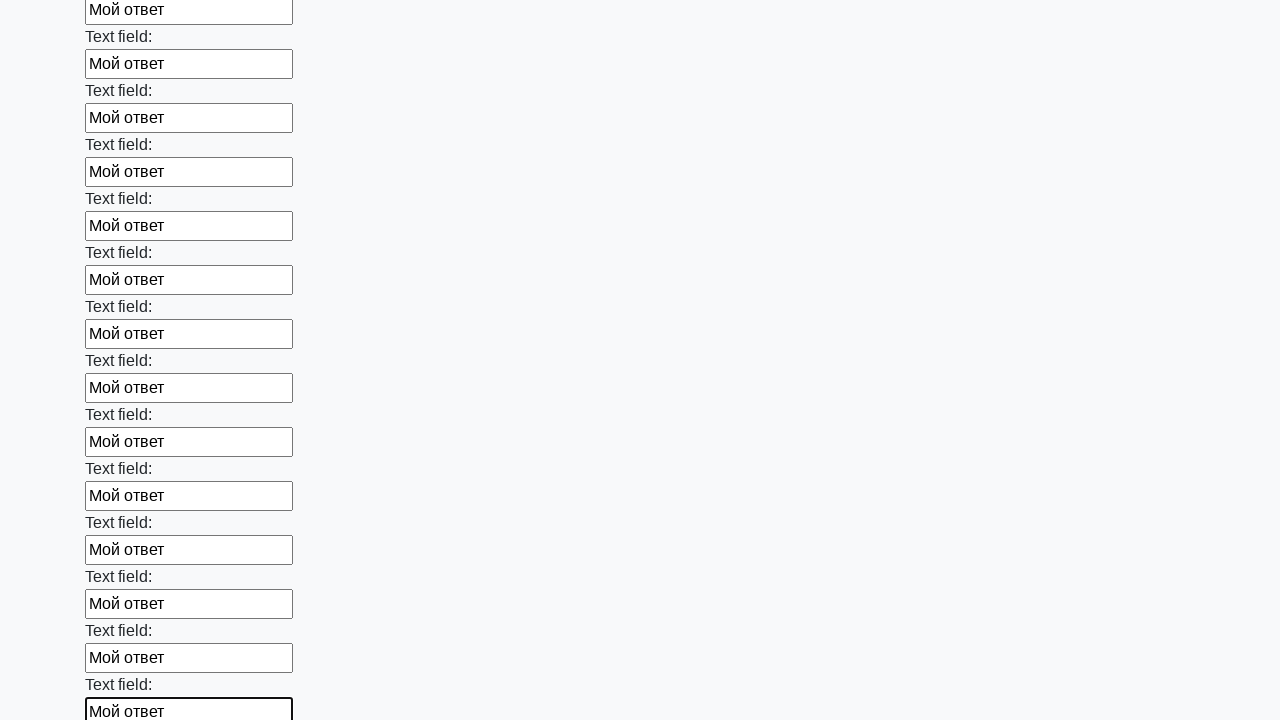

Filled text input field 77 of 100 with 'Мой ответ' on input[type='text'] >> nth=76
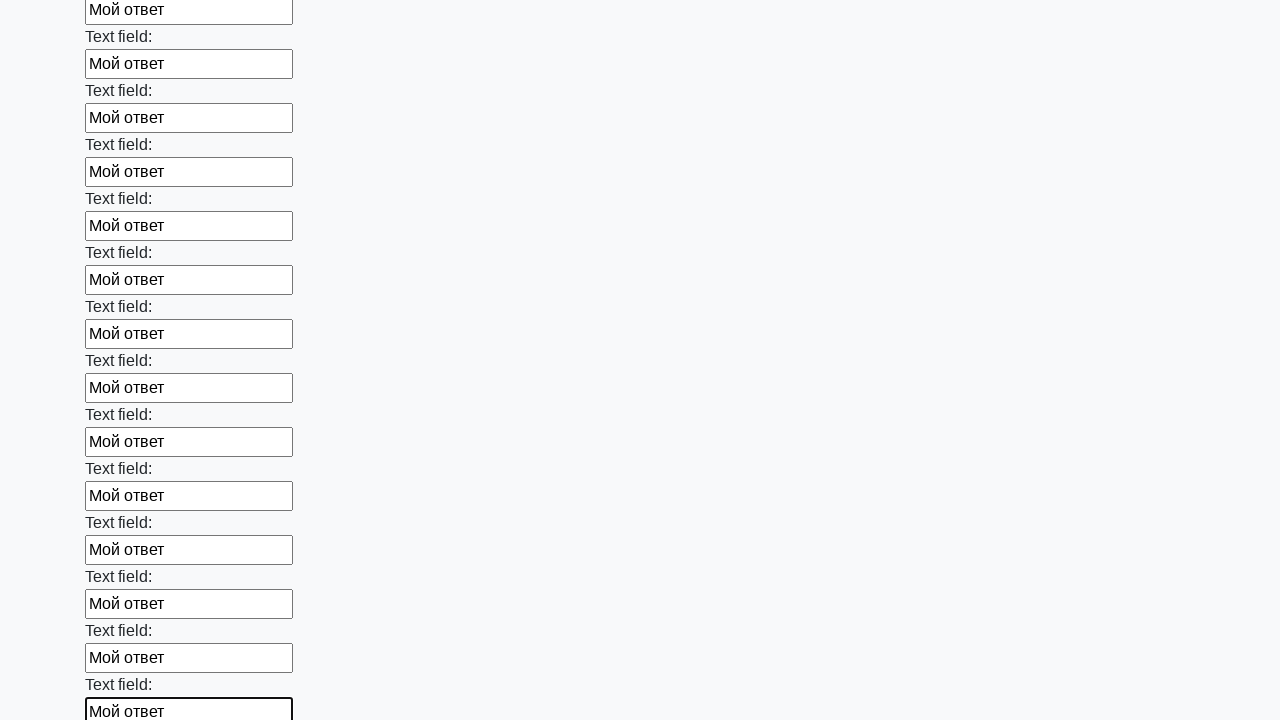

Filled text input field 78 of 100 with 'Мой ответ' on input[type='text'] >> nth=77
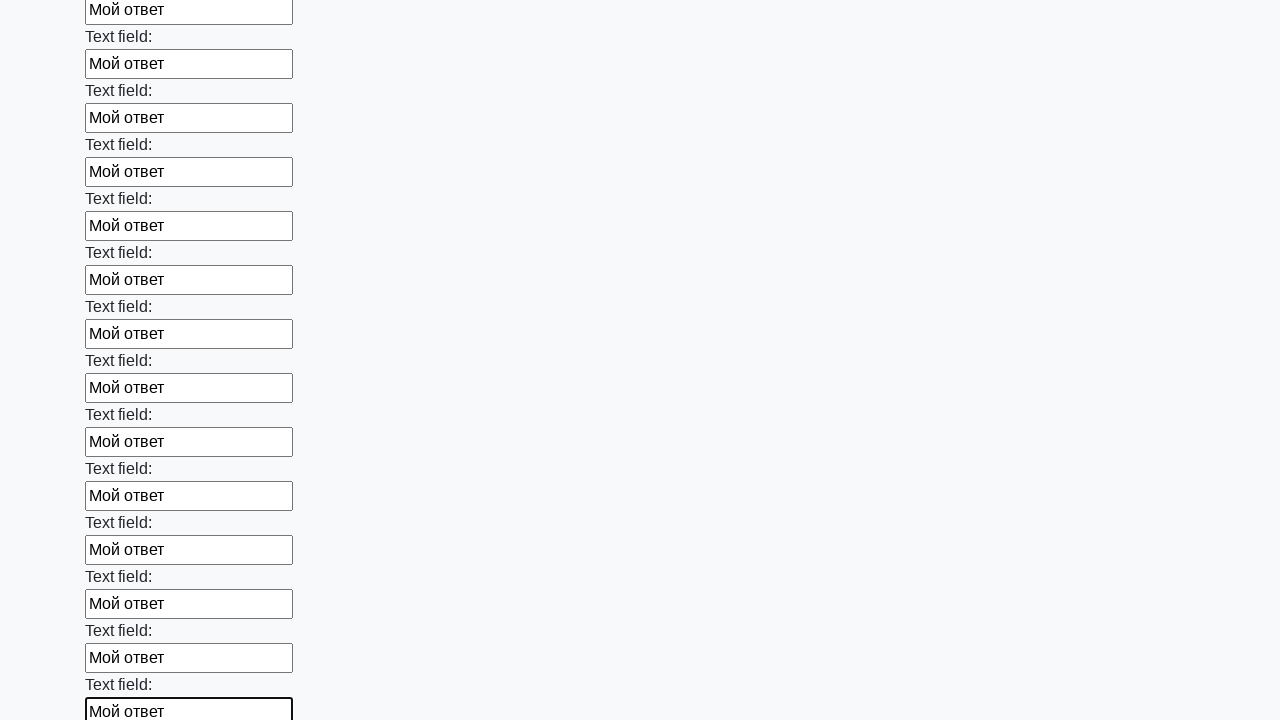

Filled text input field 79 of 100 with 'Мой ответ' on input[type='text'] >> nth=78
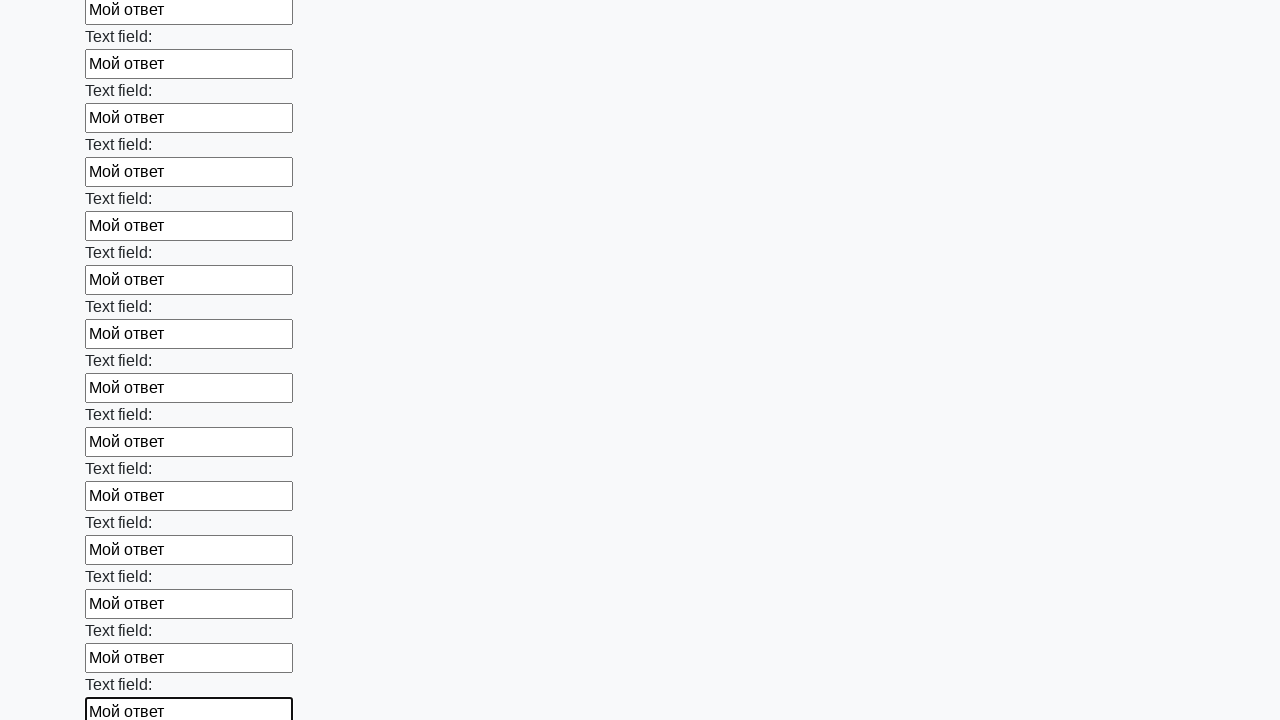

Filled text input field 80 of 100 with 'Мой ответ' on input[type='text'] >> nth=79
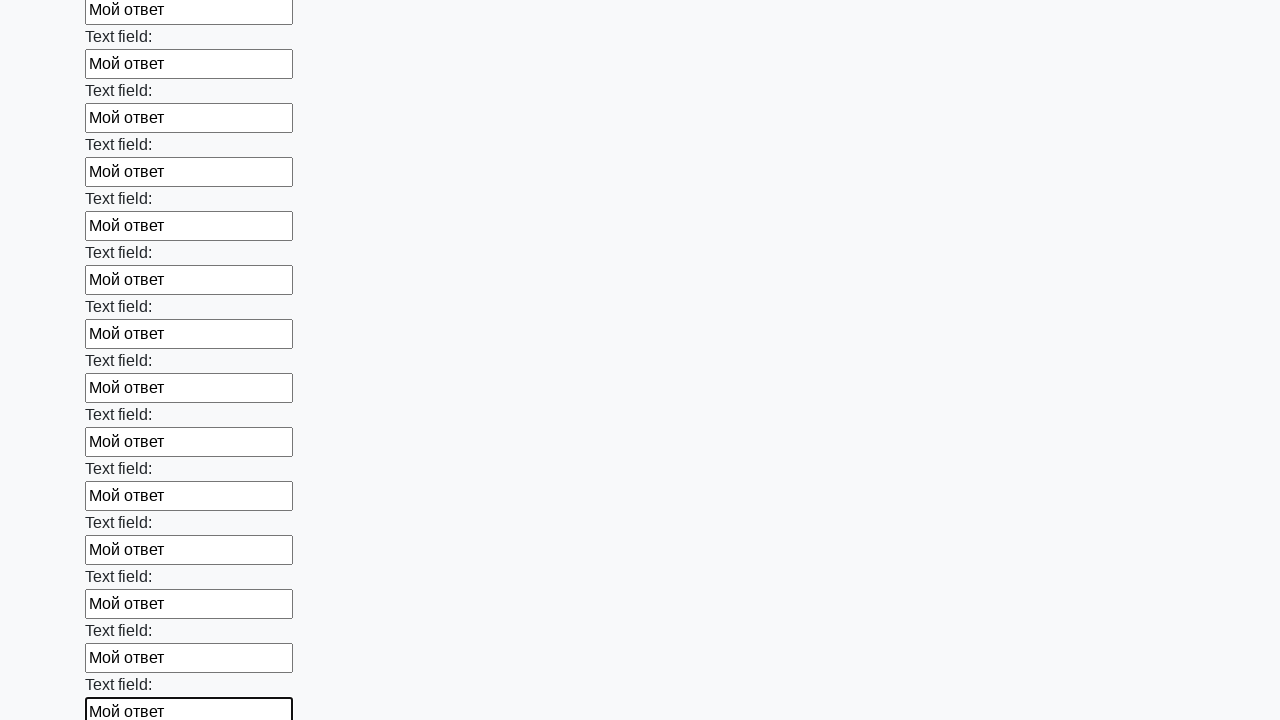

Filled text input field 81 of 100 with 'Мой ответ' on input[type='text'] >> nth=80
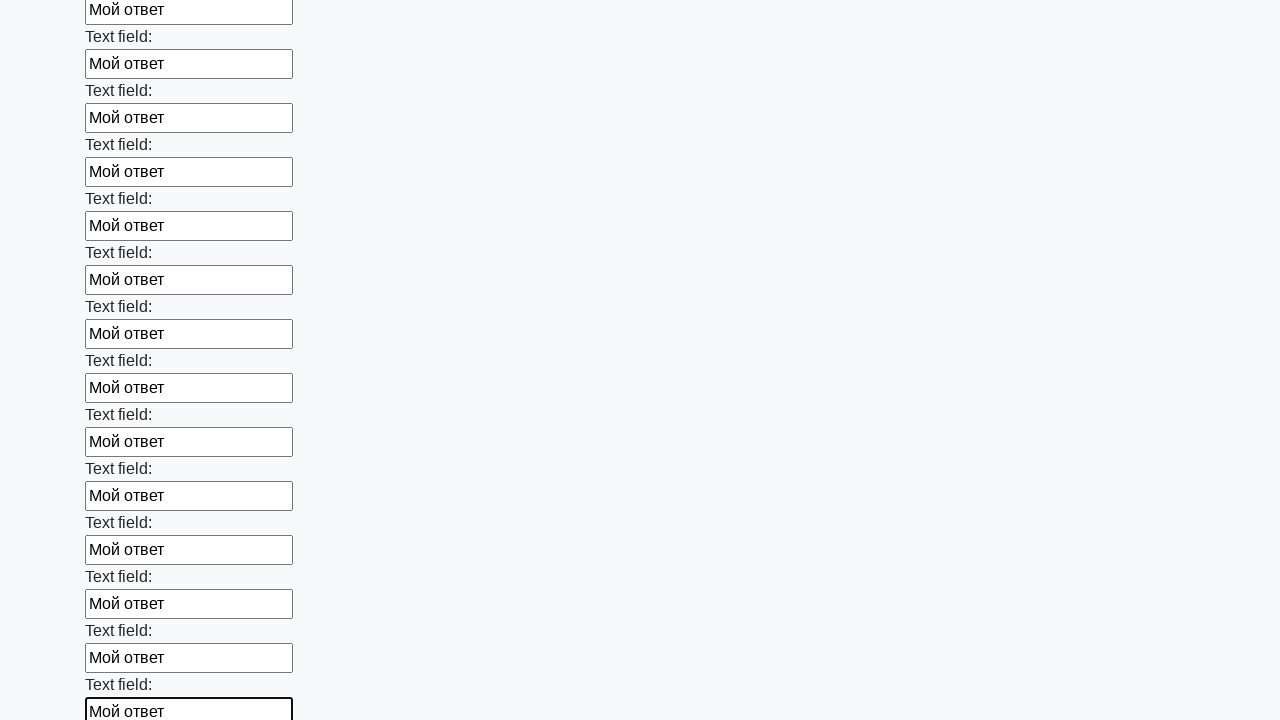

Filled text input field 82 of 100 with 'Мой ответ' on input[type='text'] >> nth=81
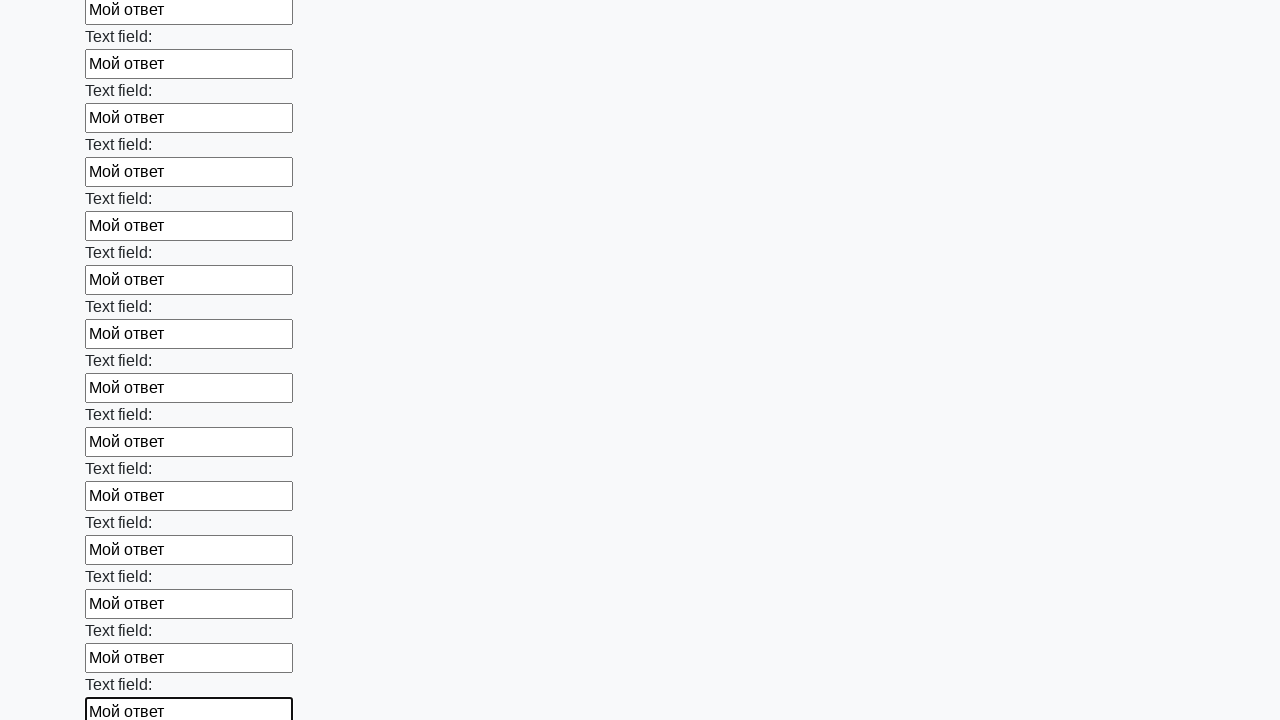

Filled text input field 83 of 100 with 'Мой ответ' on input[type='text'] >> nth=82
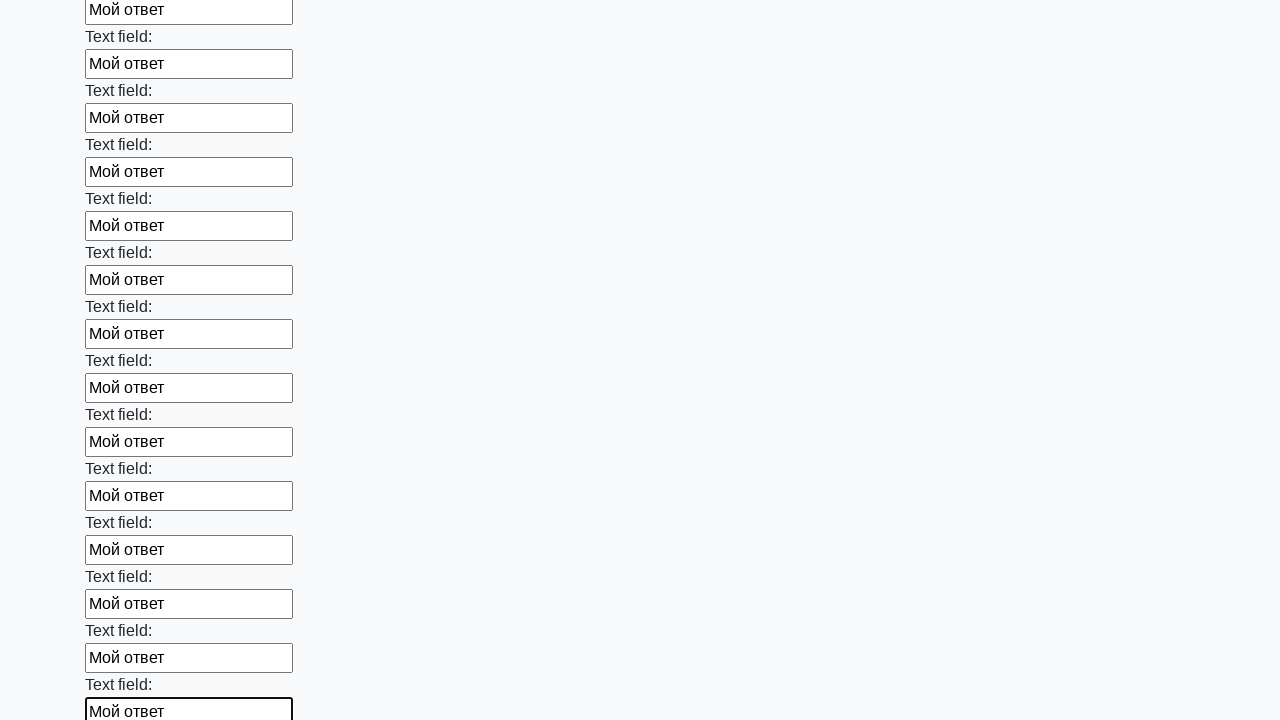

Filled text input field 84 of 100 with 'Мой ответ' on input[type='text'] >> nth=83
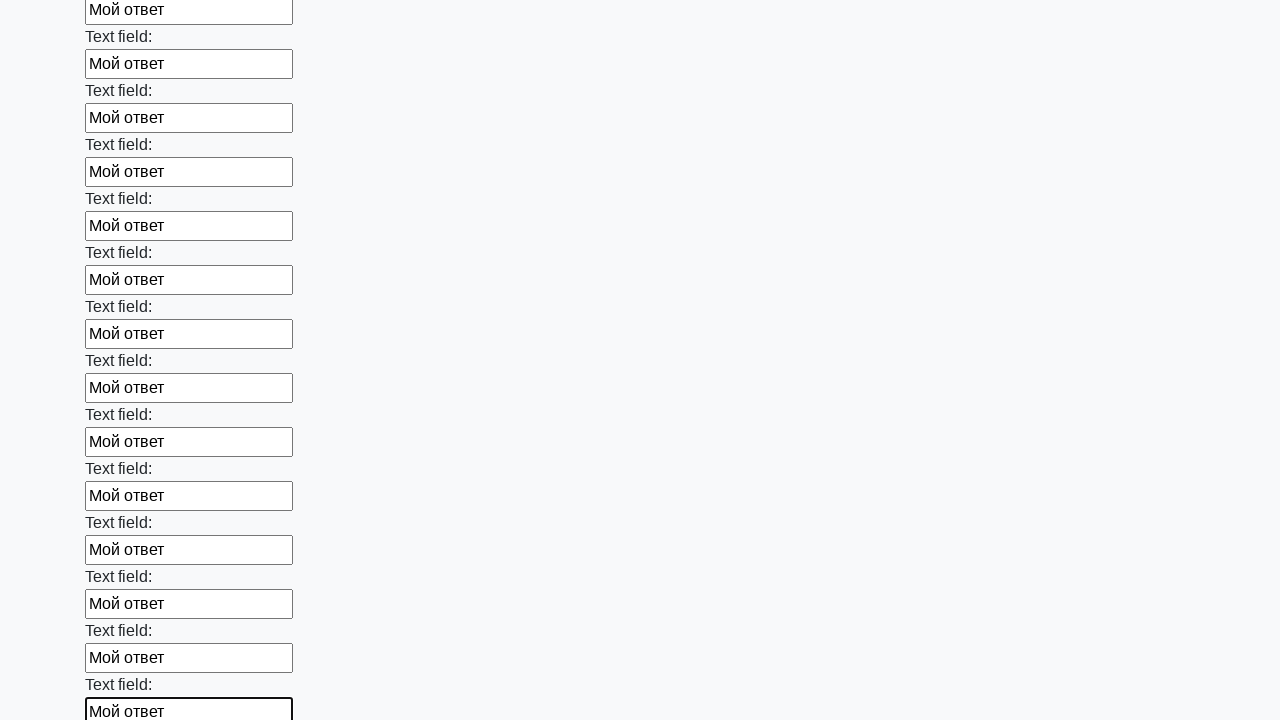

Filled text input field 85 of 100 with 'Мой ответ' on input[type='text'] >> nth=84
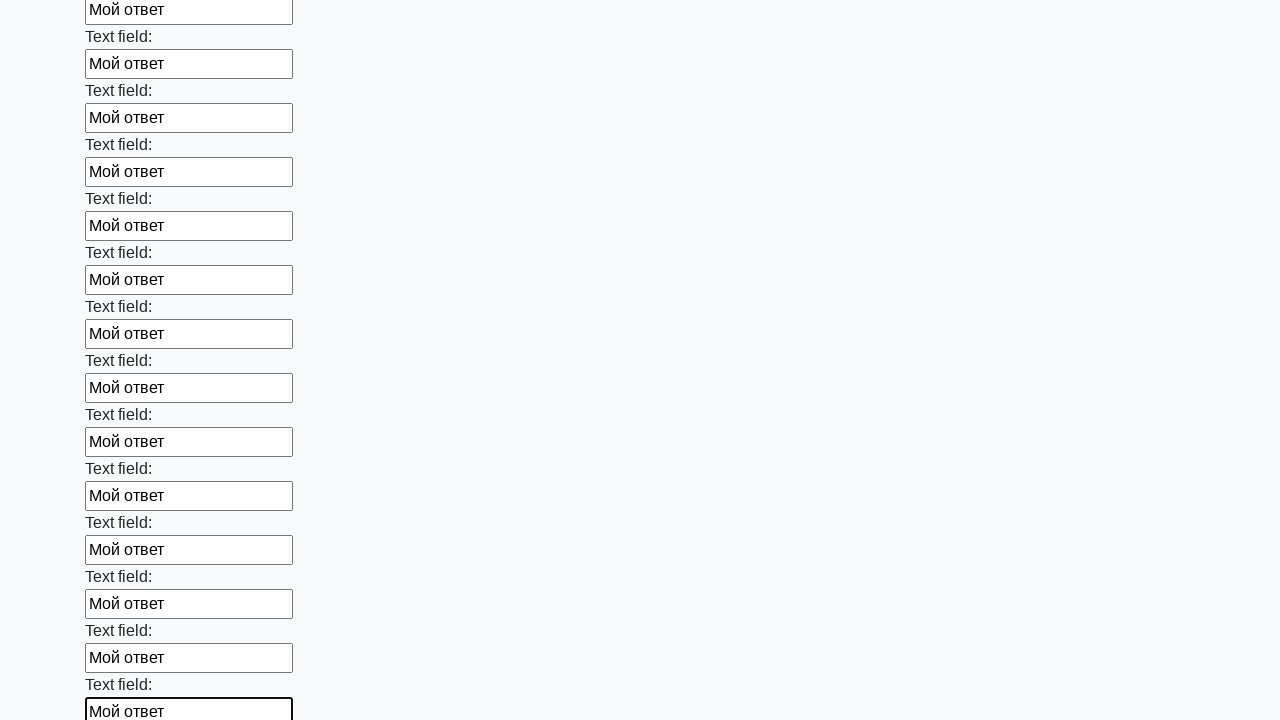

Filled text input field 86 of 100 with 'Мой ответ' on input[type='text'] >> nth=85
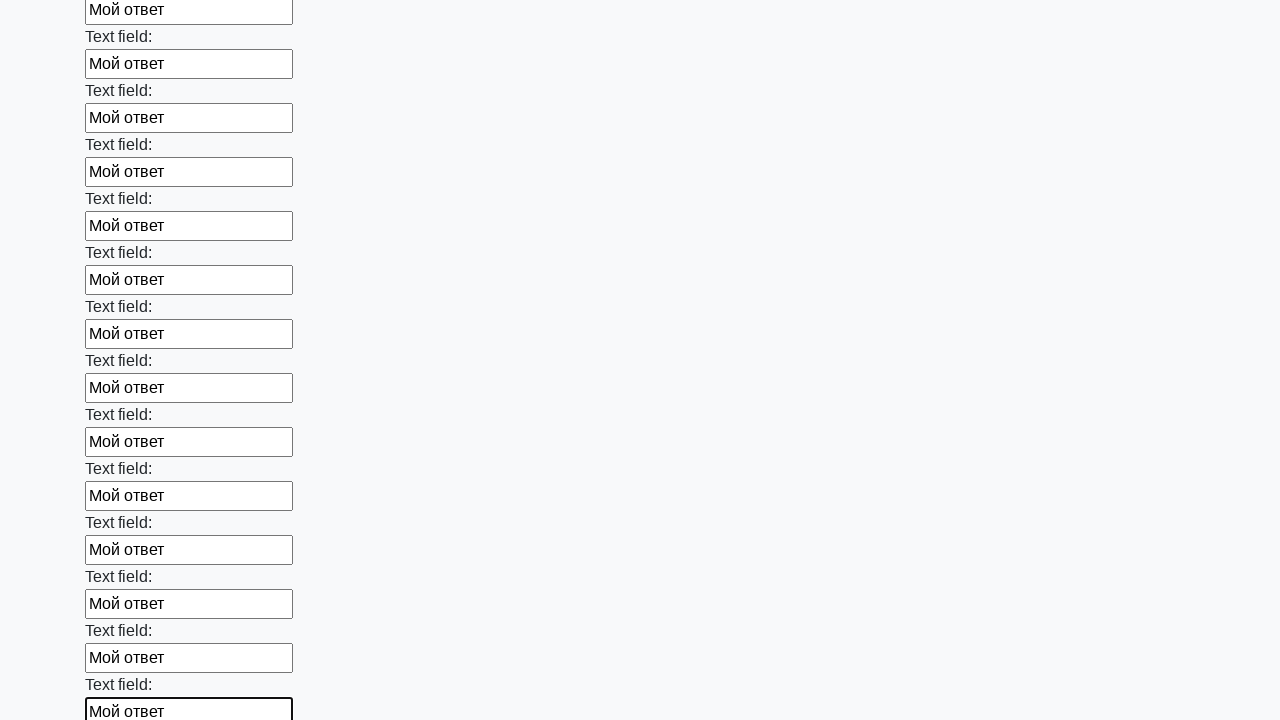

Filled text input field 87 of 100 with 'Мой ответ' on input[type='text'] >> nth=86
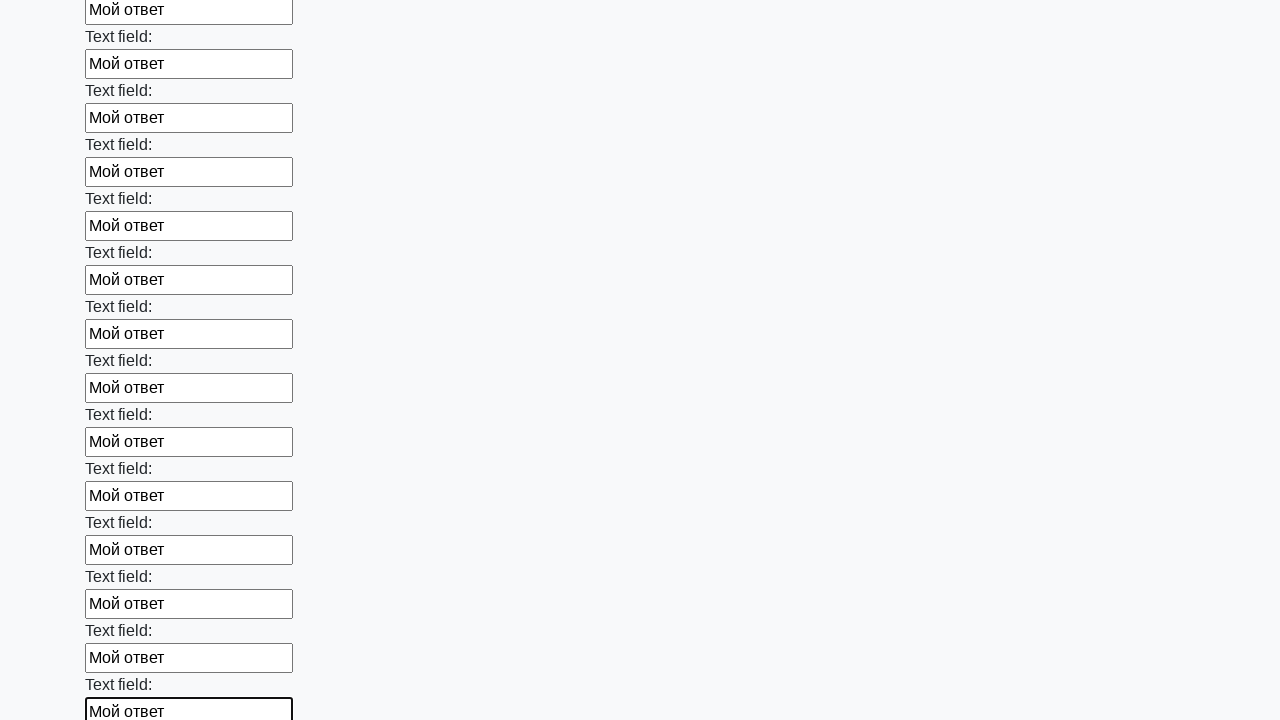

Filled text input field 88 of 100 with 'Мой ответ' on input[type='text'] >> nth=87
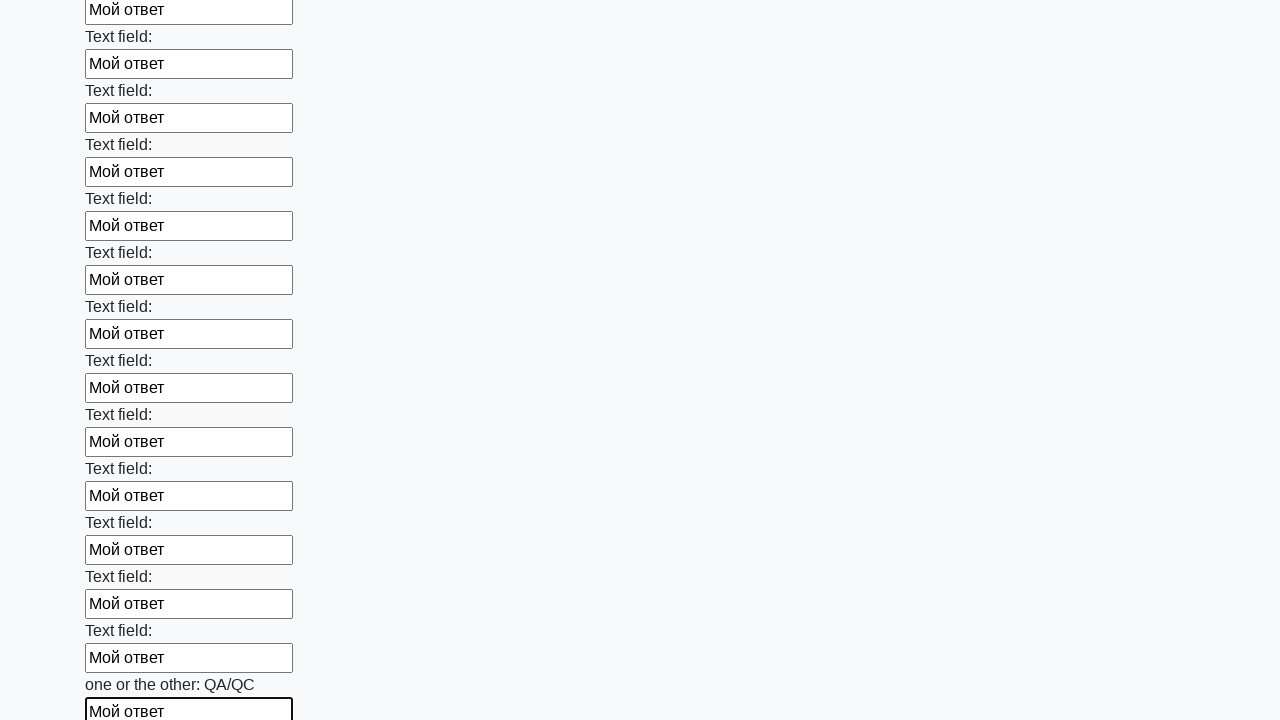

Filled text input field 89 of 100 with 'Мой ответ' on input[type='text'] >> nth=88
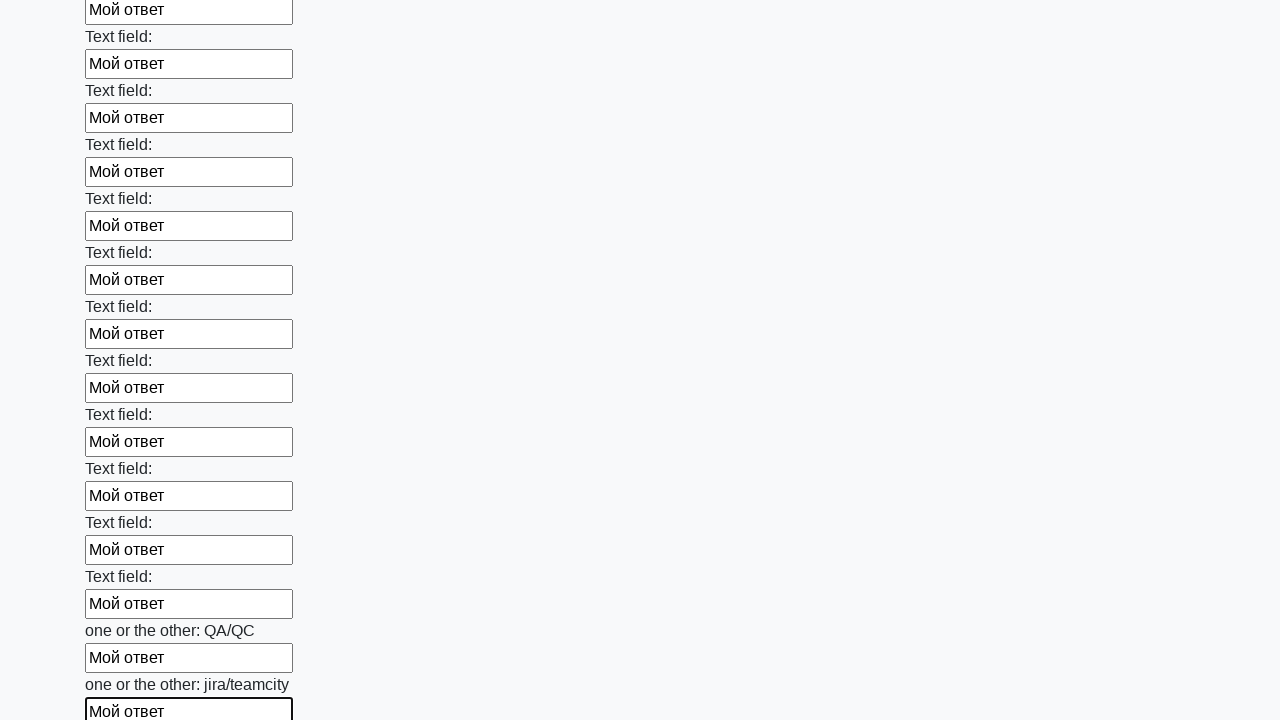

Filled text input field 90 of 100 with 'Мой ответ' on input[type='text'] >> nth=89
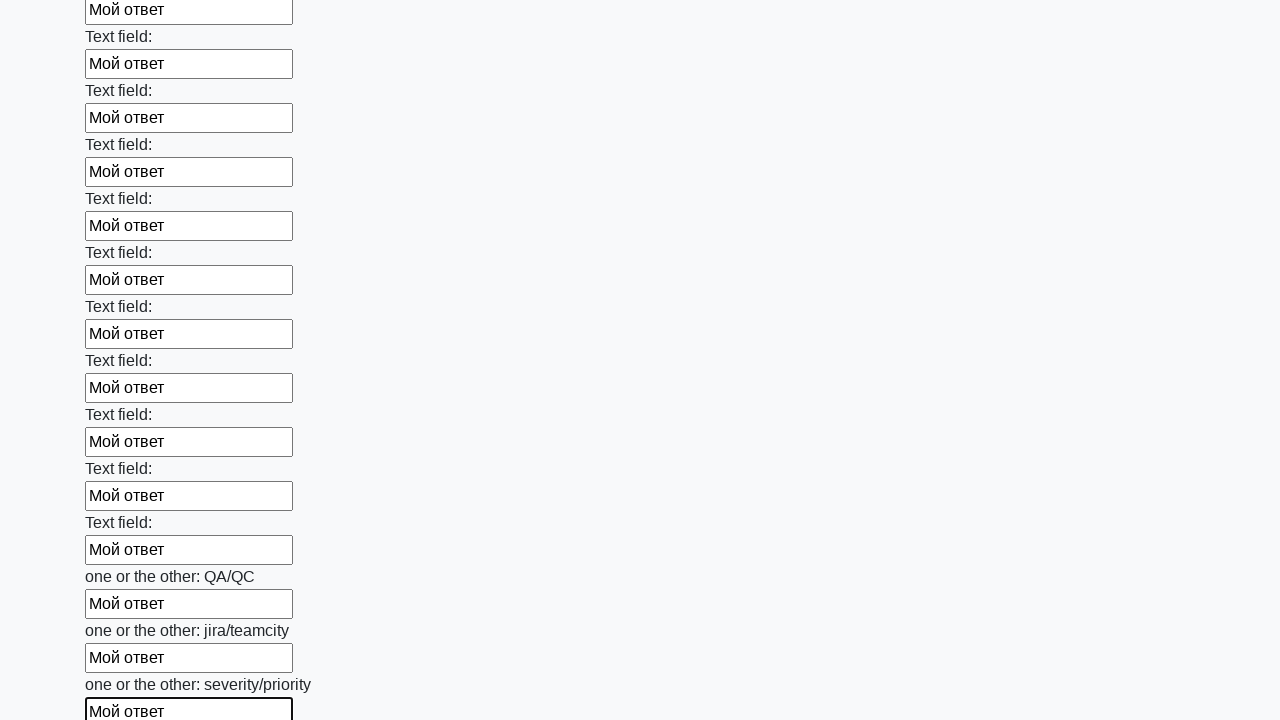

Filled text input field 91 of 100 with 'Мой ответ' on input[type='text'] >> nth=90
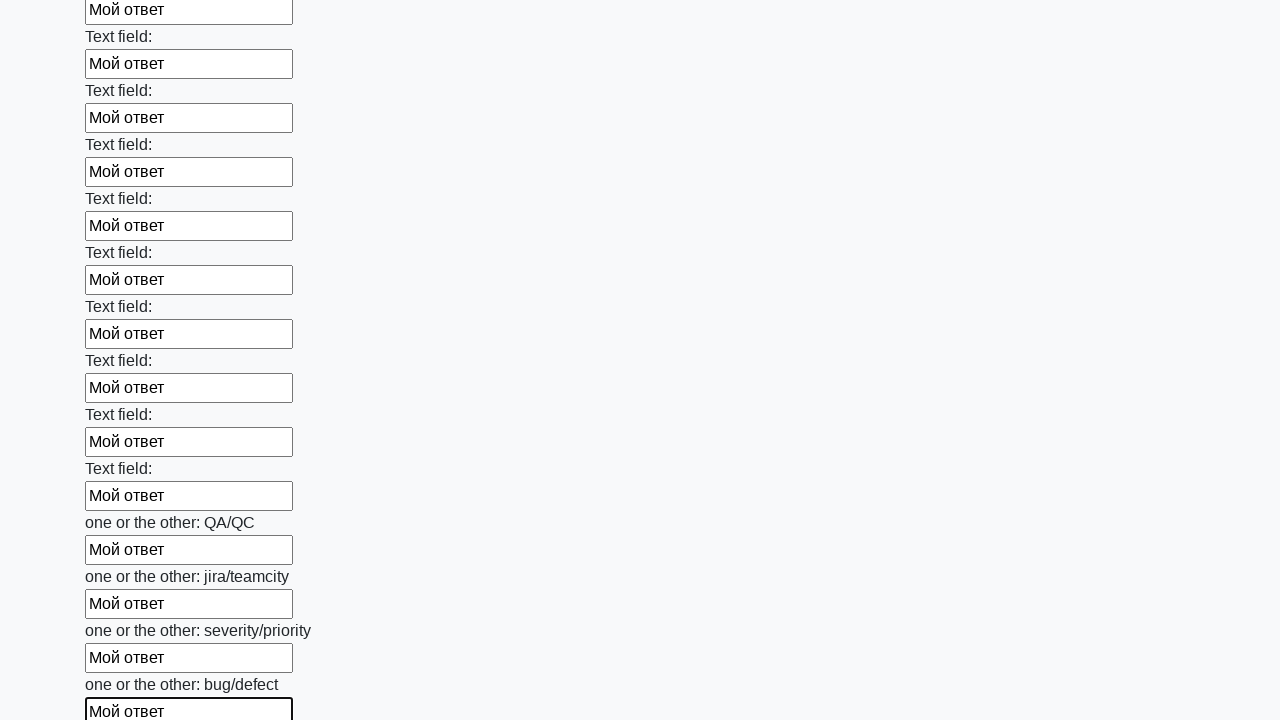

Filled text input field 92 of 100 with 'Мой ответ' on input[type='text'] >> nth=91
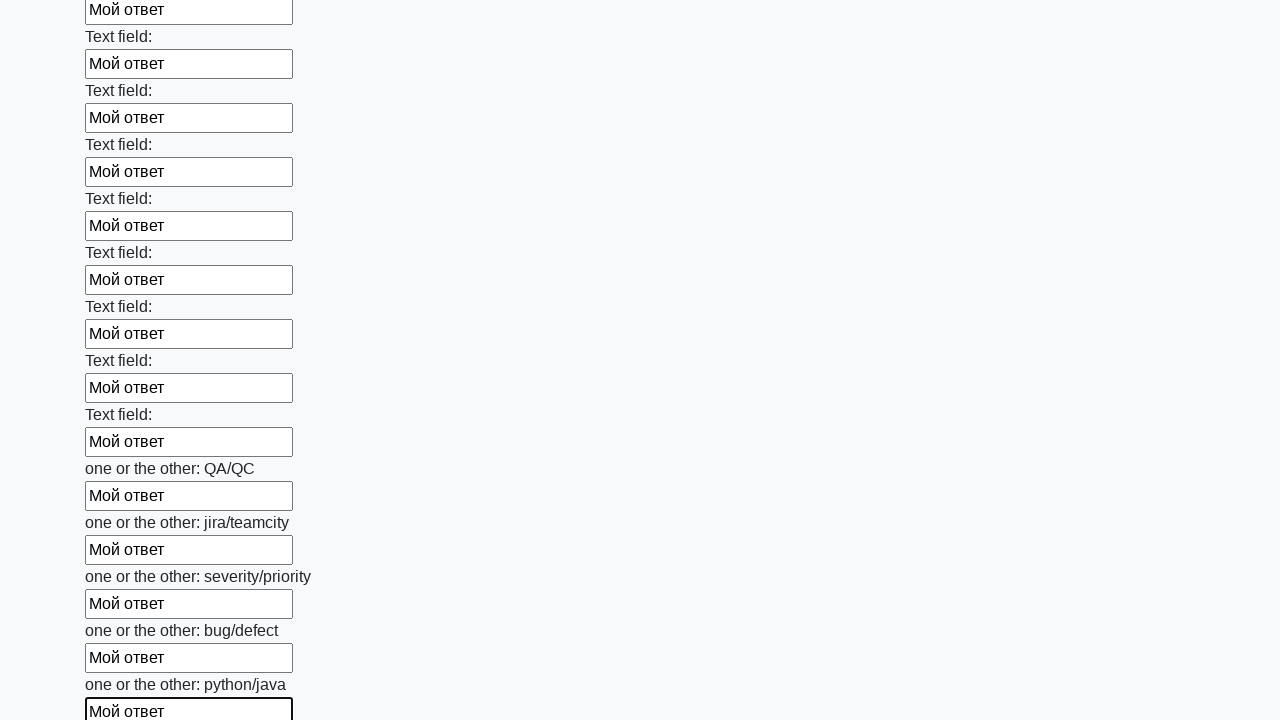

Filled text input field 93 of 100 with 'Мой ответ' on input[type='text'] >> nth=92
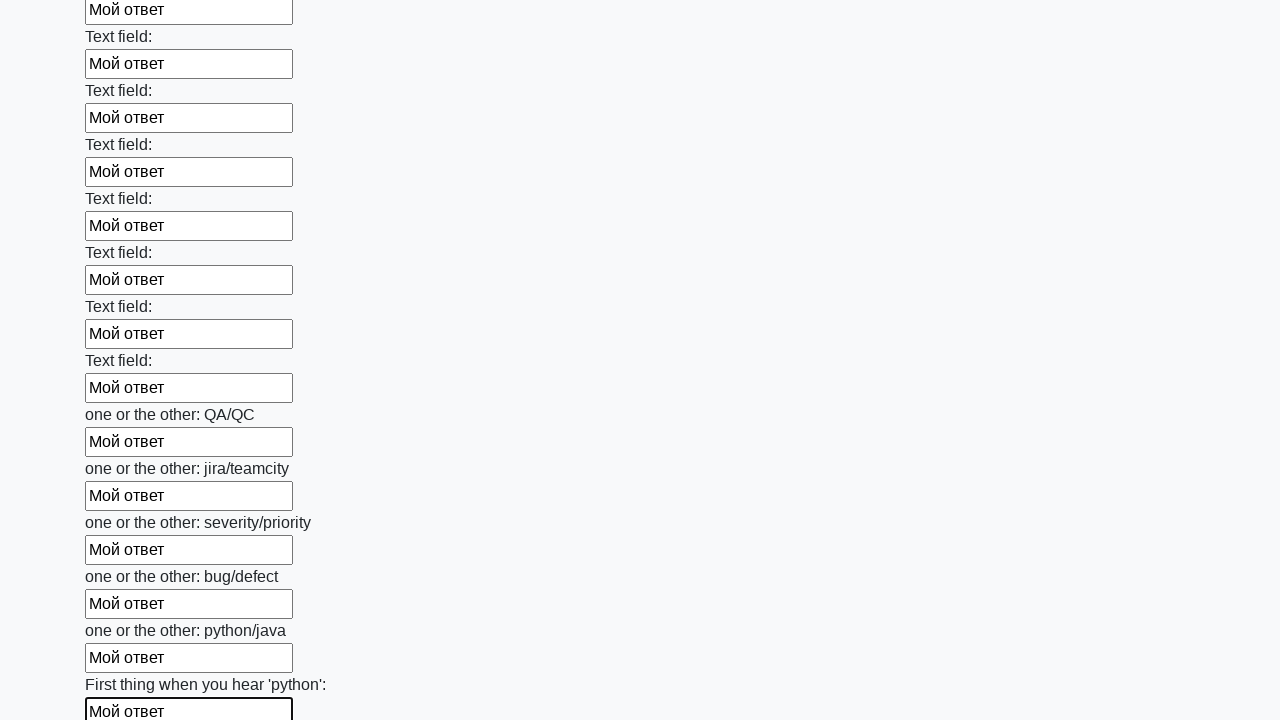

Filled text input field 94 of 100 with 'Мой ответ' on input[type='text'] >> nth=93
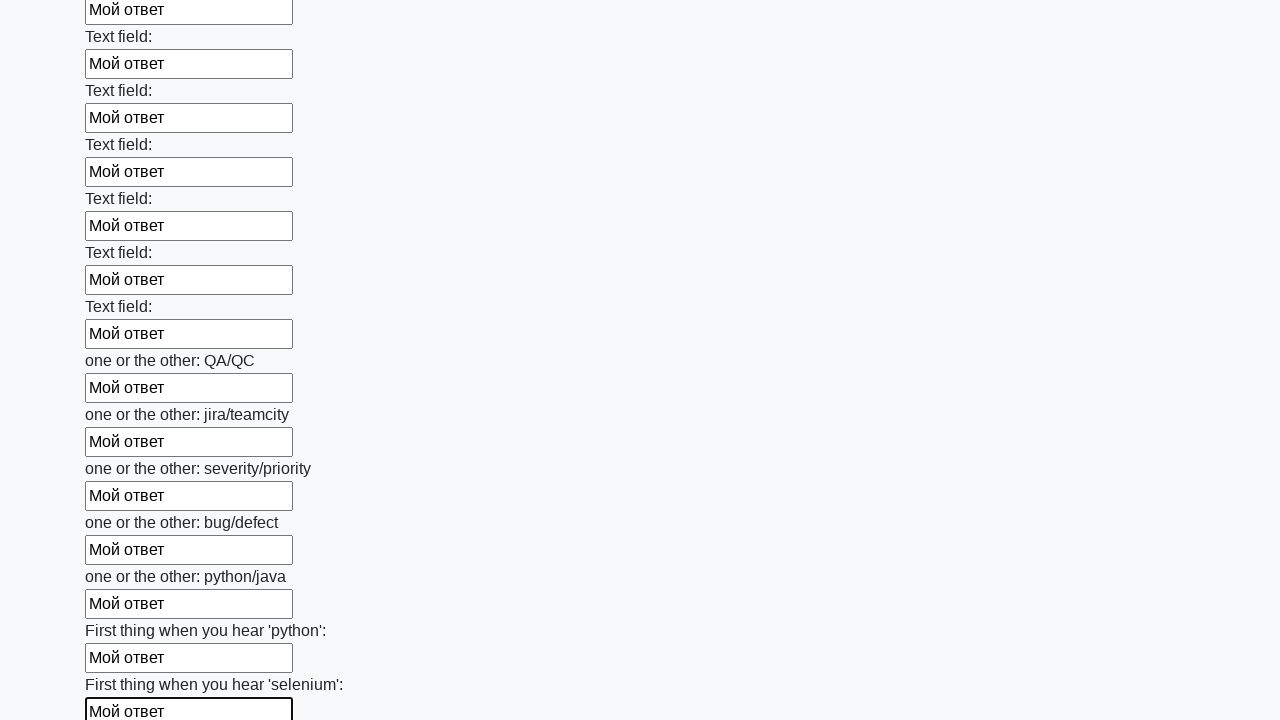

Filled text input field 95 of 100 with 'Мой ответ' on input[type='text'] >> nth=94
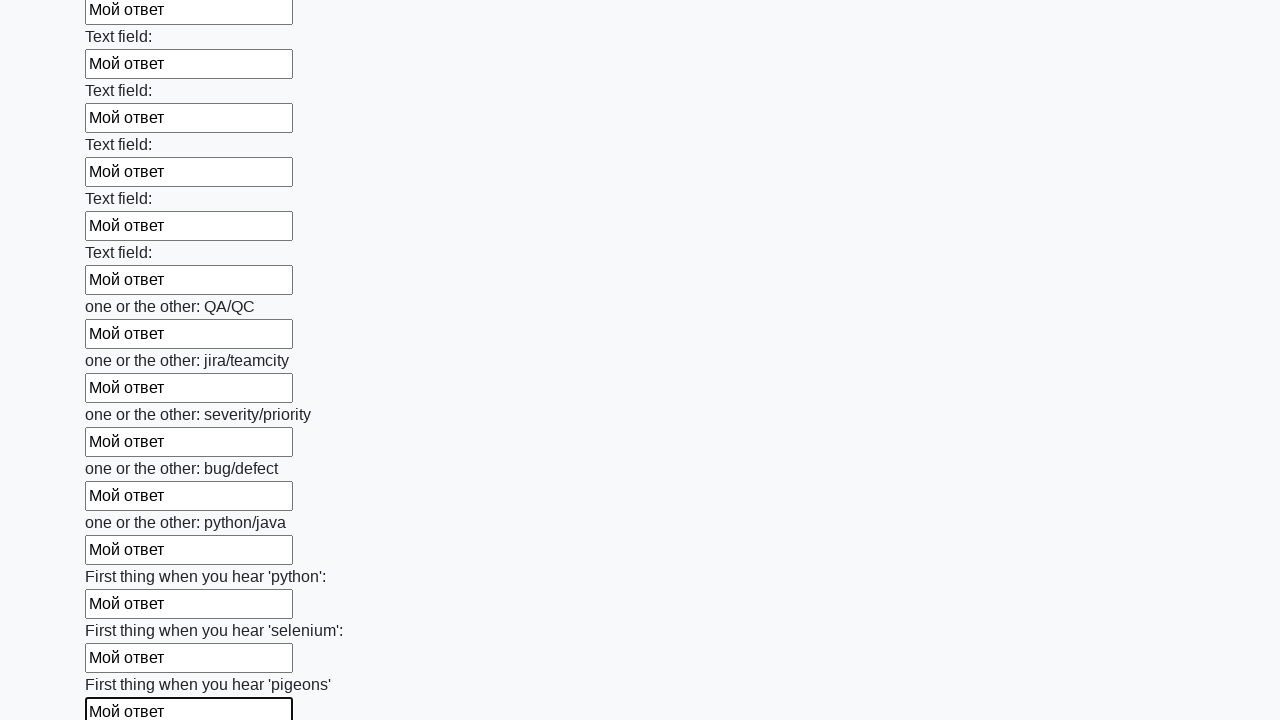

Filled text input field 96 of 100 with 'Мой ответ' on input[type='text'] >> nth=95
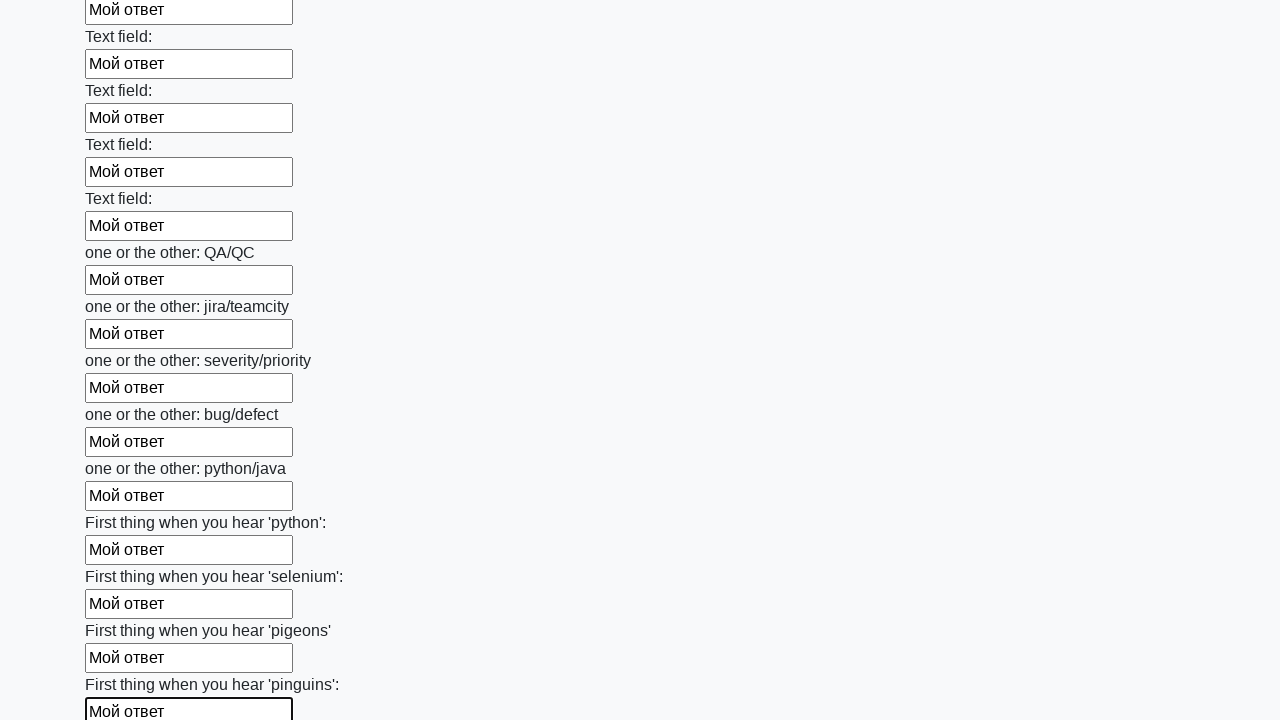

Filled text input field 97 of 100 with 'Мой ответ' on input[type='text'] >> nth=96
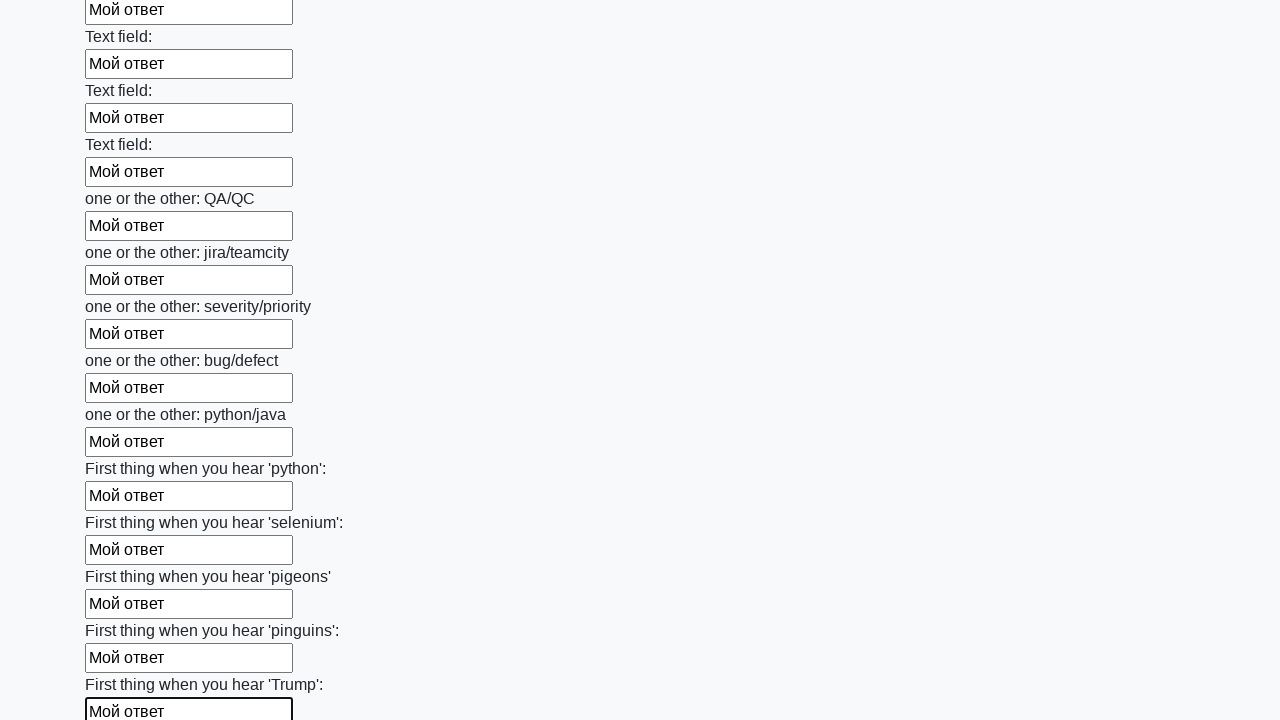

Filled text input field 98 of 100 with 'Мой ответ' on input[type='text'] >> nth=97
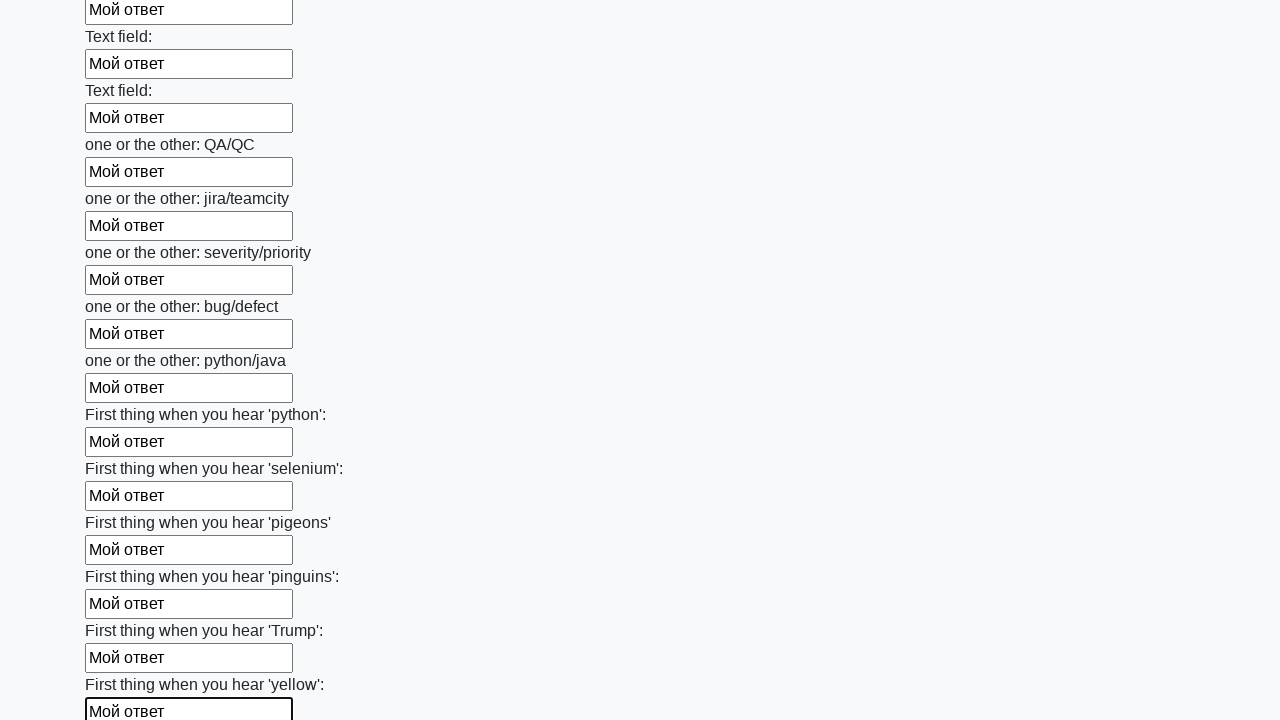

Filled text input field 99 of 100 with 'Мой ответ' on input[type='text'] >> nth=98
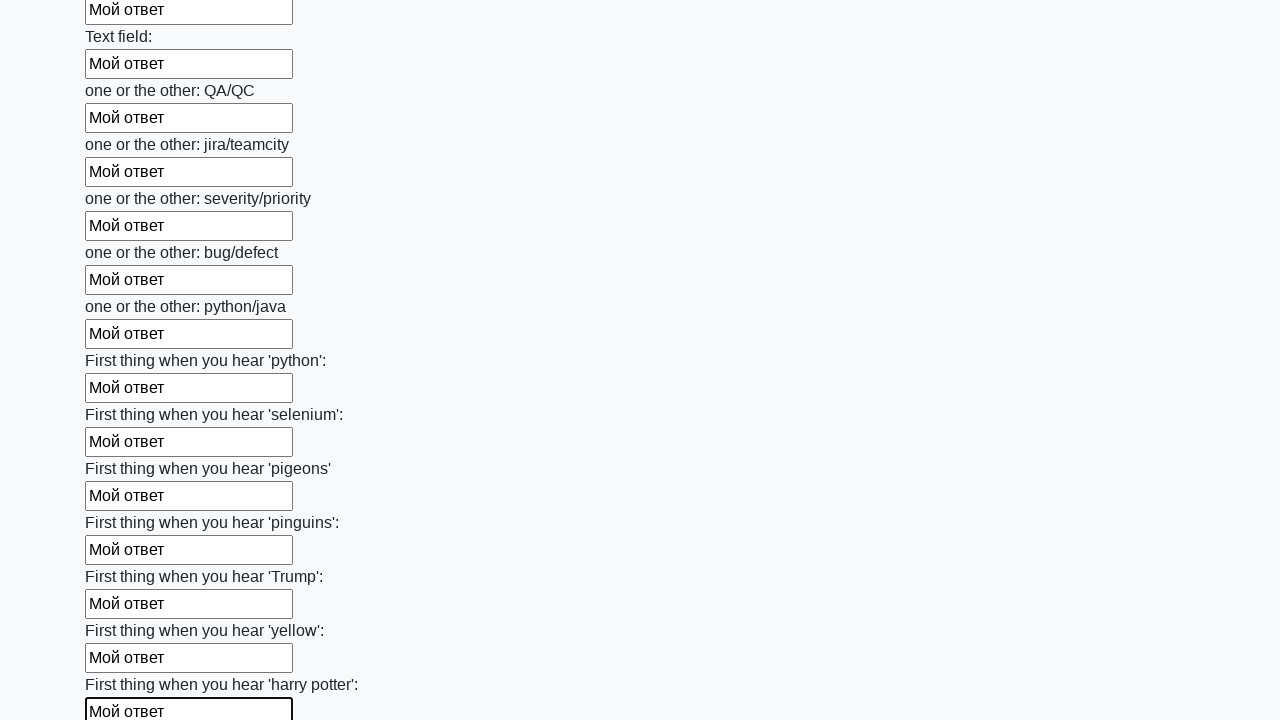

Filled text input field 100 of 100 with 'Мой ответ' on input[type='text'] >> nth=99
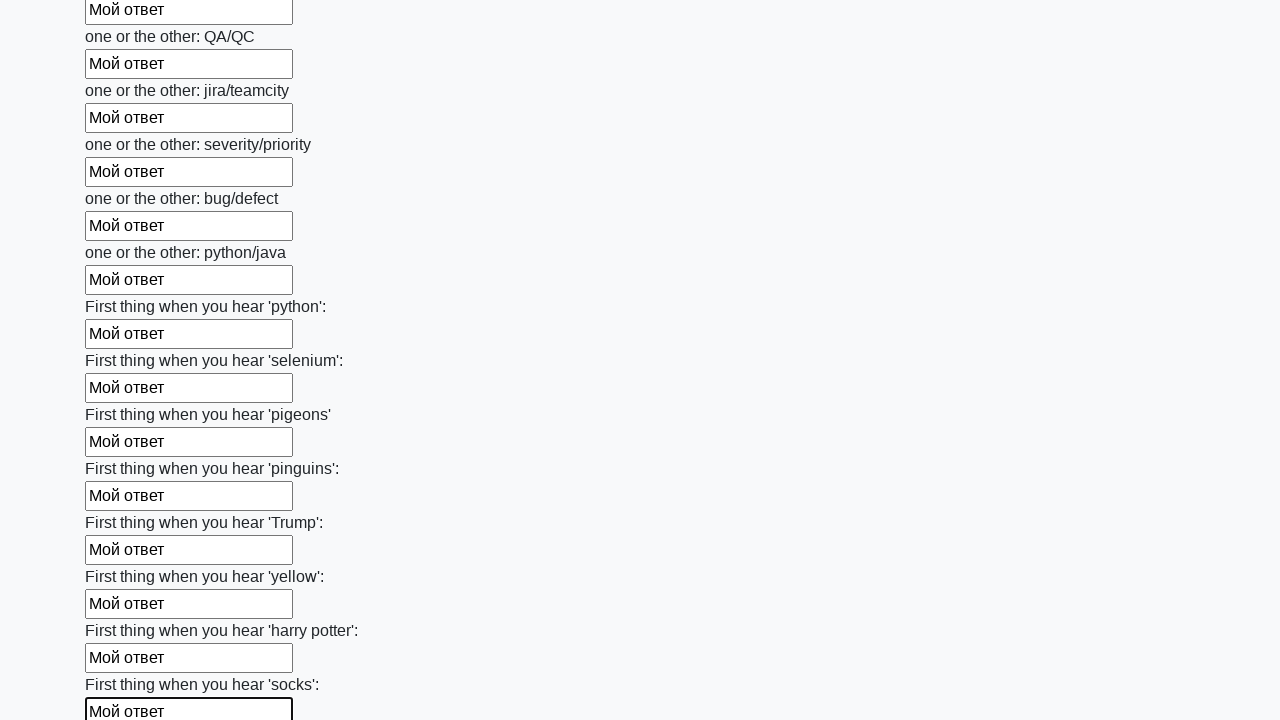

Clicked the form submit button at (123, 611) on button.btn
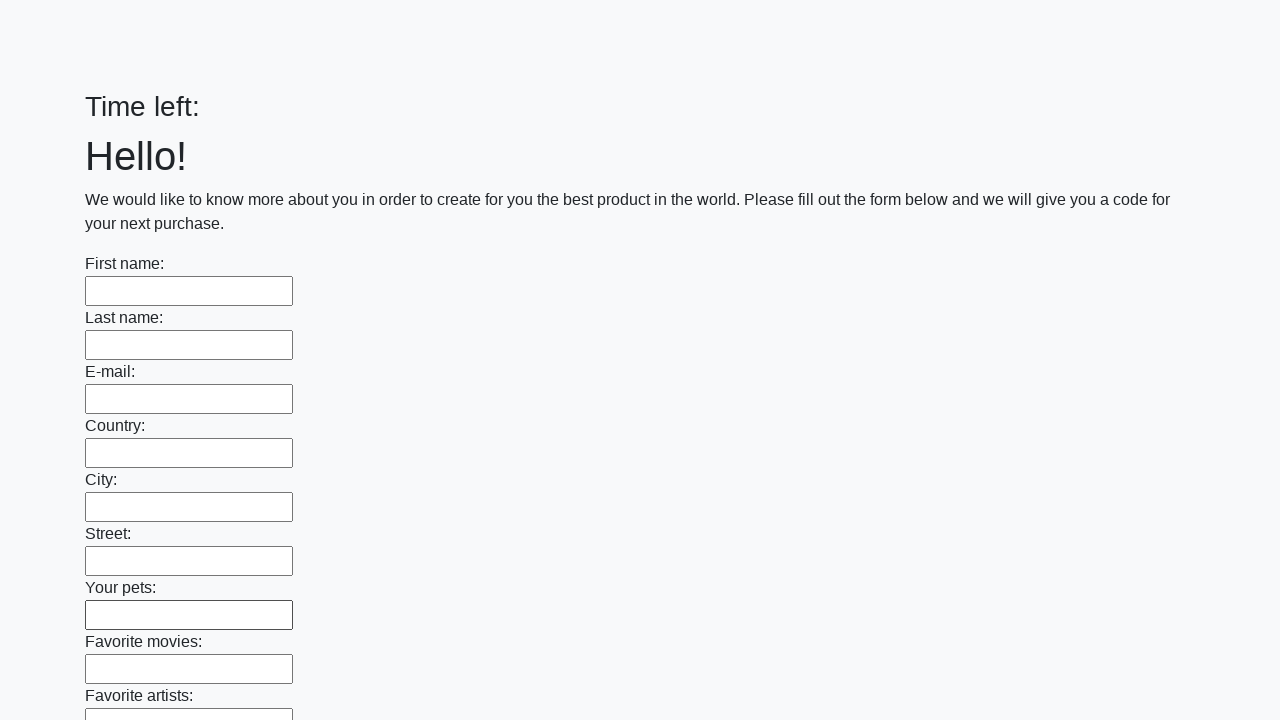

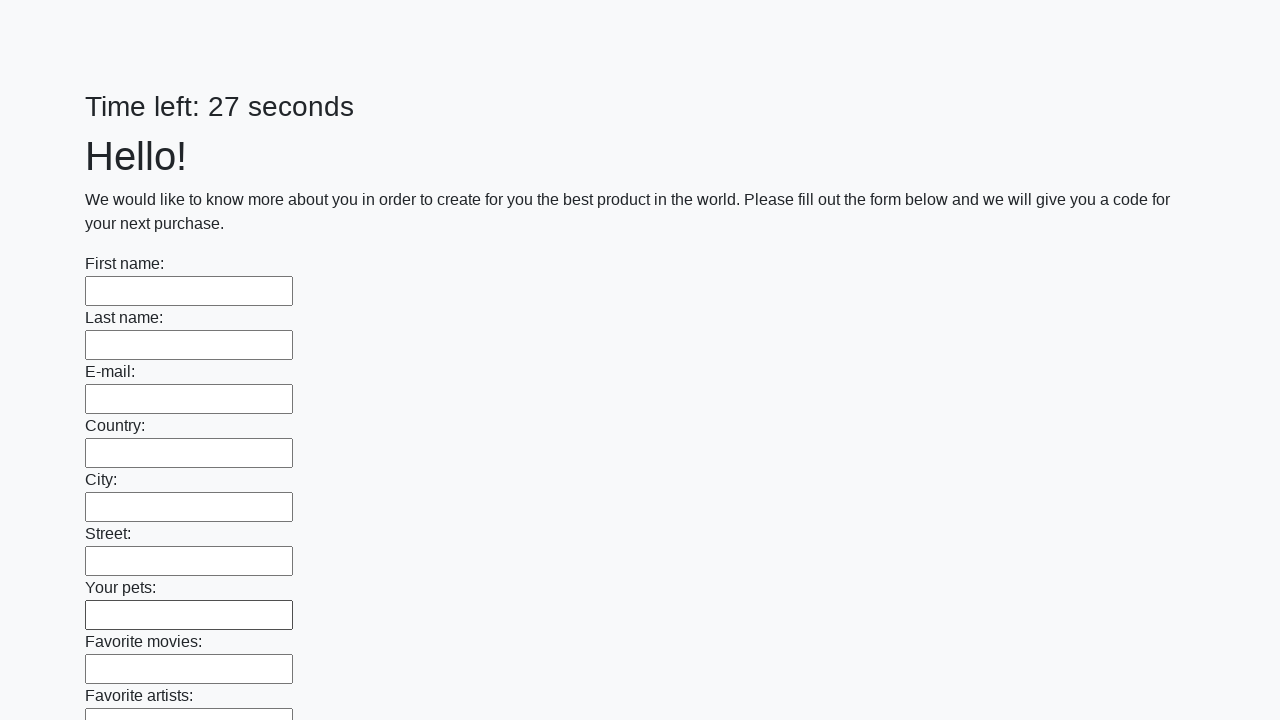